Tests clicking through all quiz answer options by iterating through questions and selecting each answer radio button

Starting URL: https://draffelberg.github.io/QuizMaster/

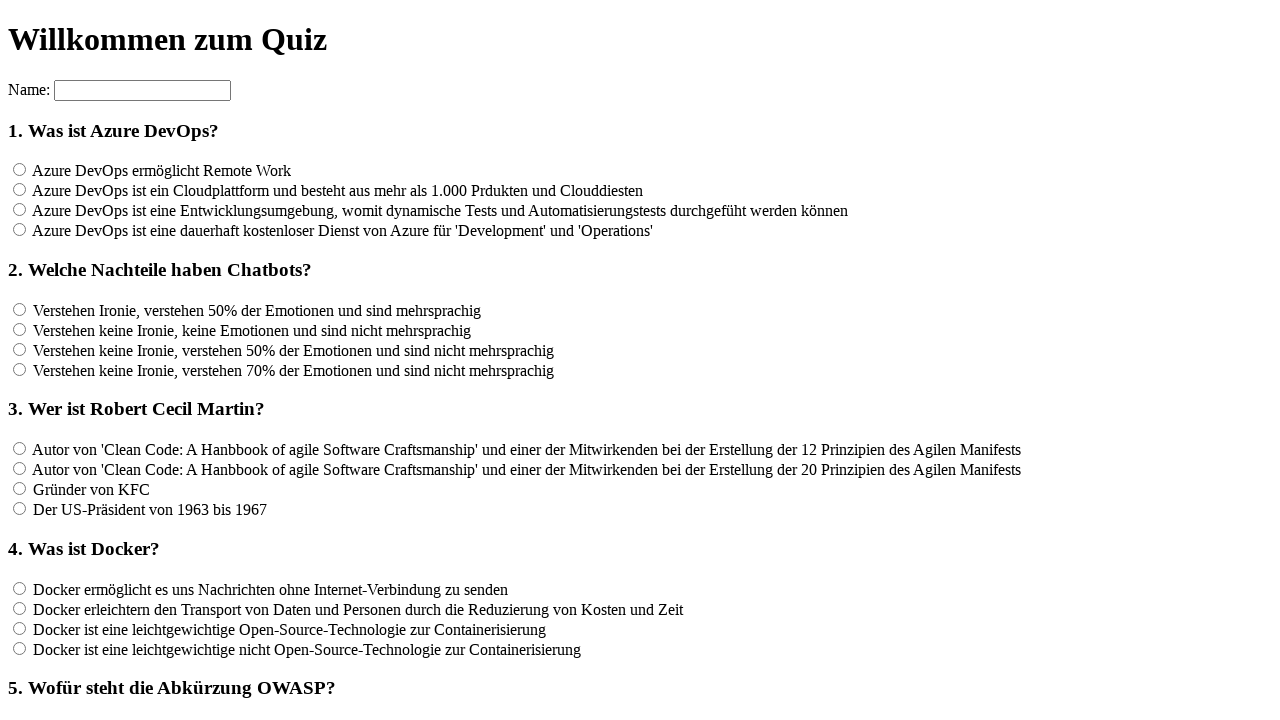

Counted quiz questions by locating h3 elements
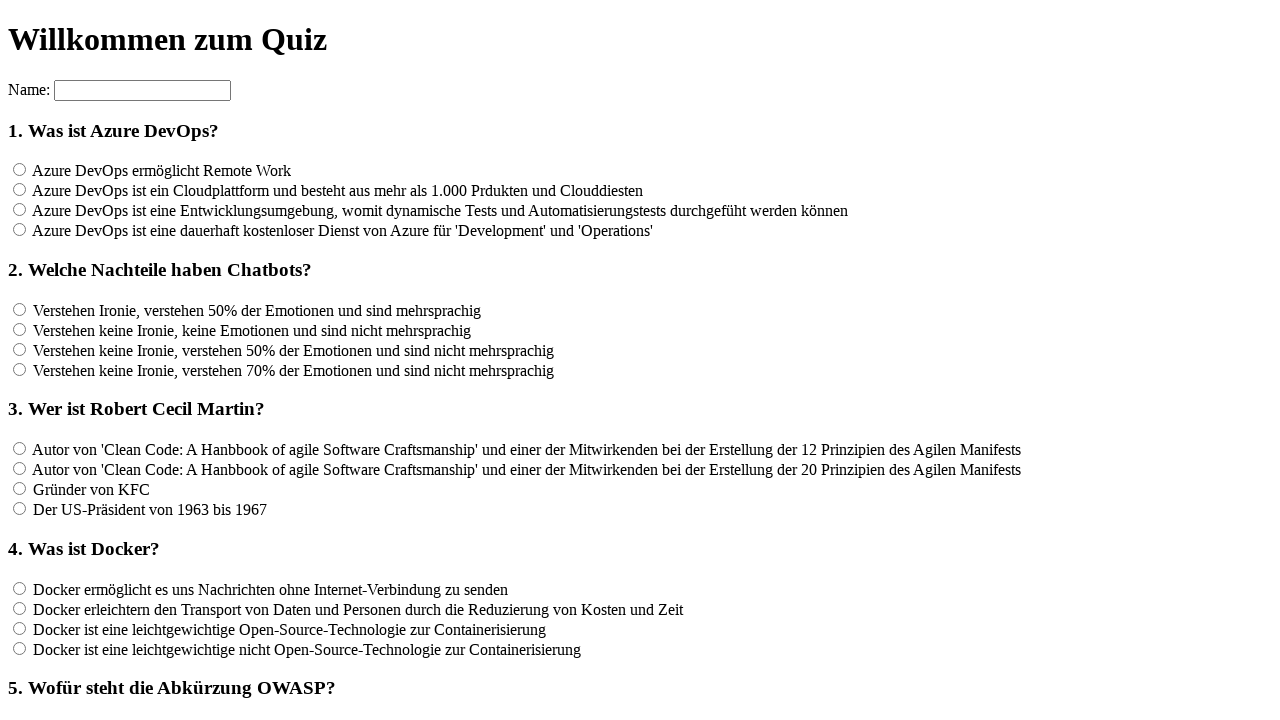

Built list of question IDs based on question count
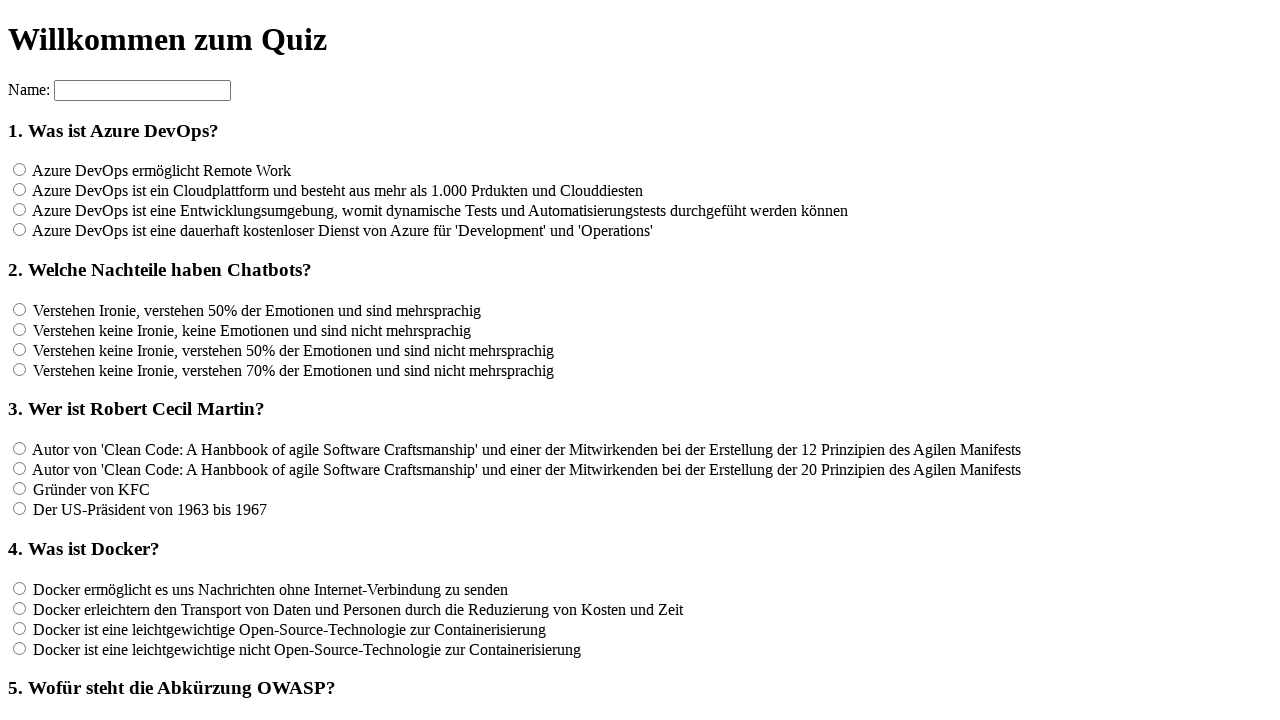

Located all answer radio buttons for question f1
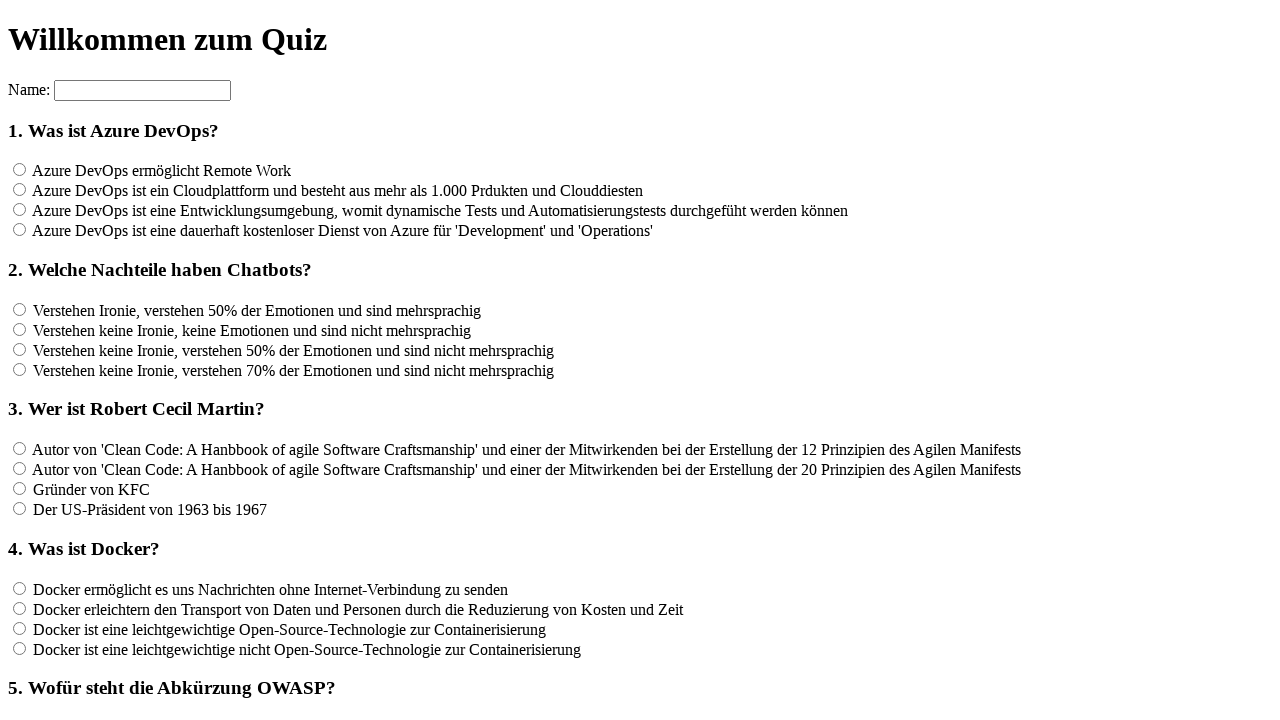

Clicked answer option 1 for question f1 at (20, 170) on input[name='rf1'] >> nth=0
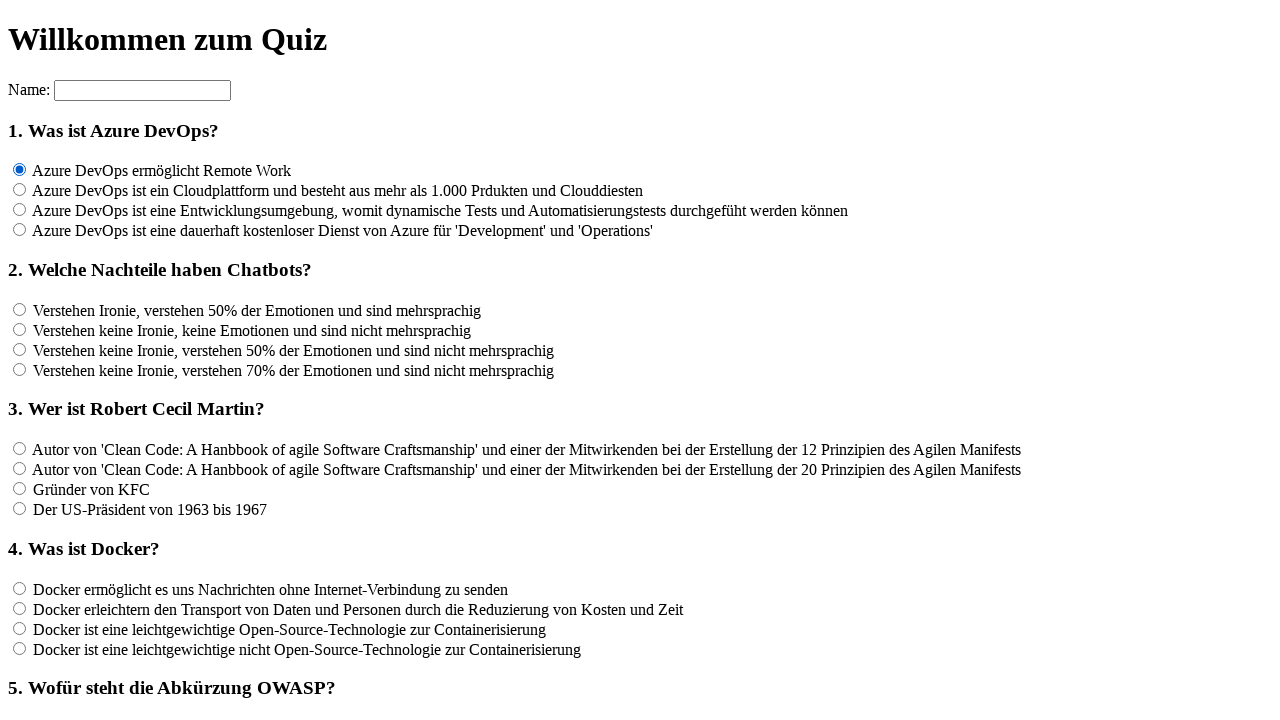

Waited 100ms after clicking answer option 1 for question f1
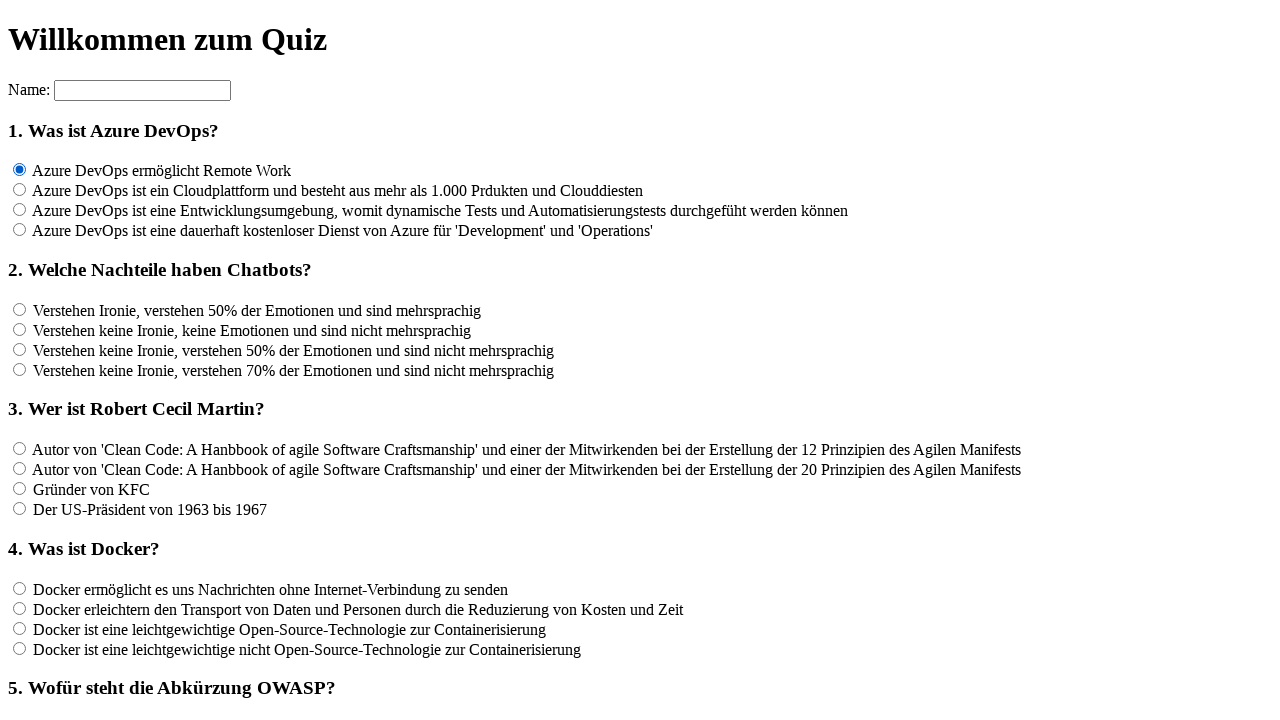

Clicked answer option 2 for question f1 at (20, 190) on input[name='rf1'] >> nth=1
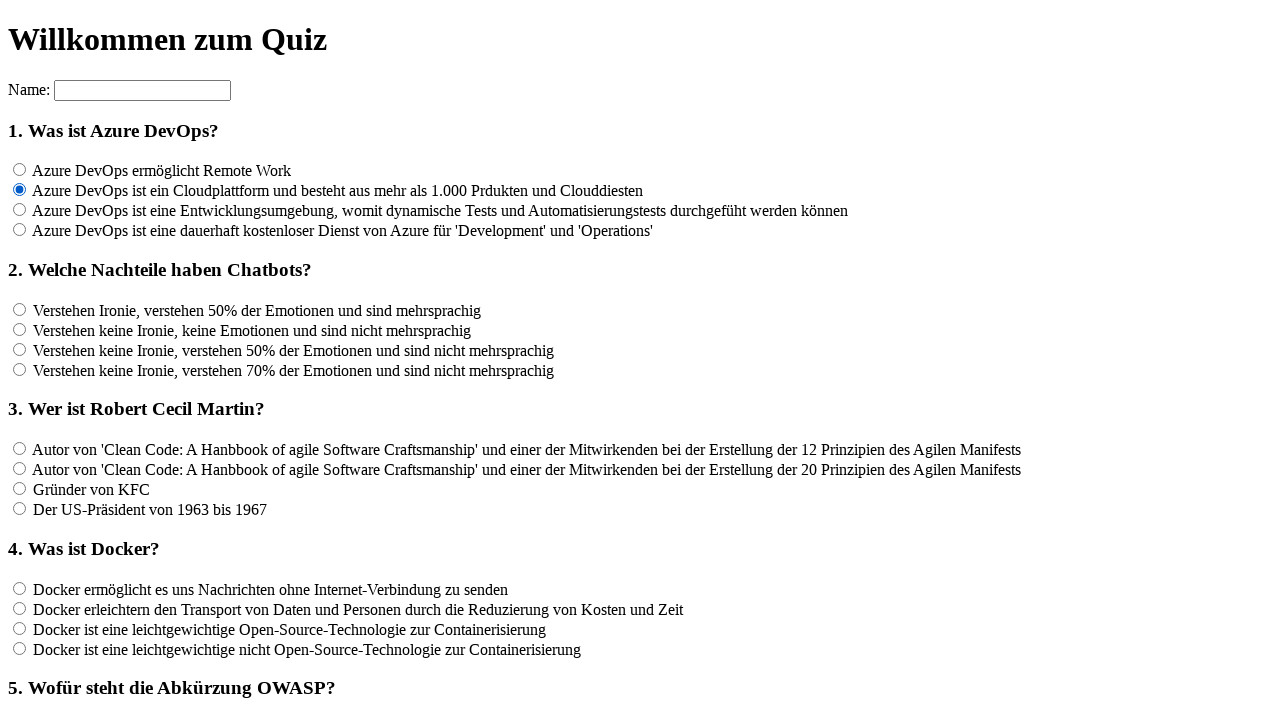

Waited 100ms after clicking answer option 2 for question f1
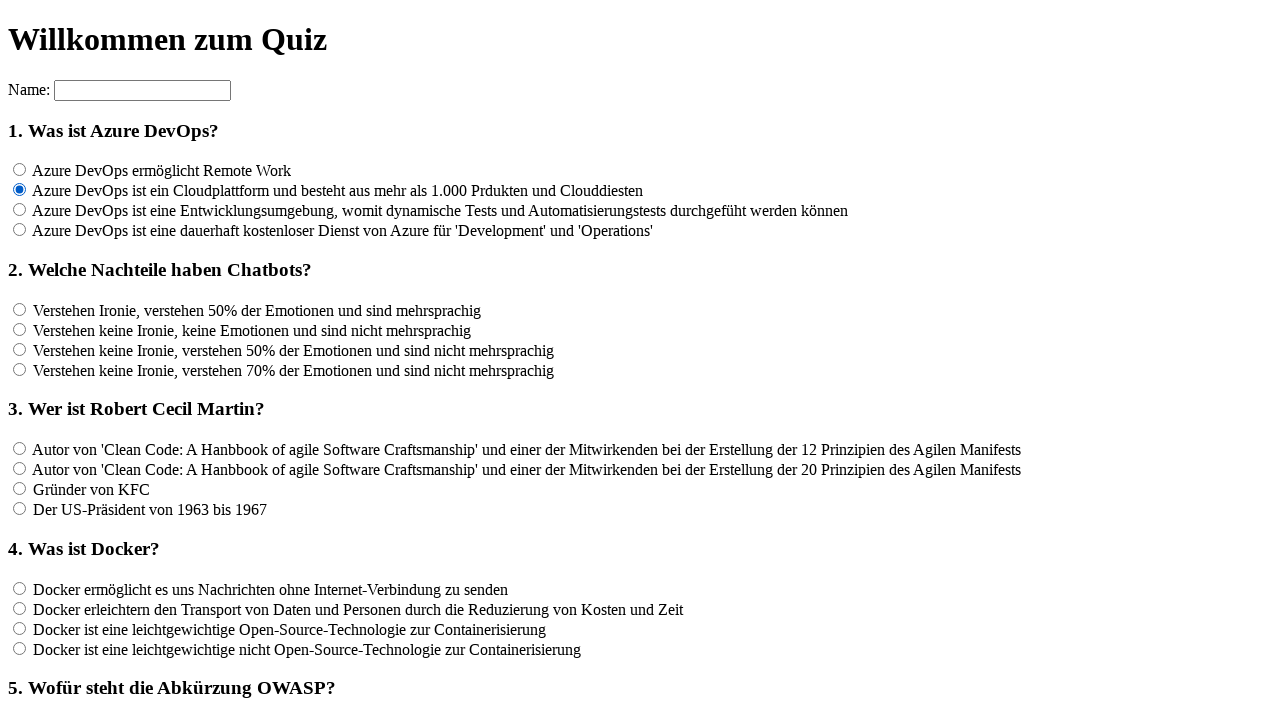

Clicked answer option 3 for question f1 at (20, 210) on input[name='rf1'] >> nth=2
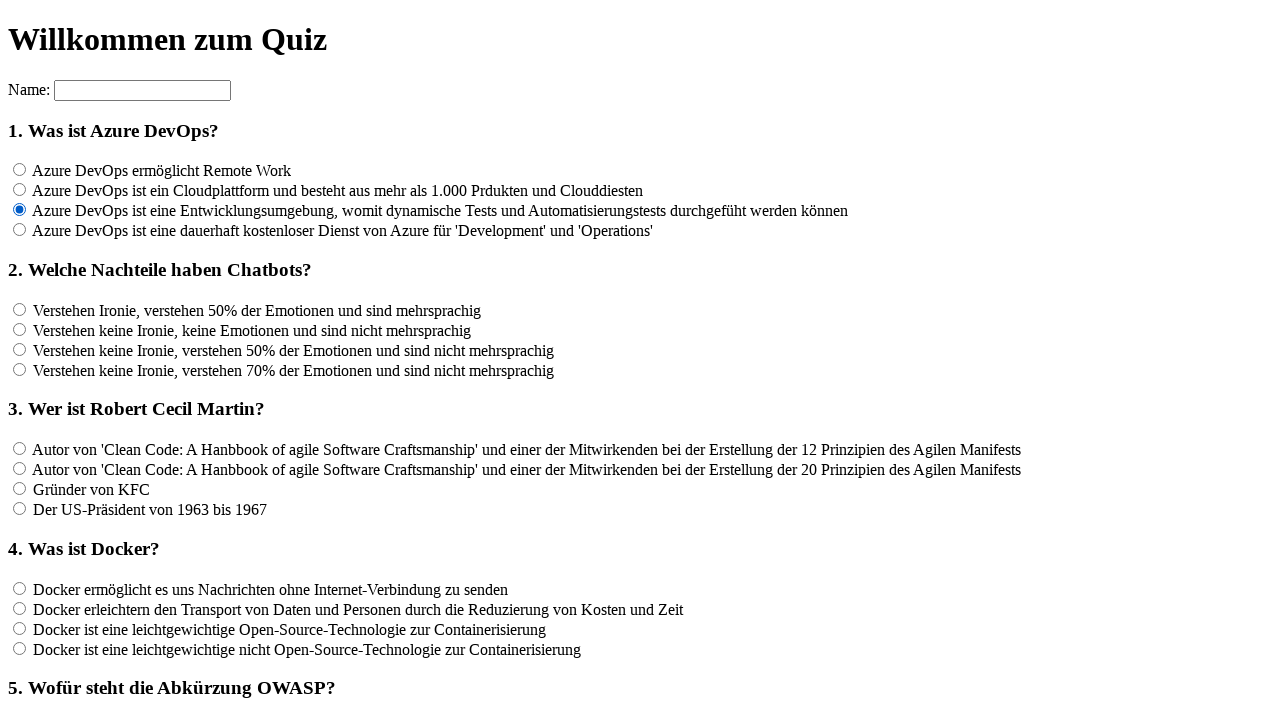

Waited 100ms after clicking answer option 3 for question f1
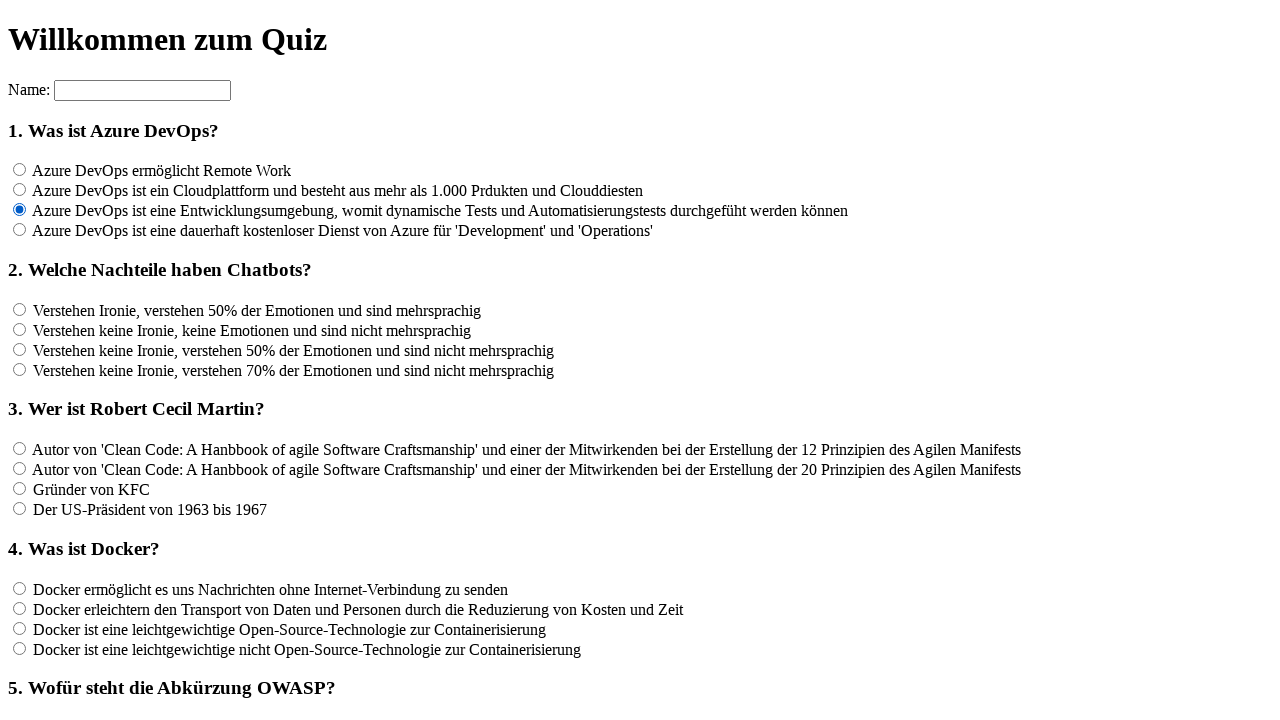

Clicked answer option 4 for question f1 at (20, 230) on input[name='rf1'] >> nth=3
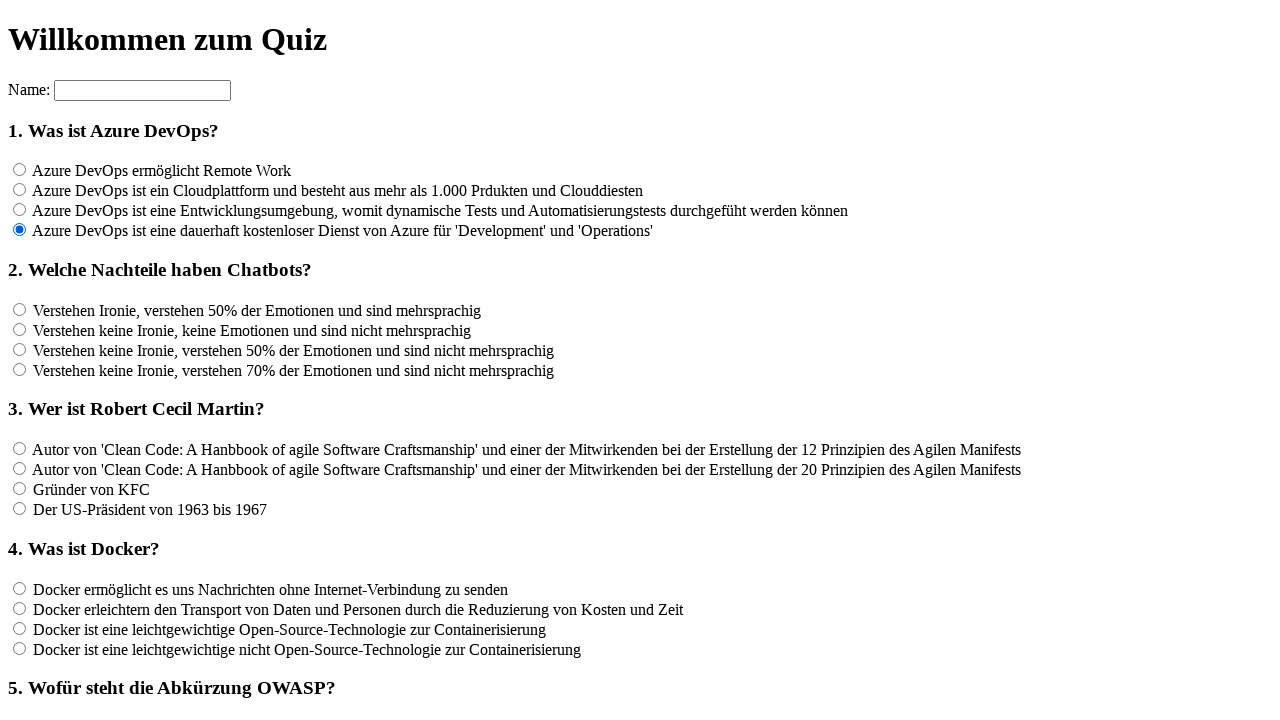

Waited 100ms after clicking answer option 4 for question f1
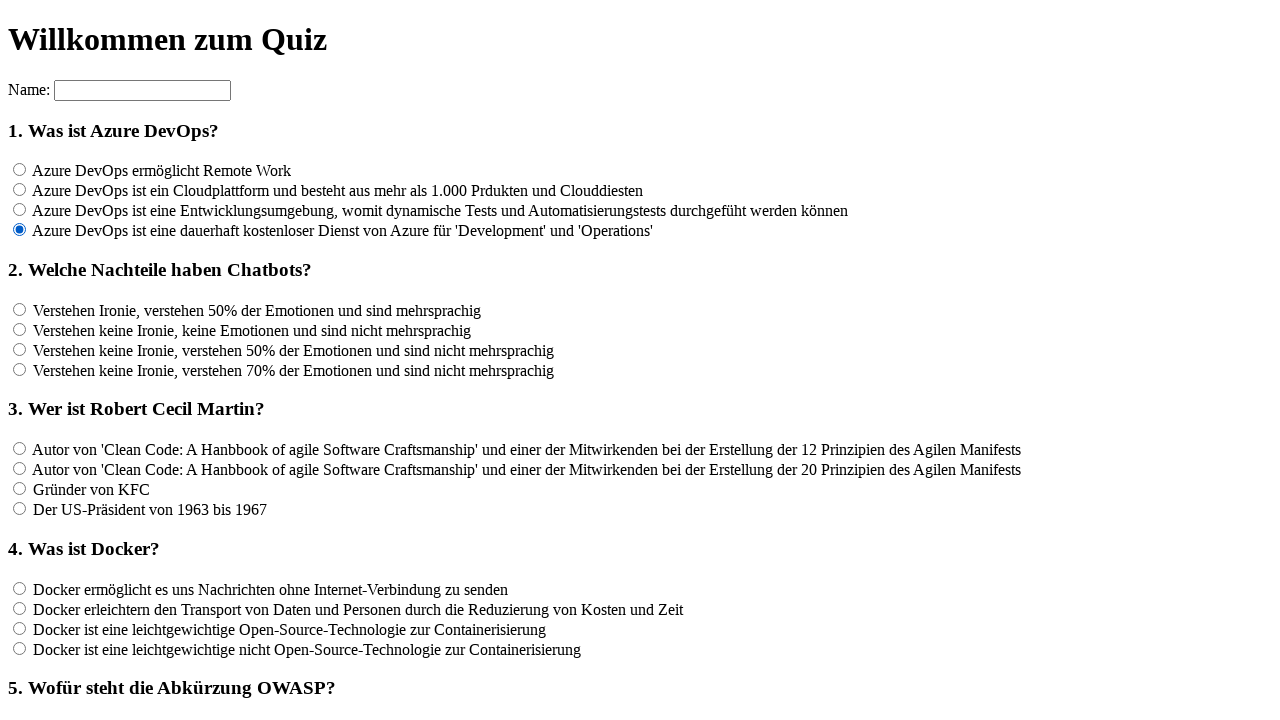

Located all answer radio buttons for question f2
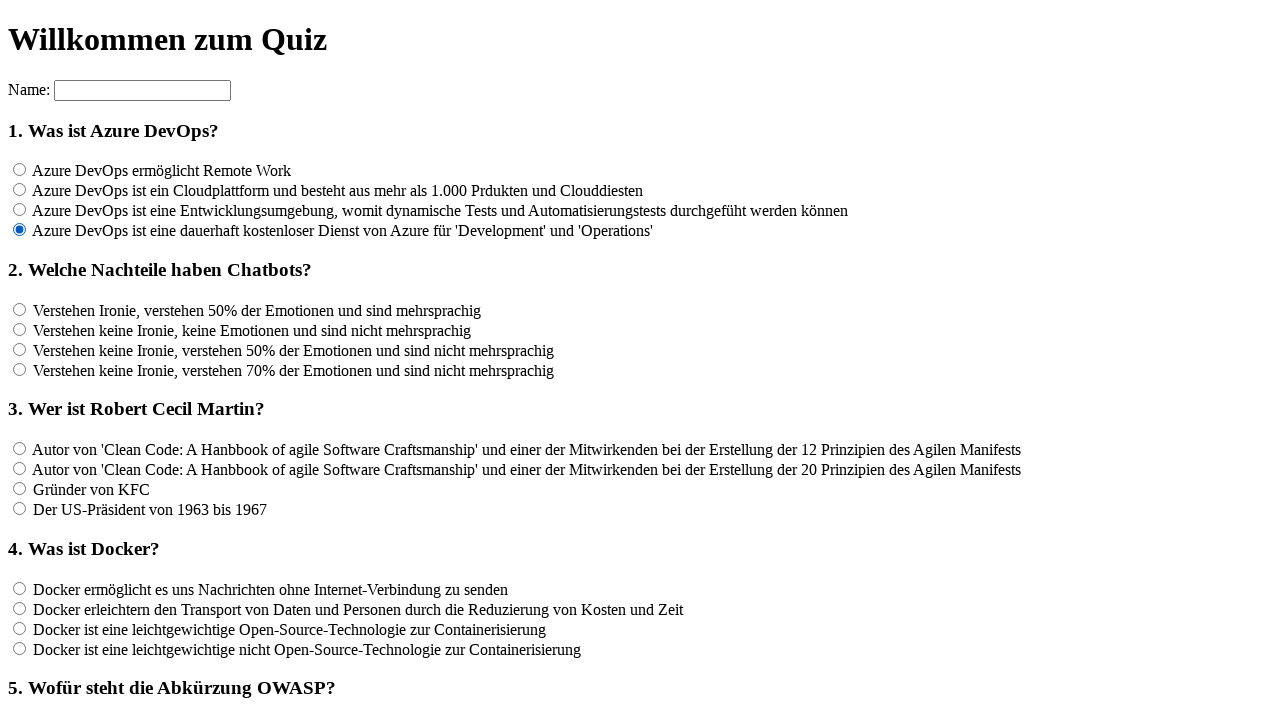

Clicked answer option 1 for question f2 at (20, 309) on input[name='rf2'] >> nth=0
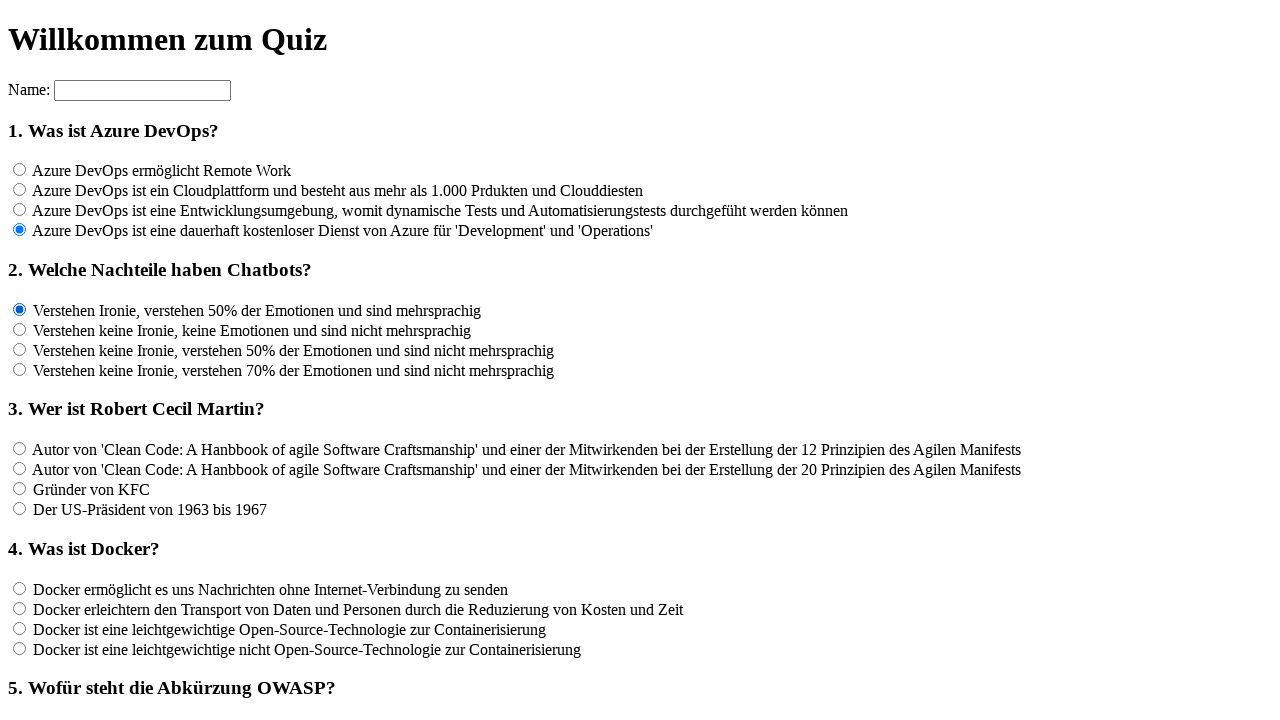

Waited 100ms after clicking answer option 1 for question f2
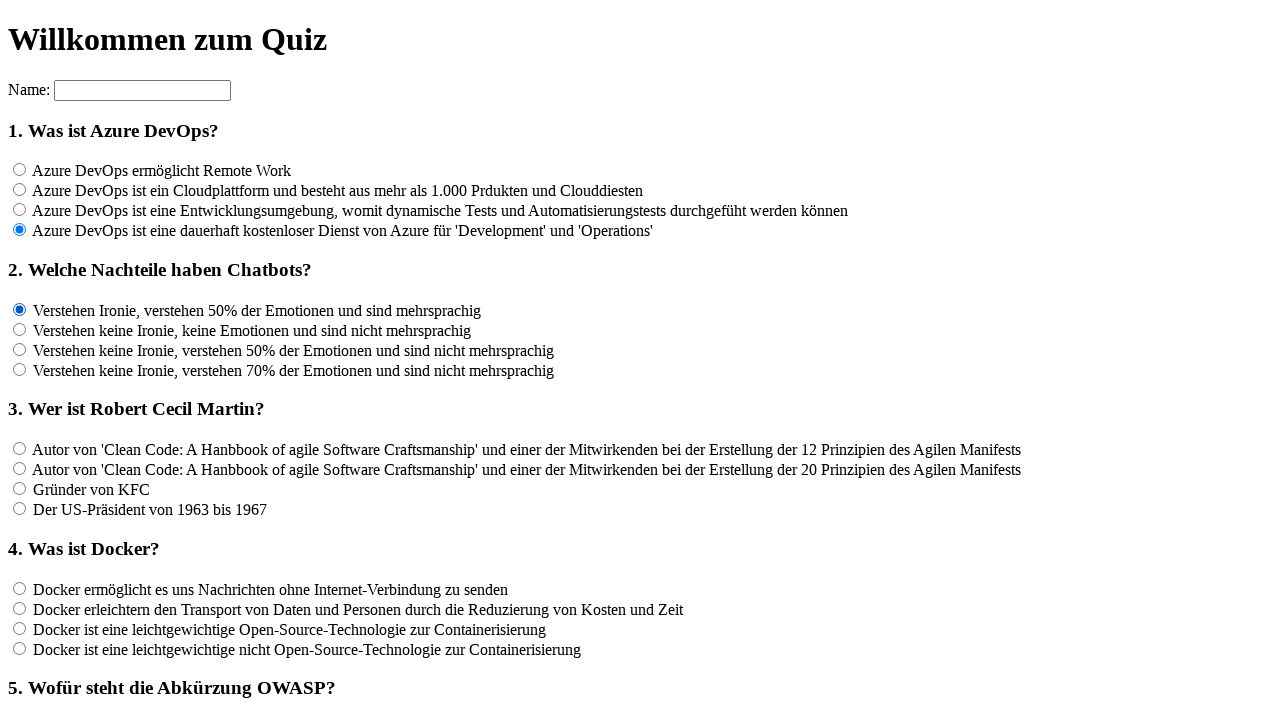

Clicked answer option 2 for question f2 at (20, 329) on input[name='rf2'] >> nth=1
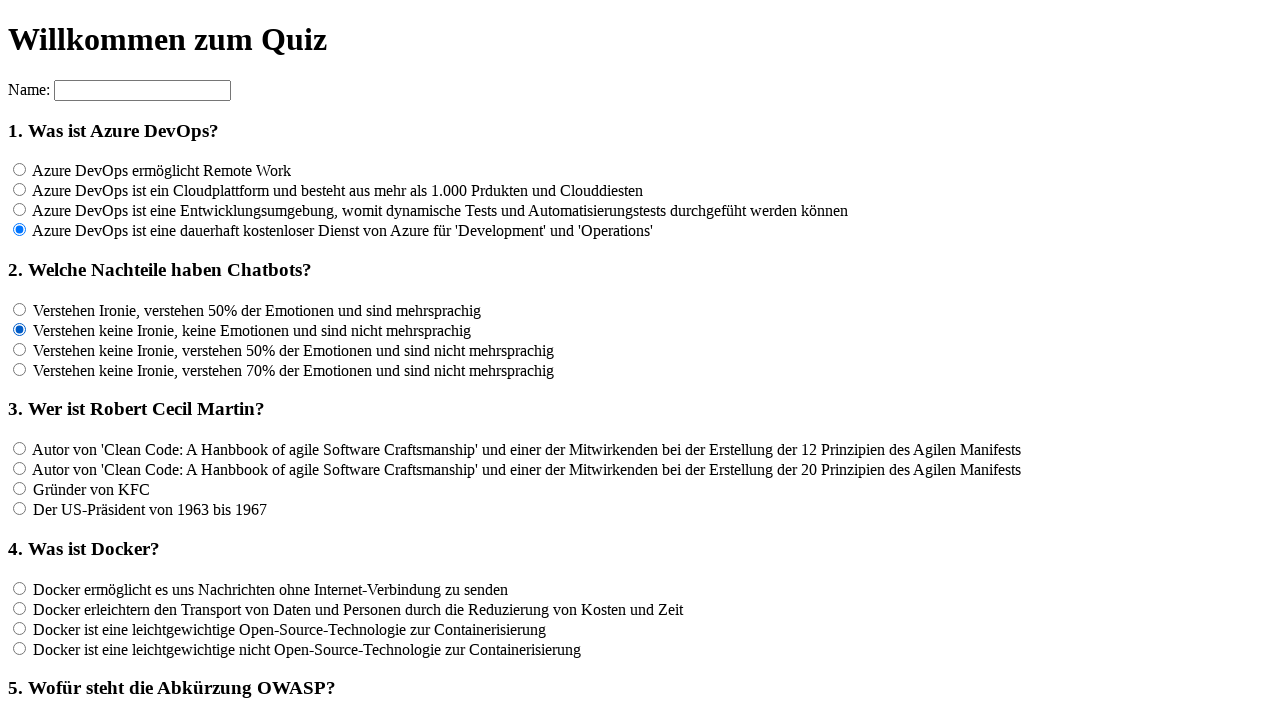

Waited 100ms after clicking answer option 2 for question f2
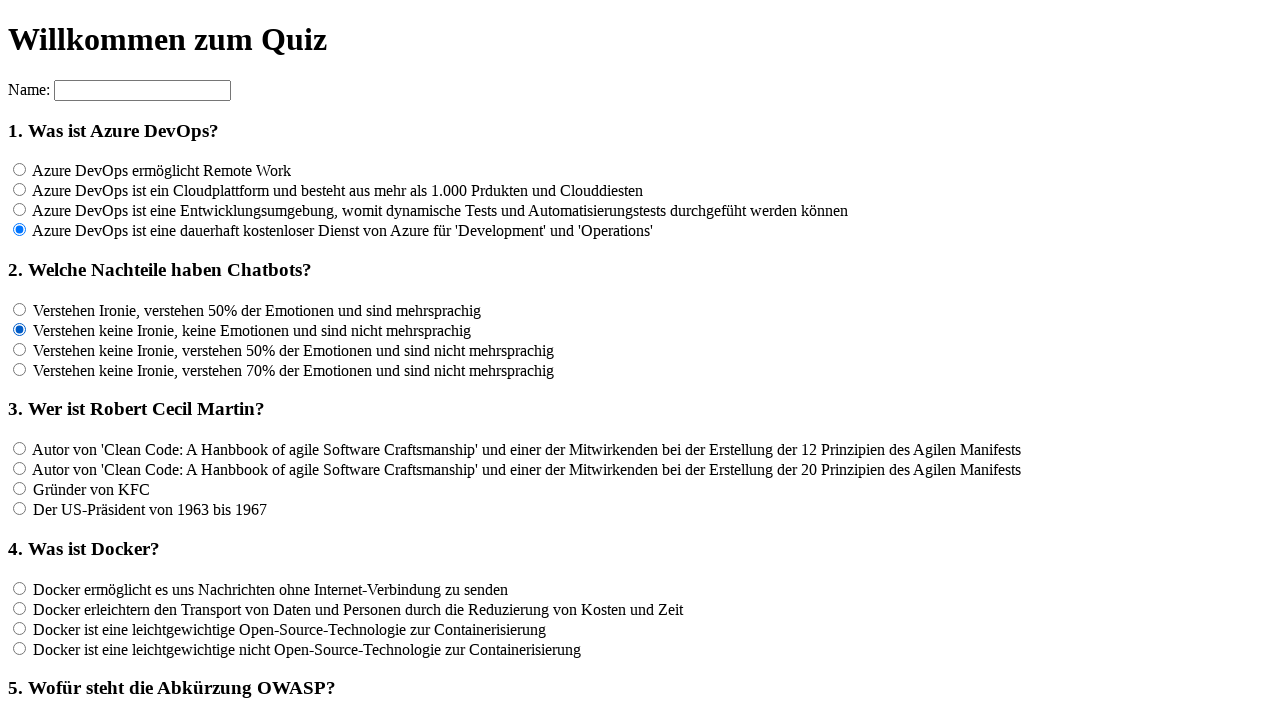

Clicked answer option 3 for question f2 at (20, 349) on input[name='rf2'] >> nth=2
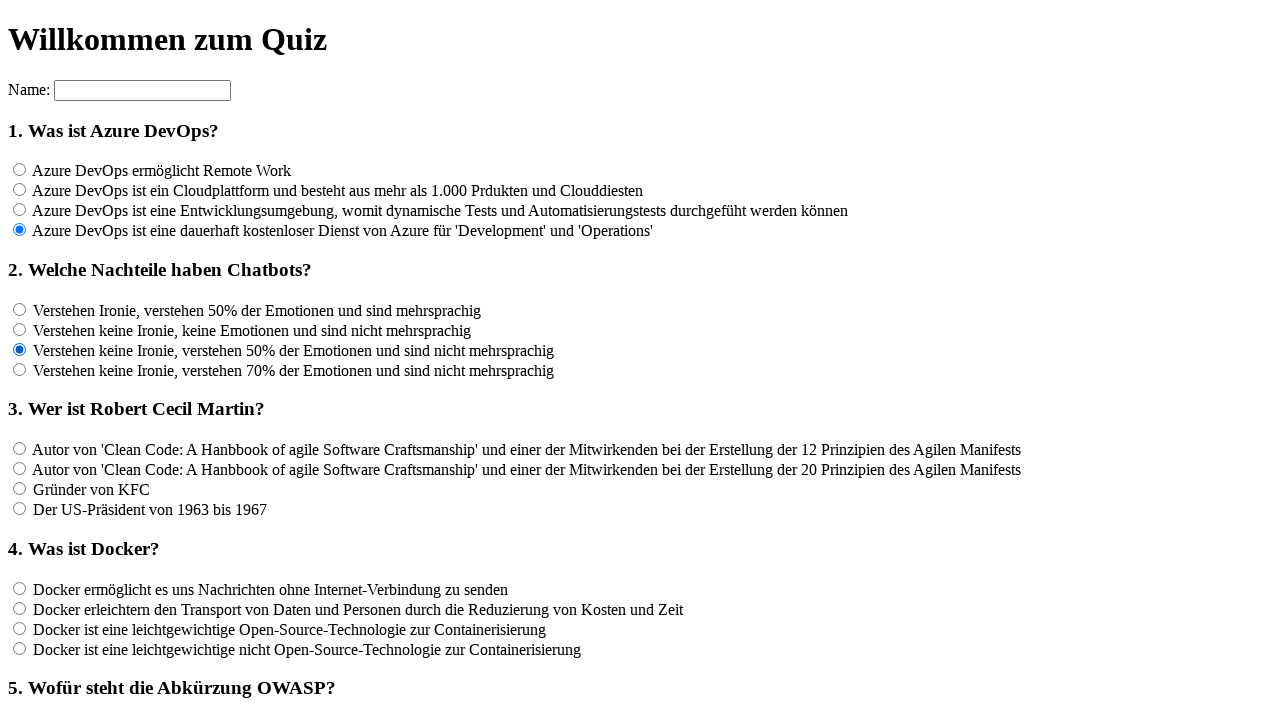

Waited 100ms after clicking answer option 3 for question f2
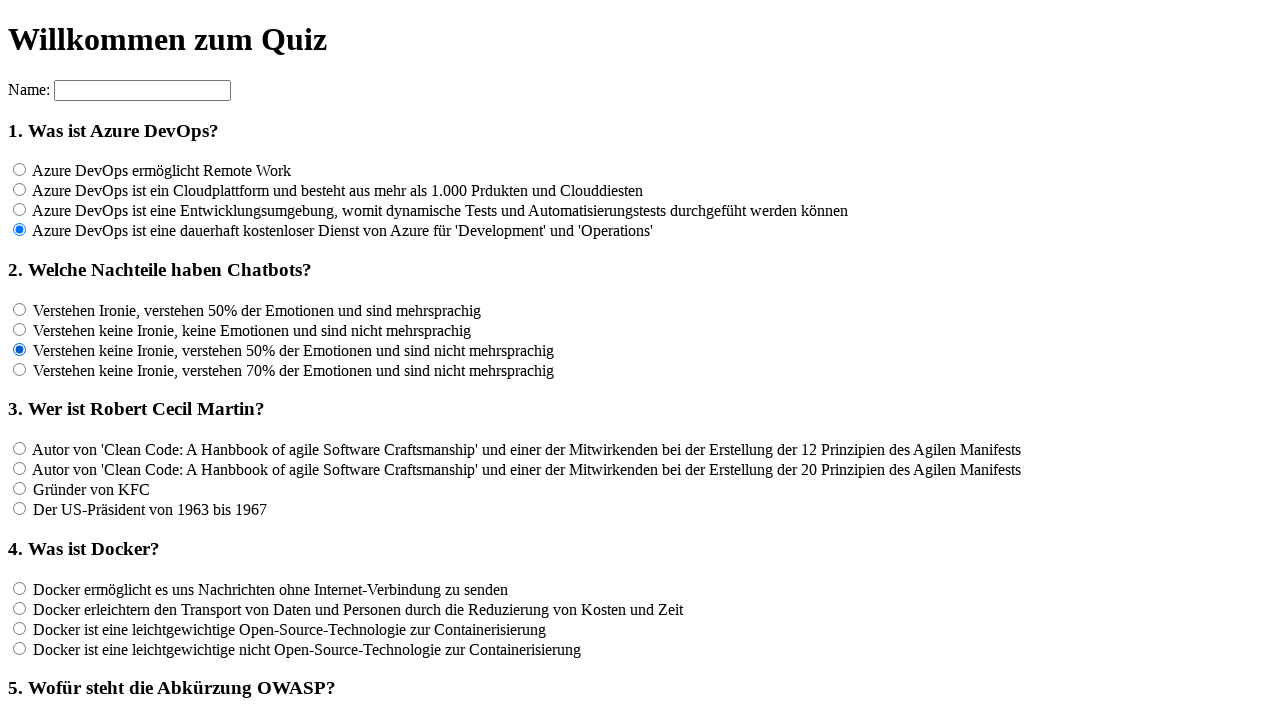

Clicked answer option 4 for question f2 at (20, 369) on input[name='rf2'] >> nth=3
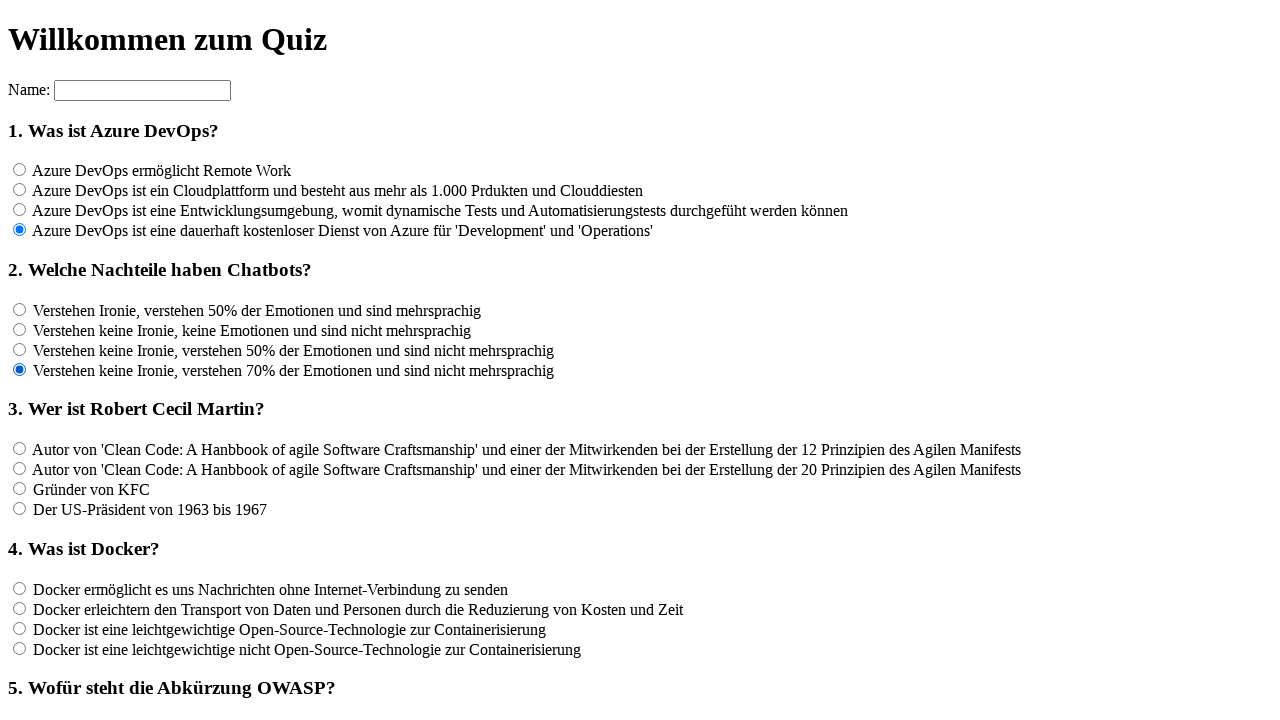

Waited 100ms after clicking answer option 4 for question f2
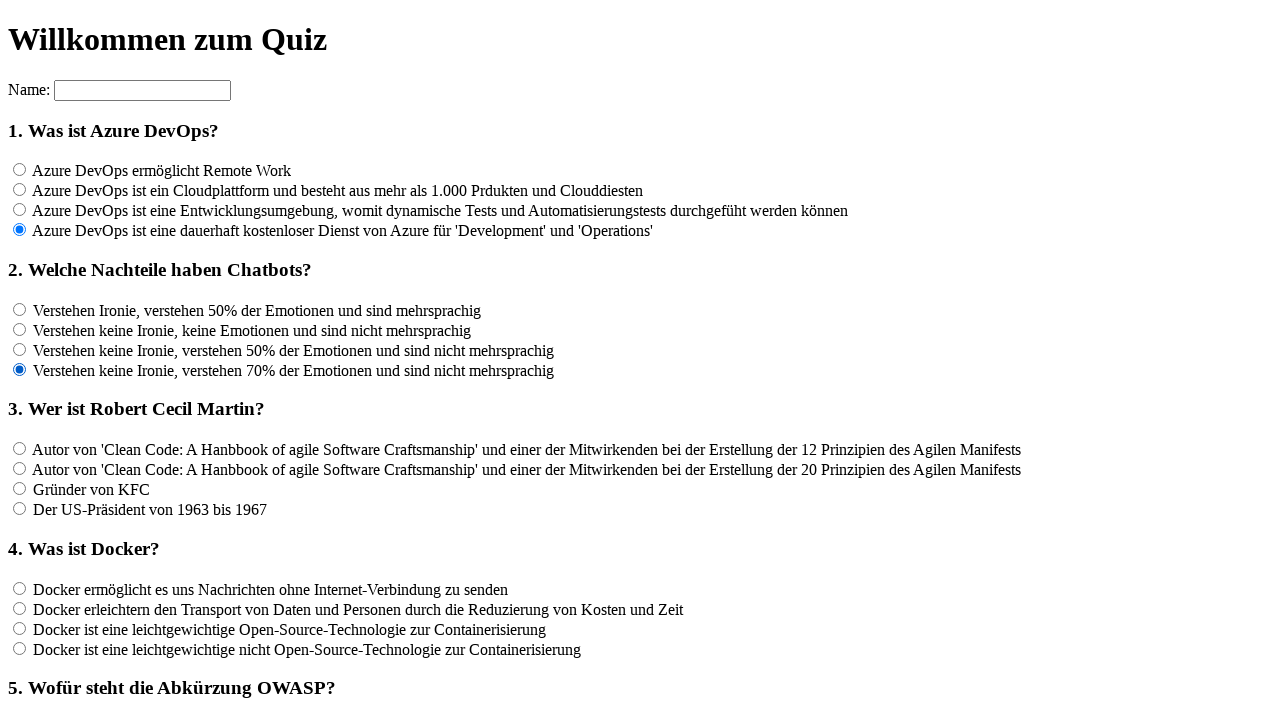

Located all answer radio buttons for question f3
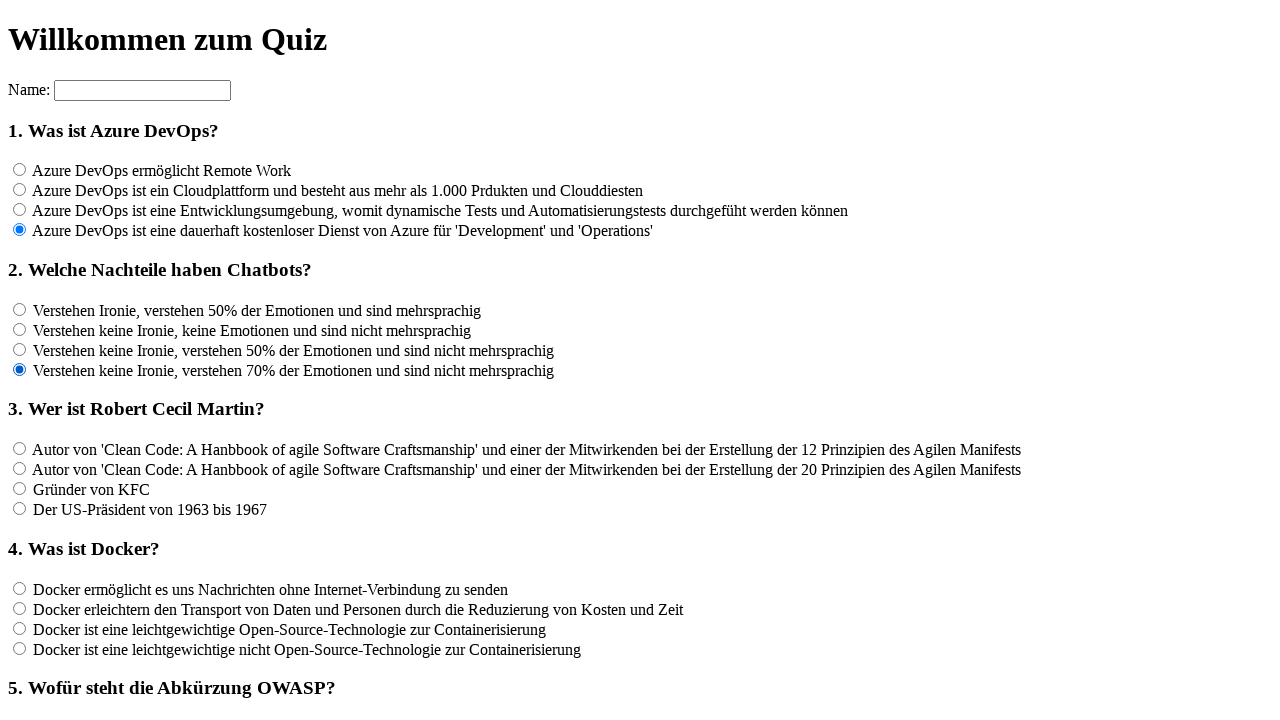

Clicked answer option 1 for question f3 at (20, 449) on input[name='rf3'] >> nth=0
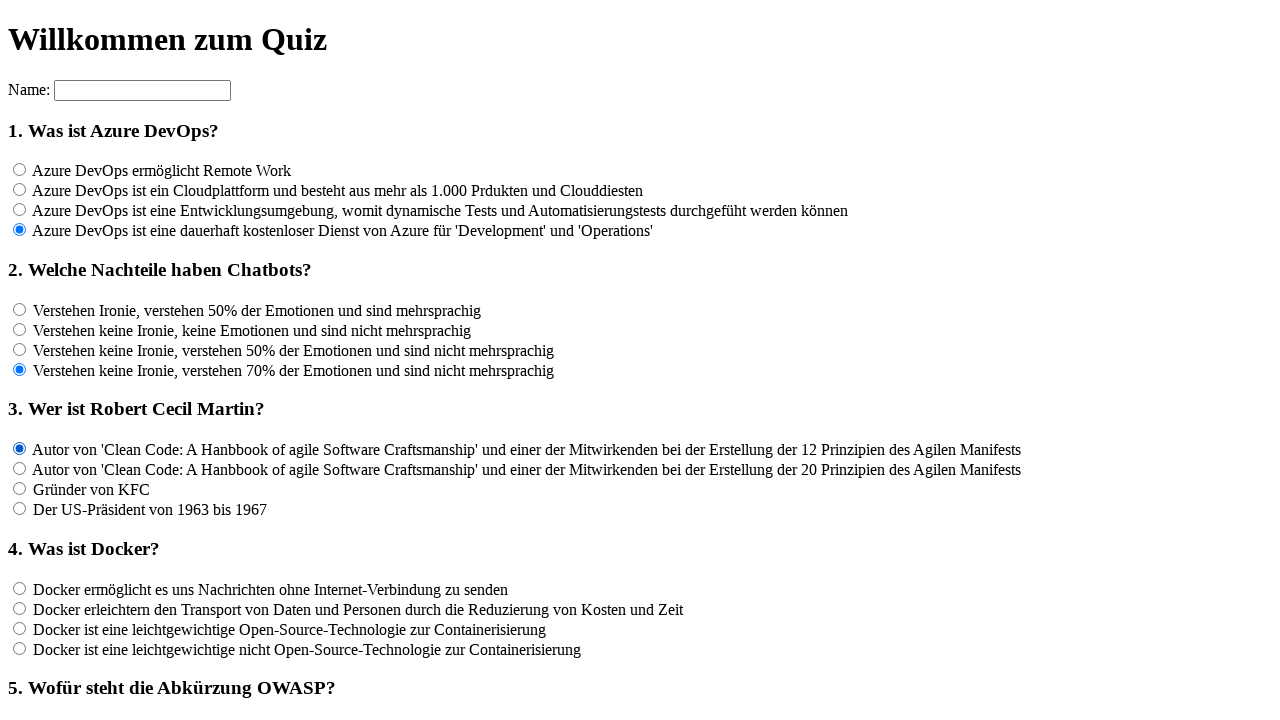

Waited 100ms after clicking answer option 1 for question f3
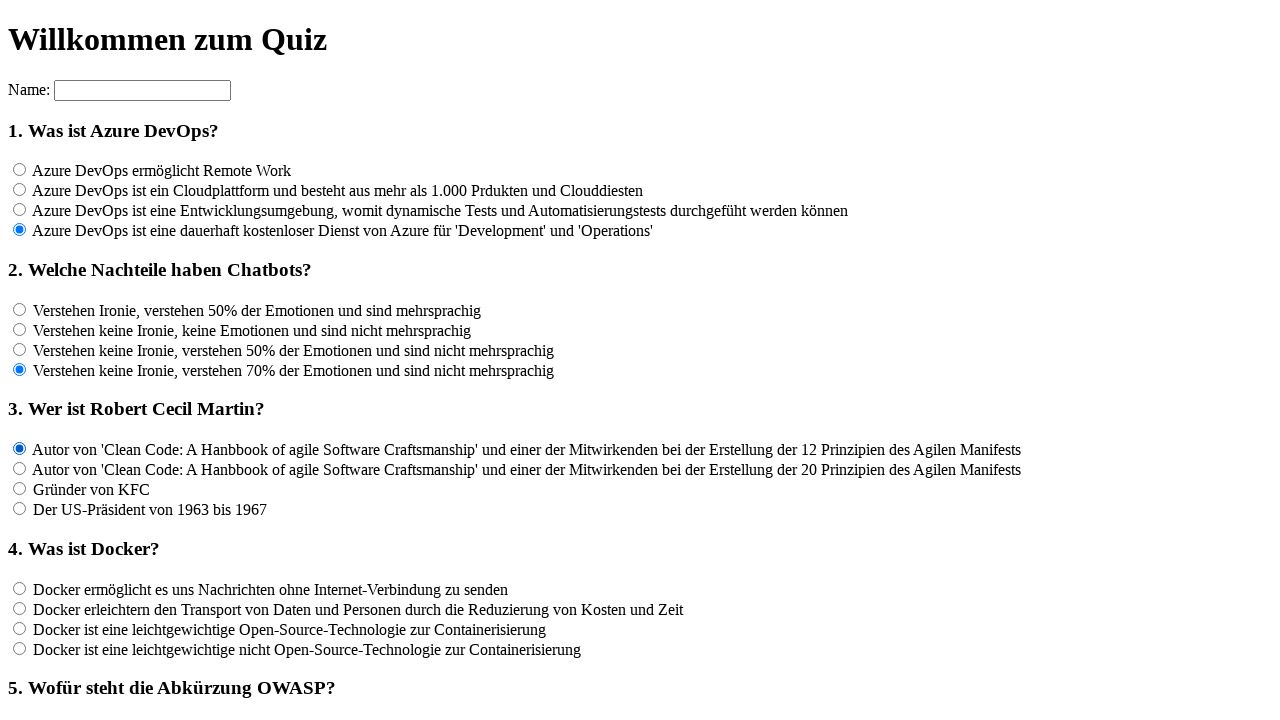

Clicked answer option 2 for question f3 at (20, 469) on input[name='rf3'] >> nth=1
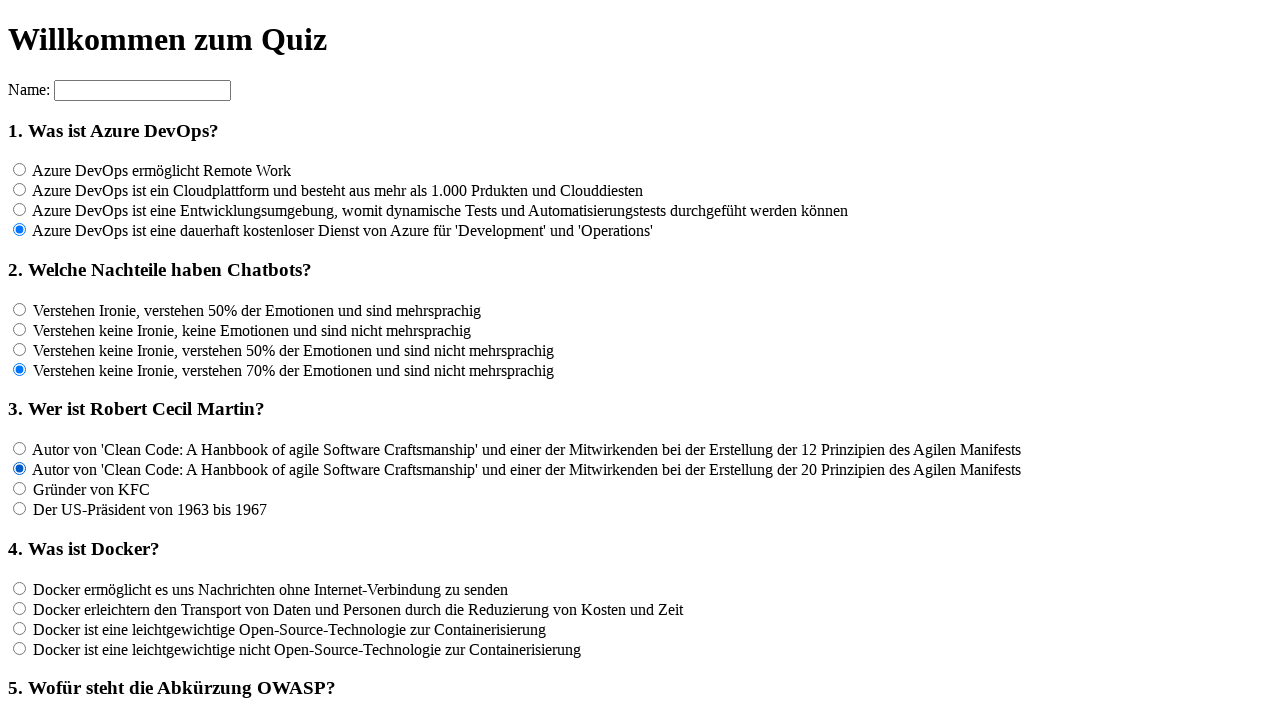

Waited 100ms after clicking answer option 2 for question f3
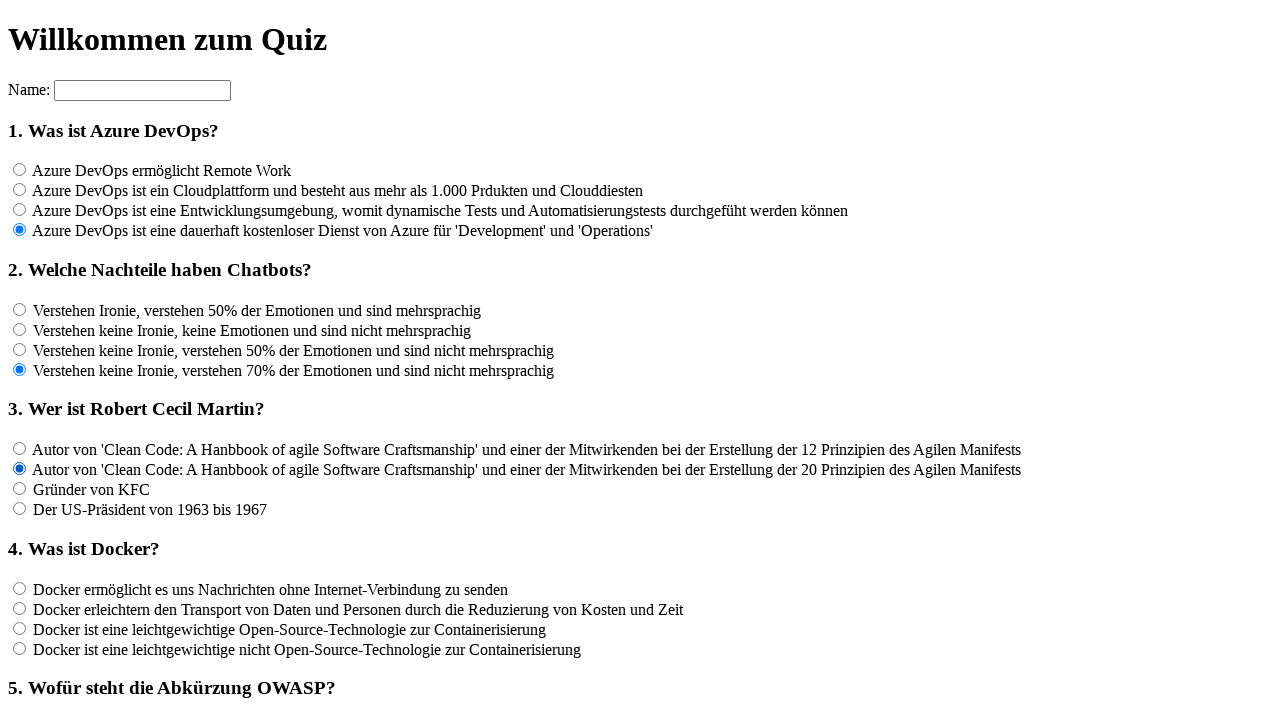

Clicked answer option 3 for question f3 at (20, 489) on input[name='rf3'] >> nth=2
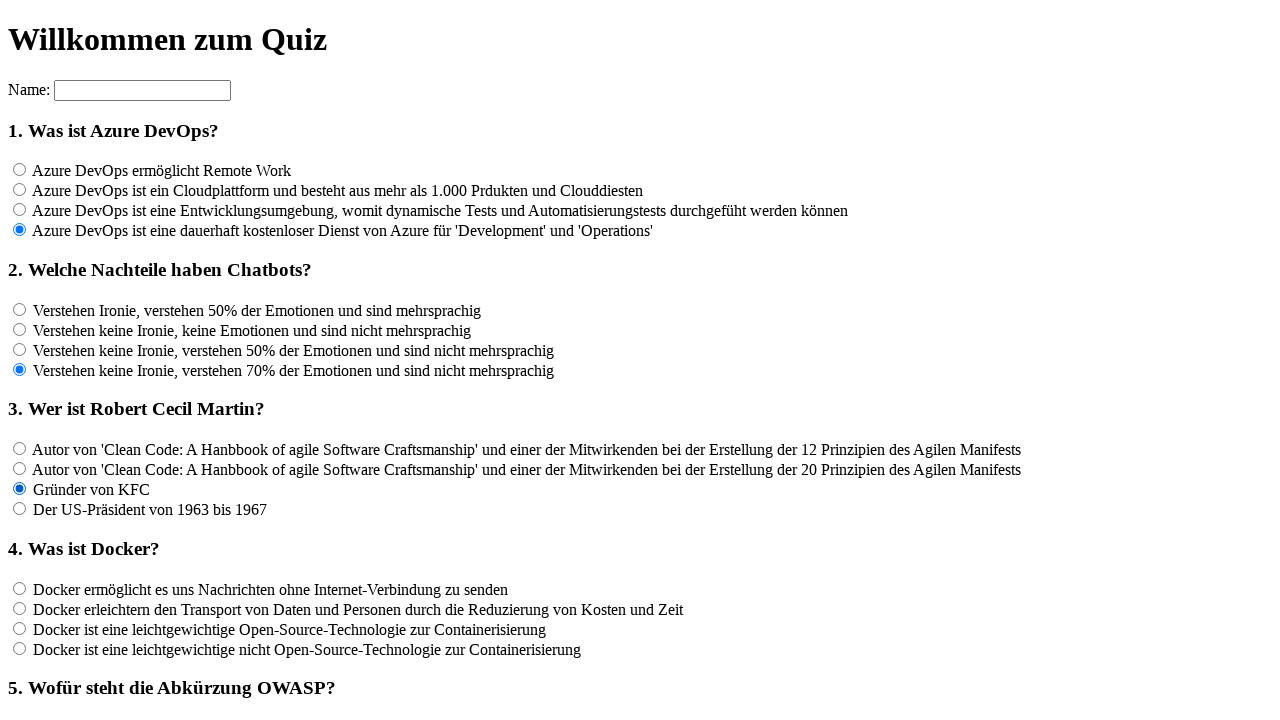

Waited 100ms after clicking answer option 3 for question f3
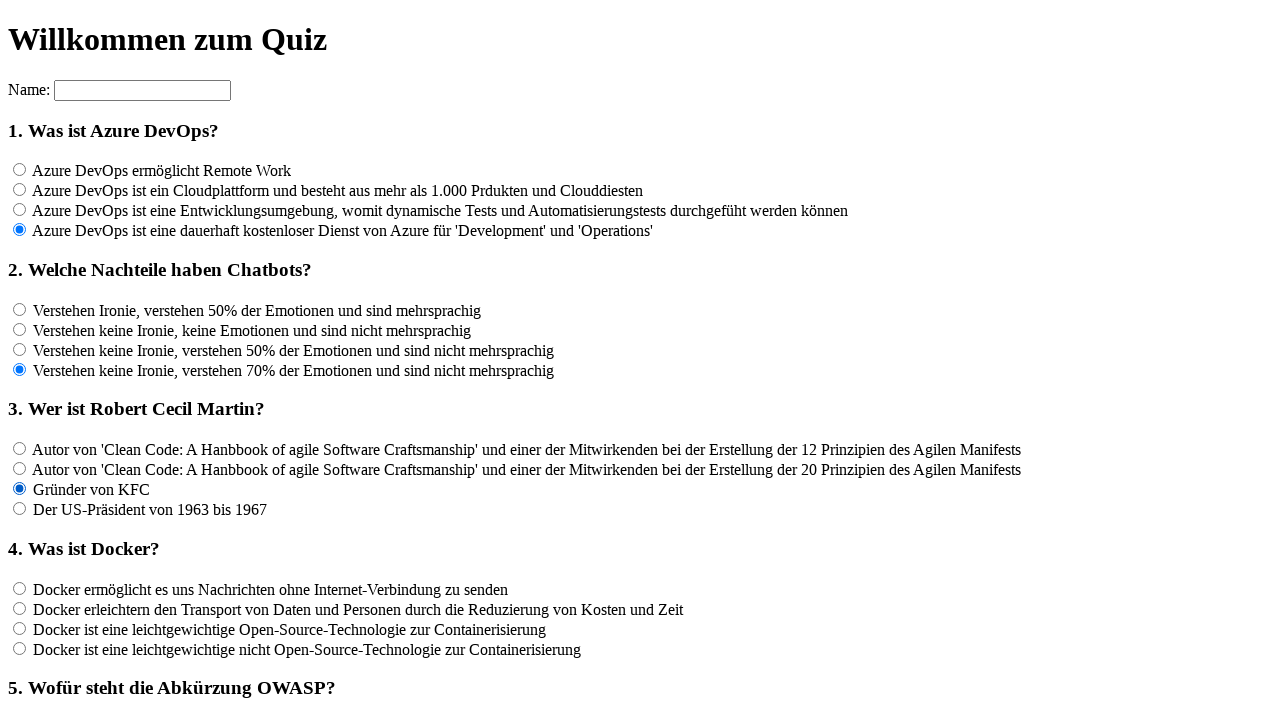

Clicked answer option 4 for question f3 at (20, 509) on input[name='rf3'] >> nth=3
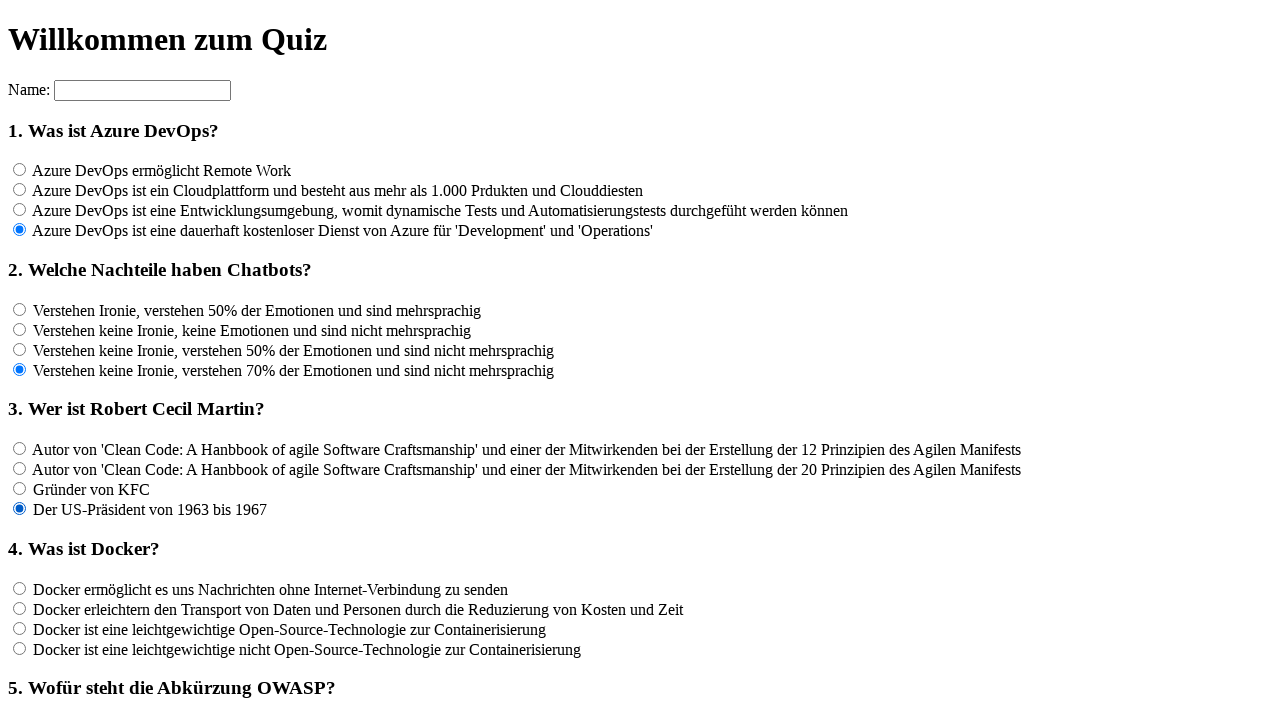

Waited 100ms after clicking answer option 4 for question f3
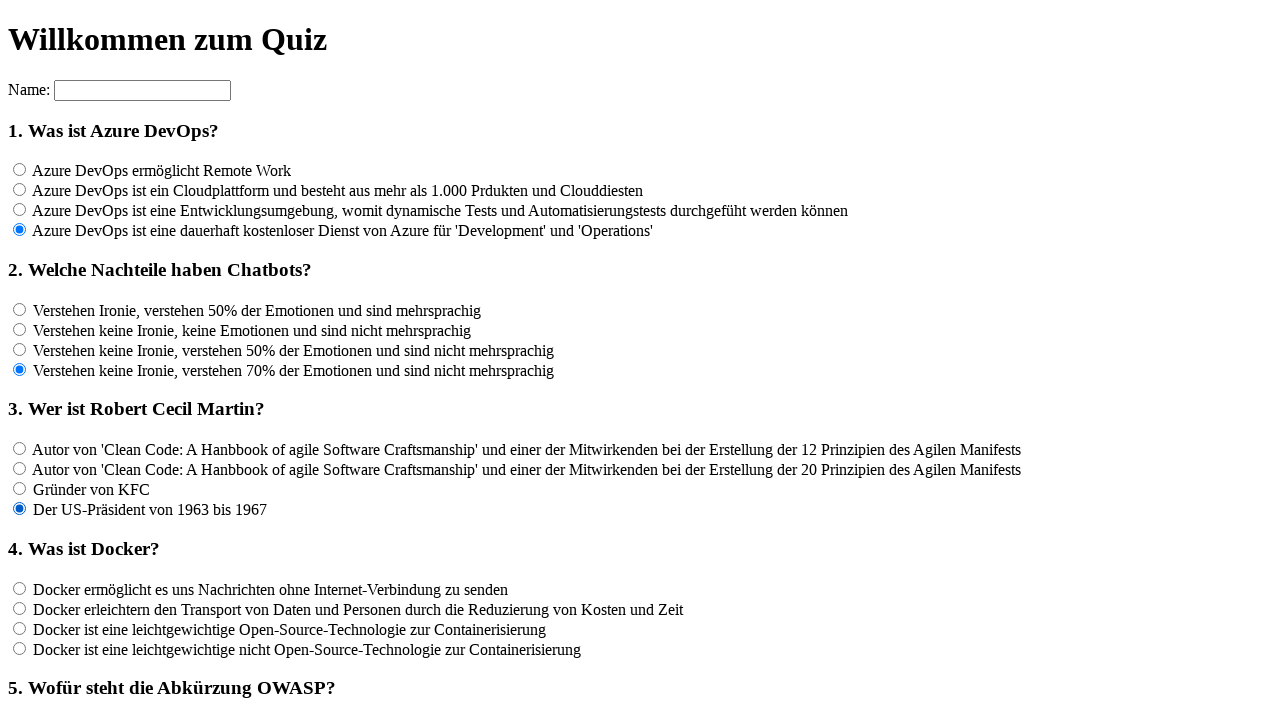

Located all answer radio buttons for question f4
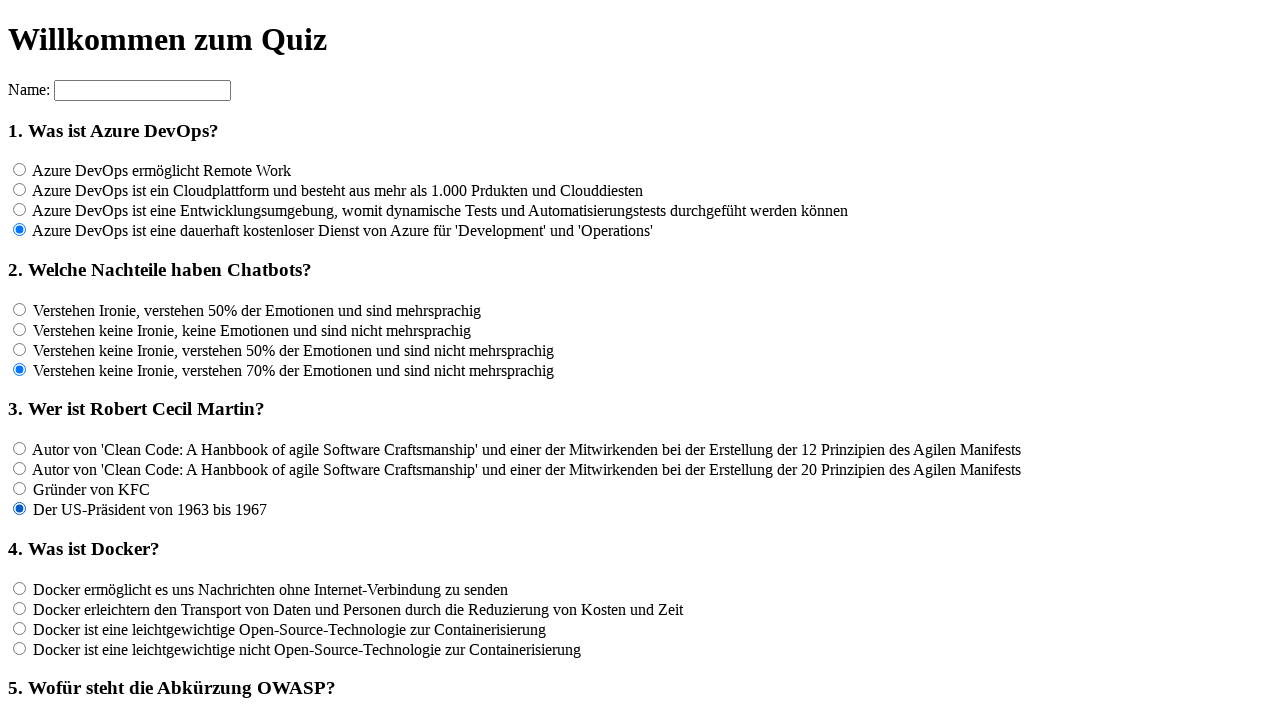

Clicked answer option 1 for question f4 at (20, 588) on input[name='rf4'] >> nth=0
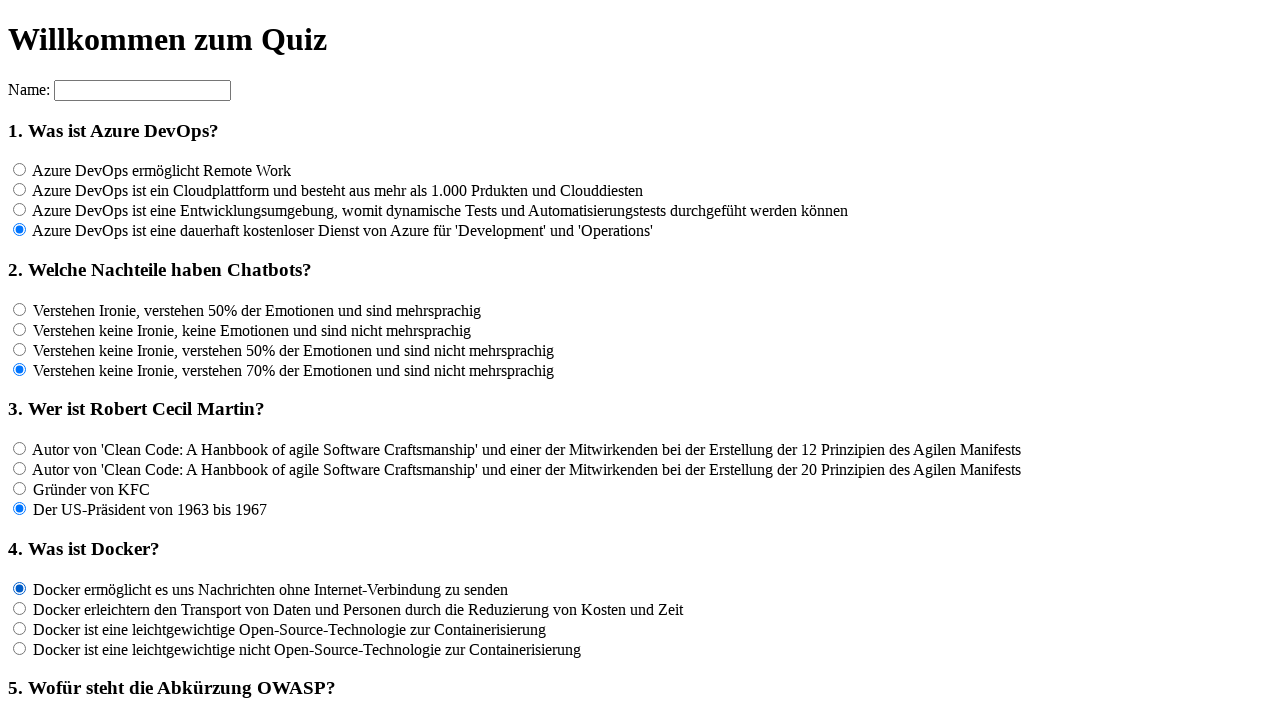

Waited 100ms after clicking answer option 1 for question f4
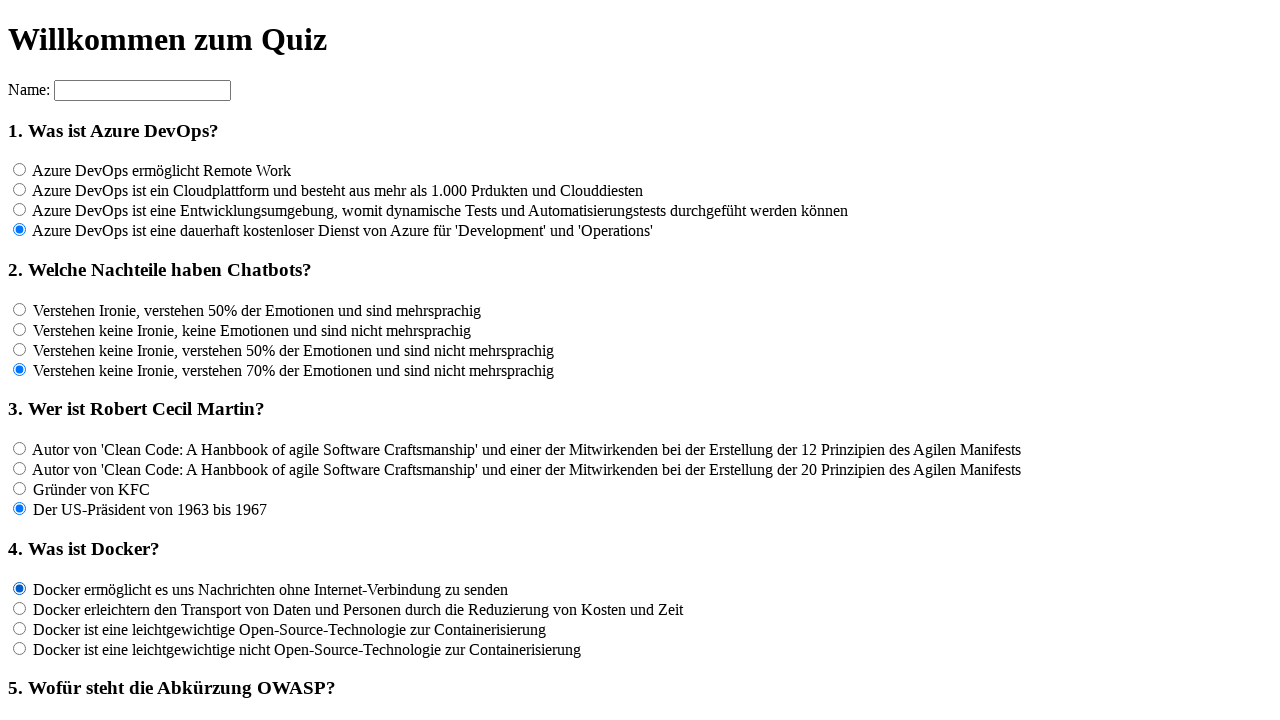

Clicked answer option 2 for question f4 at (20, 608) on input[name='rf4'] >> nth=1
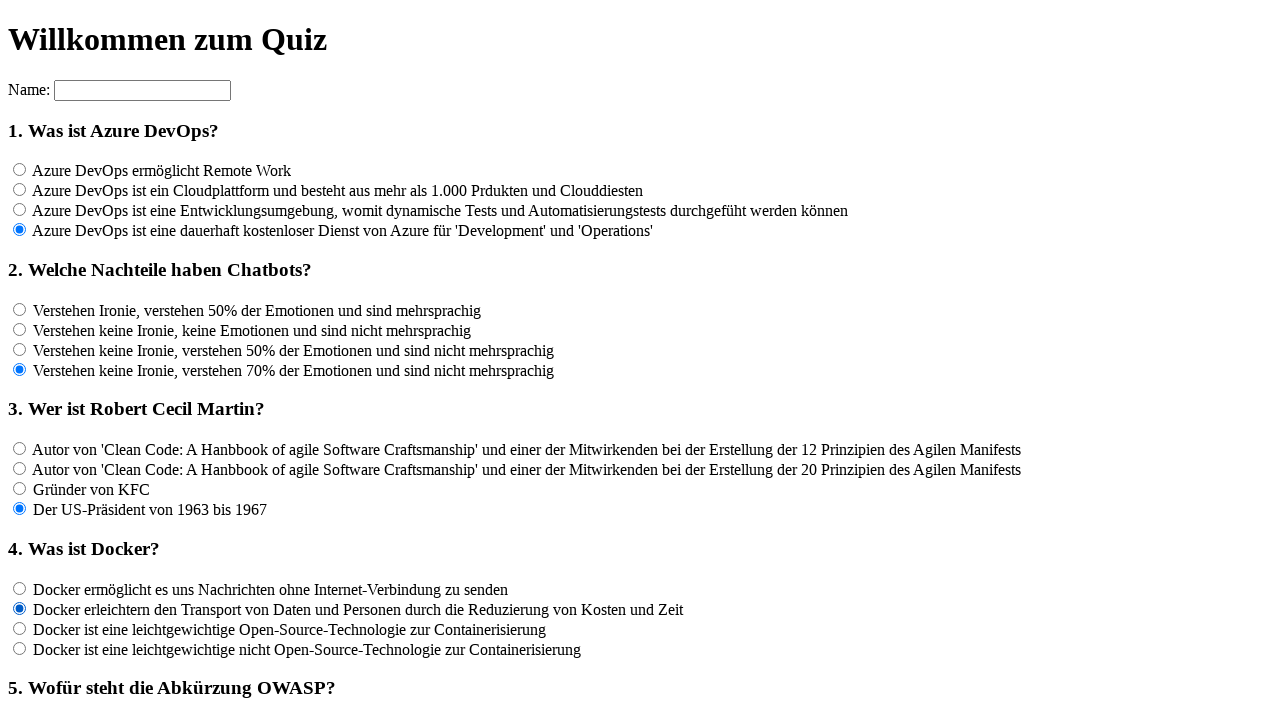

Waited 100ms after clicking answer option 2 for question f4
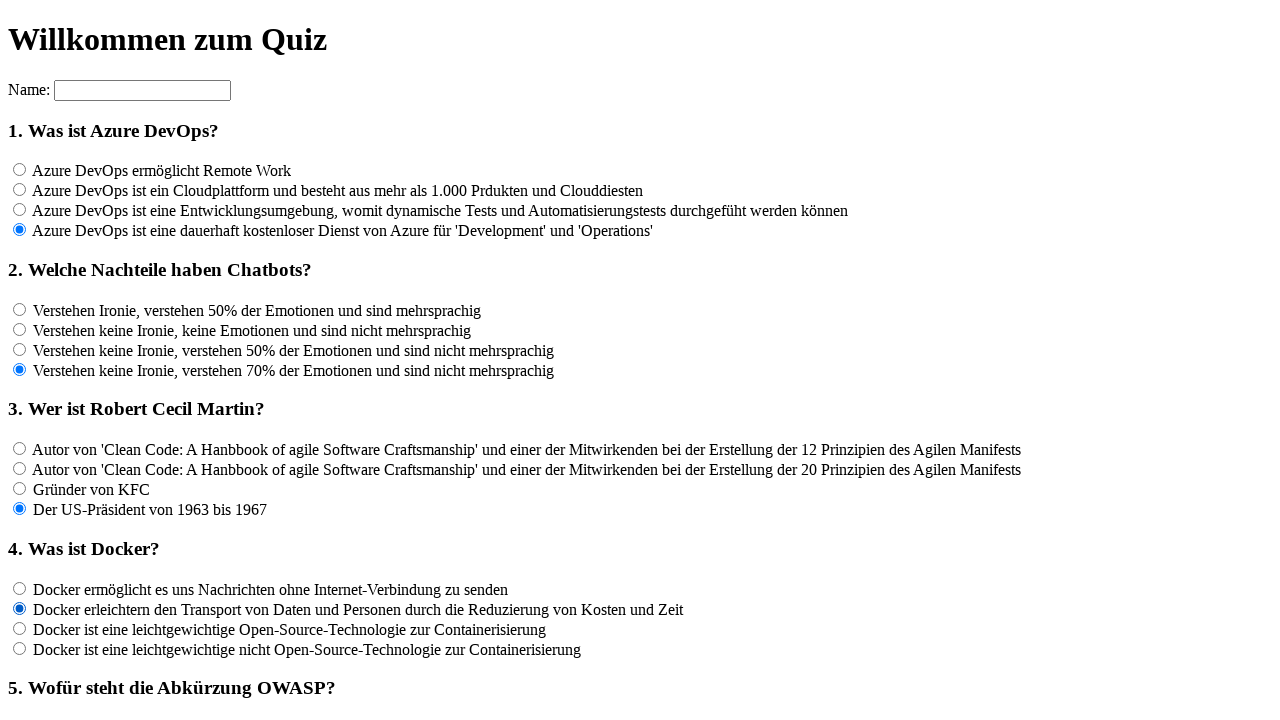

Clicked answer option 3 for question f4 at (20, 628) on input[name='rf4'] >> nth=2
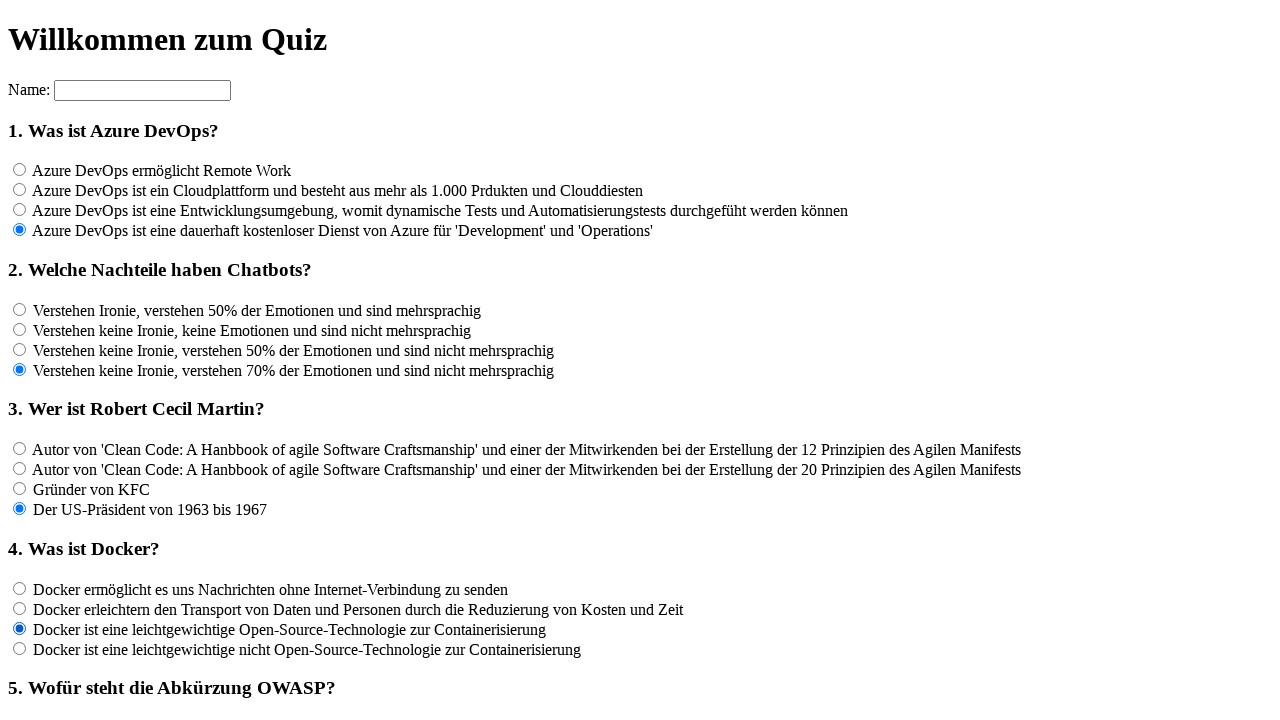

Waited 100ms after clicking answer option 3 for question f4
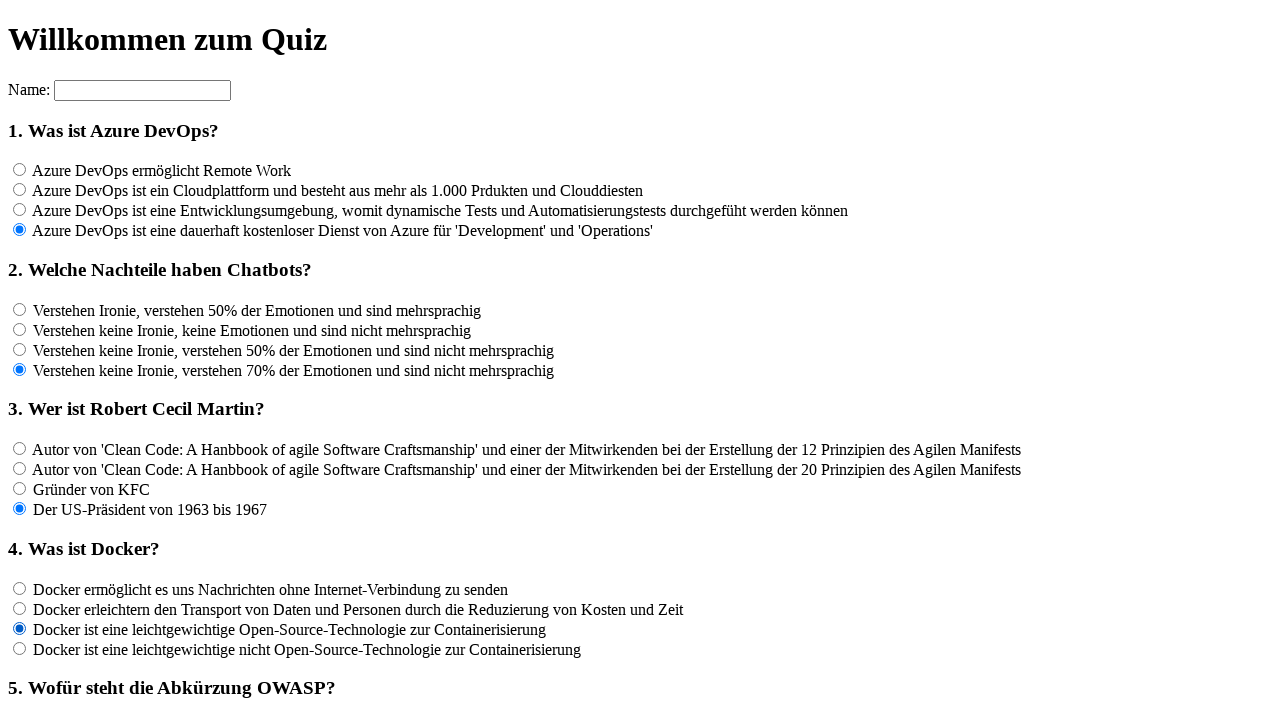

Clicked answer option 4 for question f4 at (20, 648) on input[name='rf4'] >> nth=3
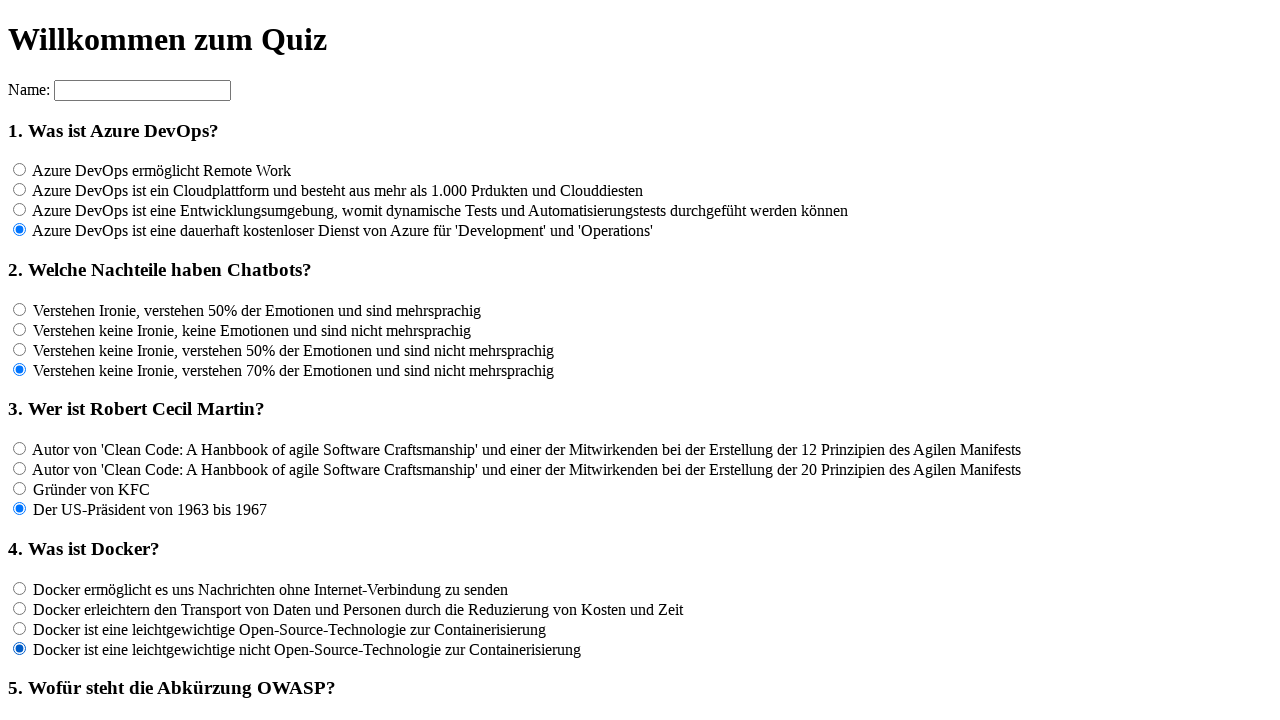

Waited 100ms after clicking answer option 4 for question f4
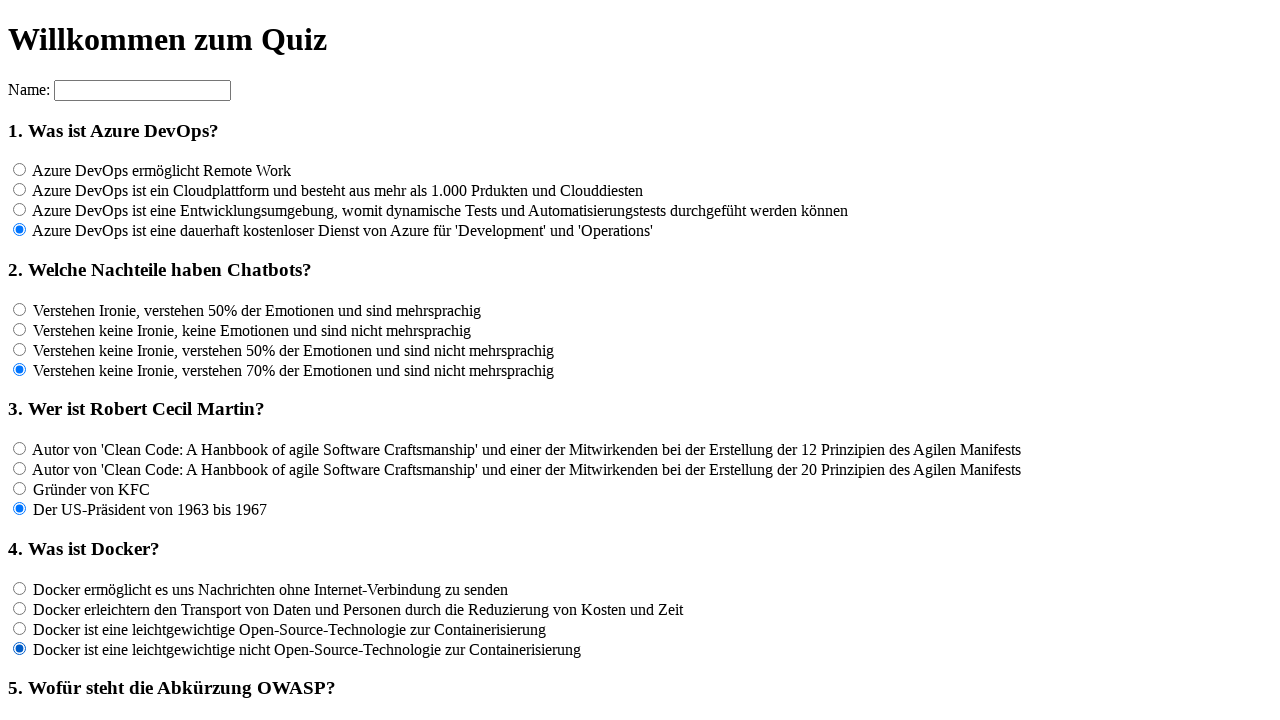

Located all answer radio buttons for question f5
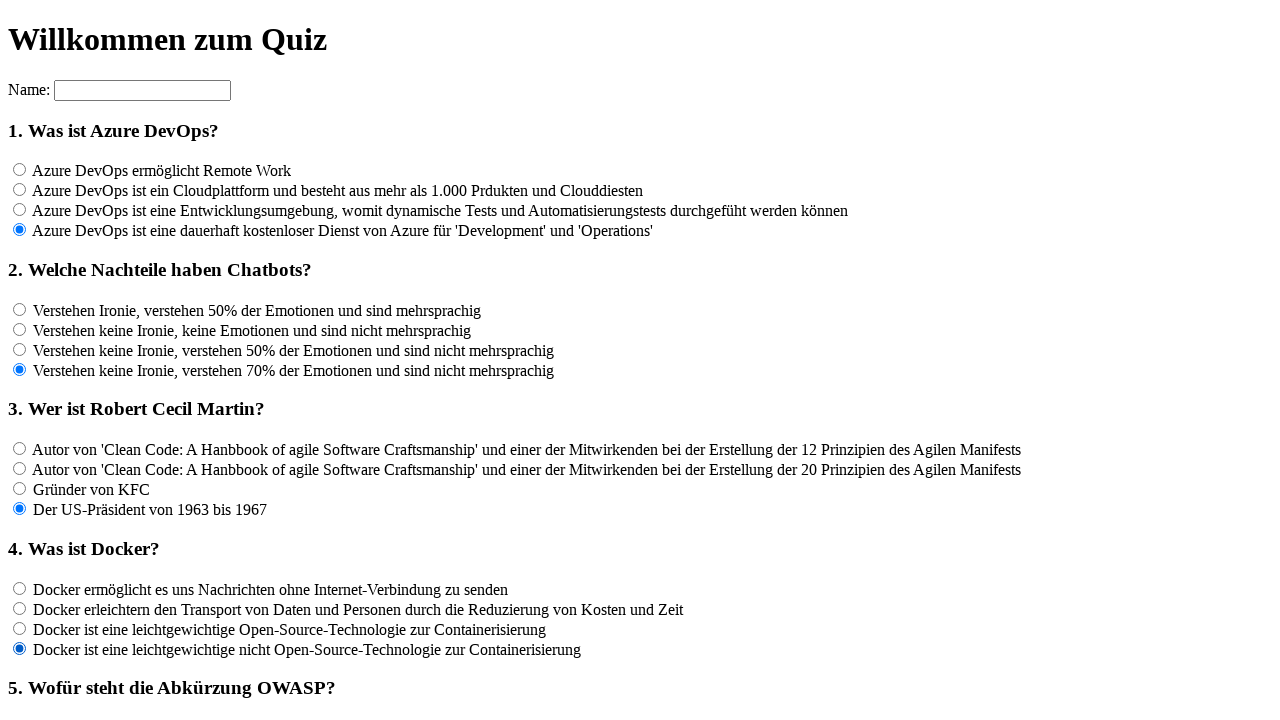

Clicked answer option 1 for question f5 at (20, 361) on input[name='rf5'] >> nth=0
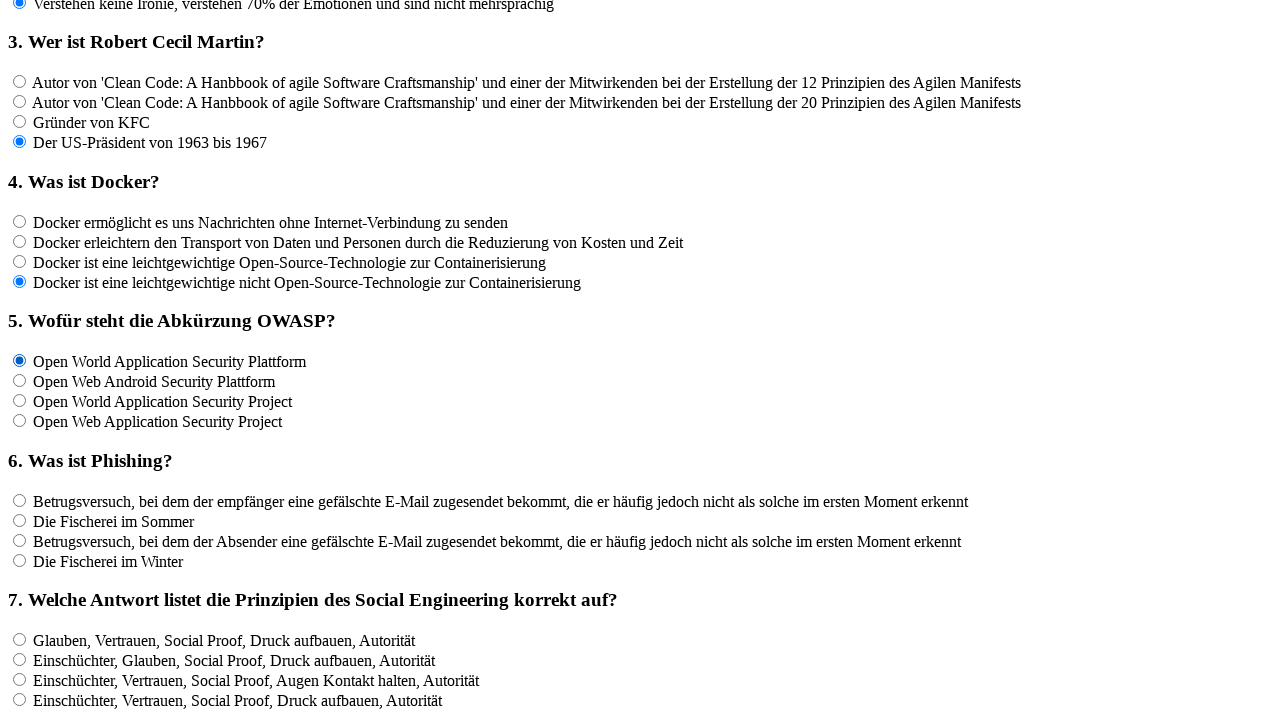

Waited 100ms after clicking answer option 1 for question f5
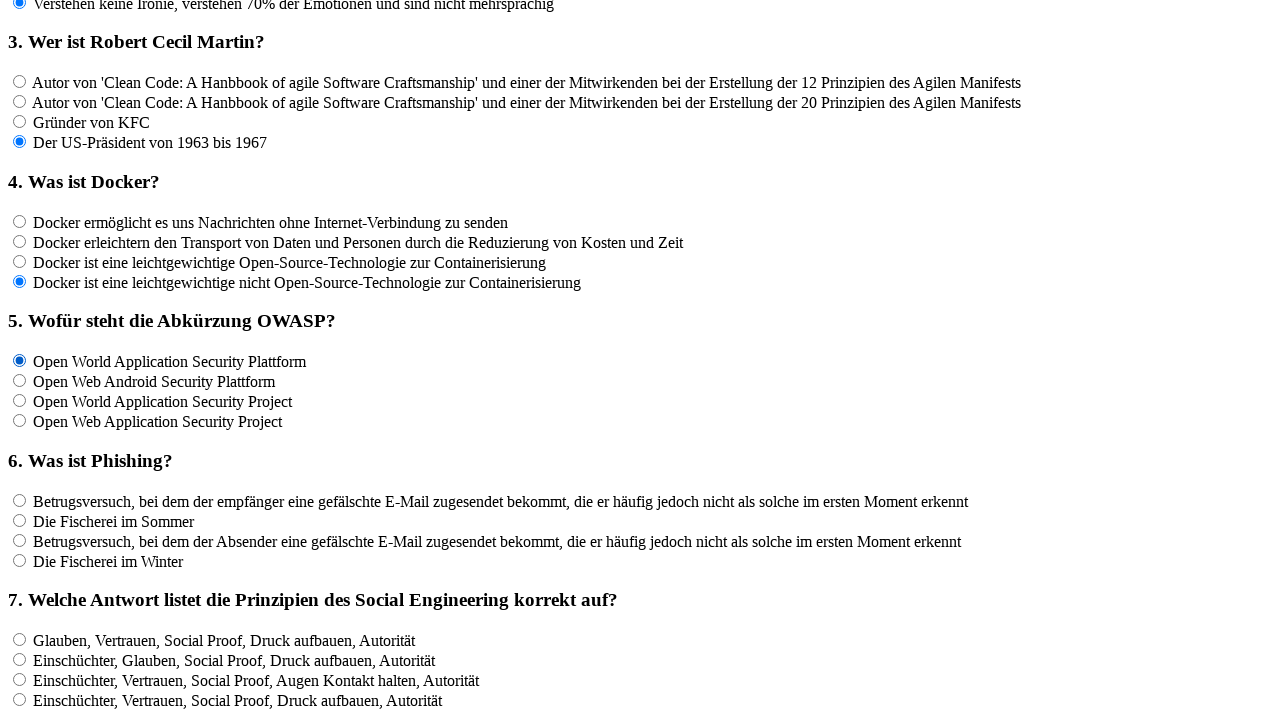

Clicked answer option 2 for question f5 at (20, 381) on input[name='rf5'] >> nth=1
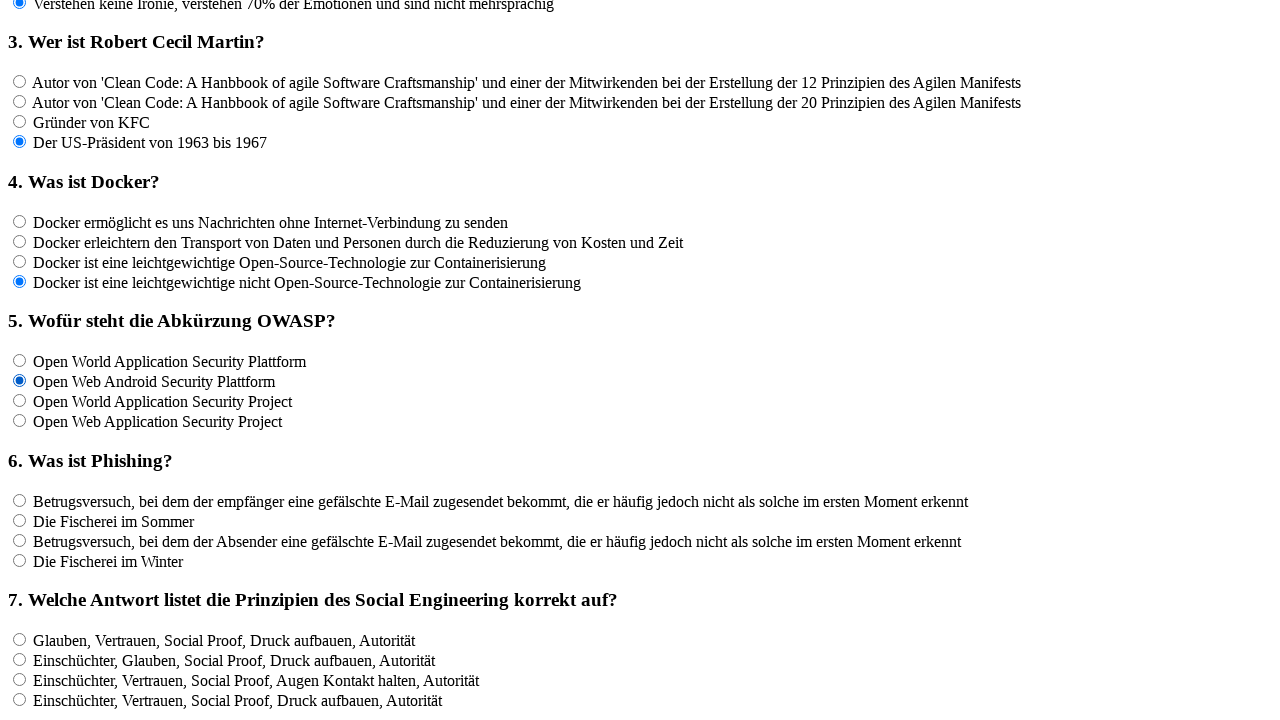

Waited 100ms after clicking answer option 2 for question f5
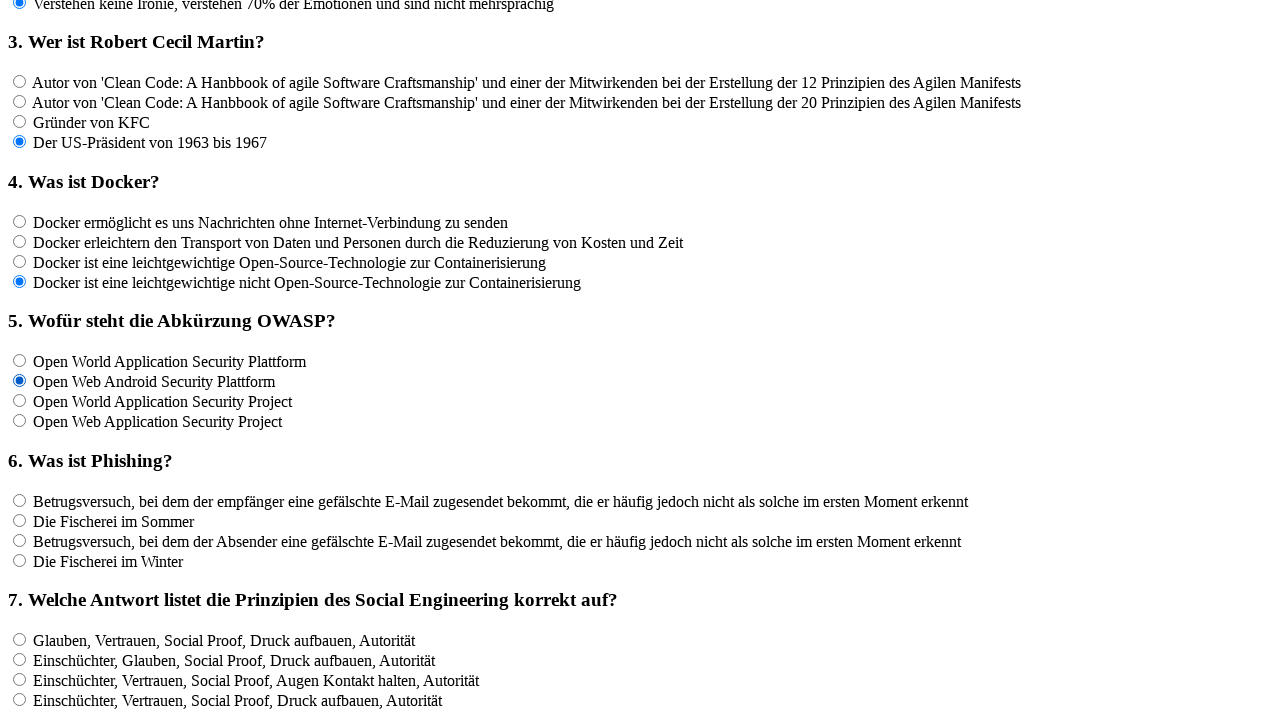

Clicked answer option 3 for question f5 at (20, 401) on input[name='rf5'] >> nth=2
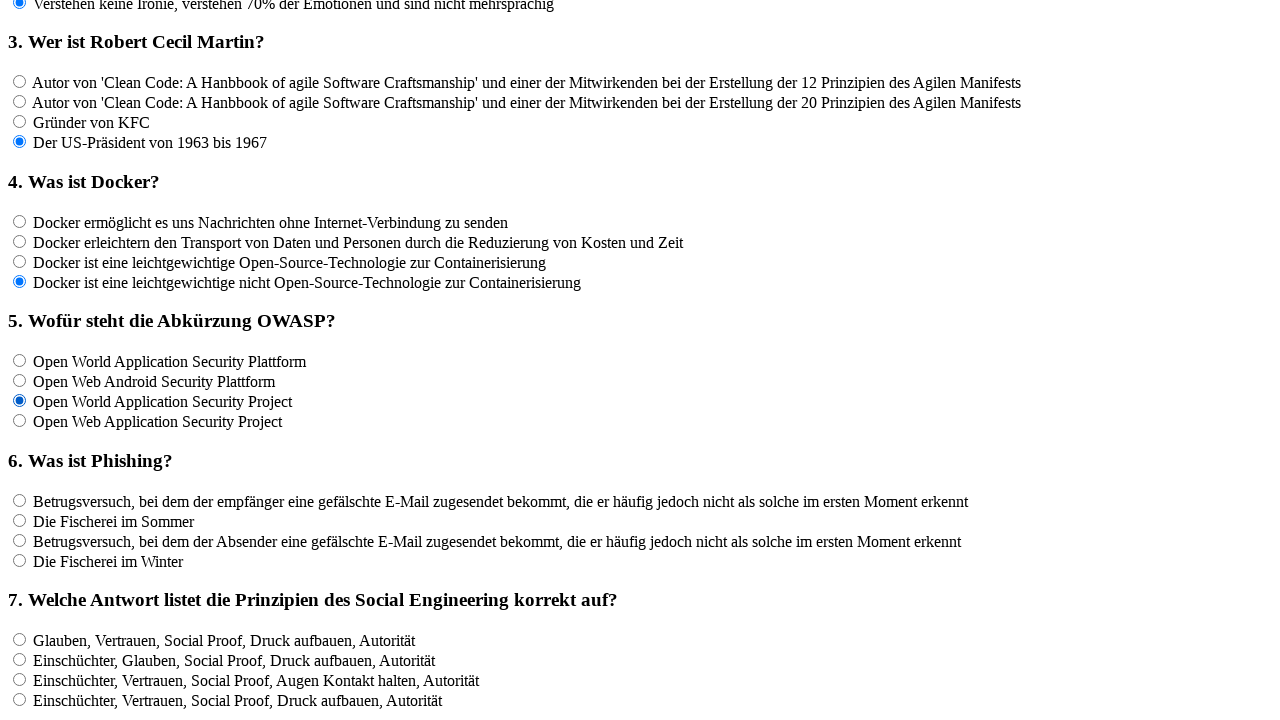

Waited 100ms after clicking answer option 3 for question f5
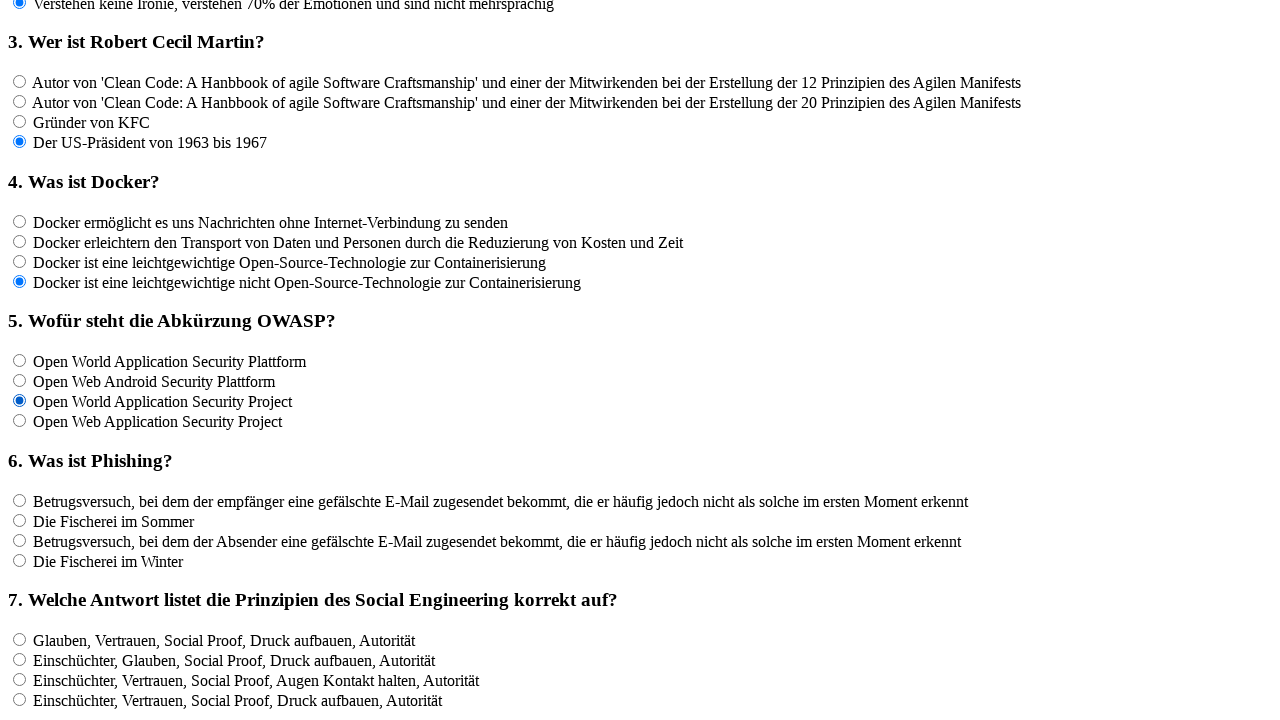

Clicked answer option 4 for question f5 at (20, 421) on input[name='rf5'] >> nth=3
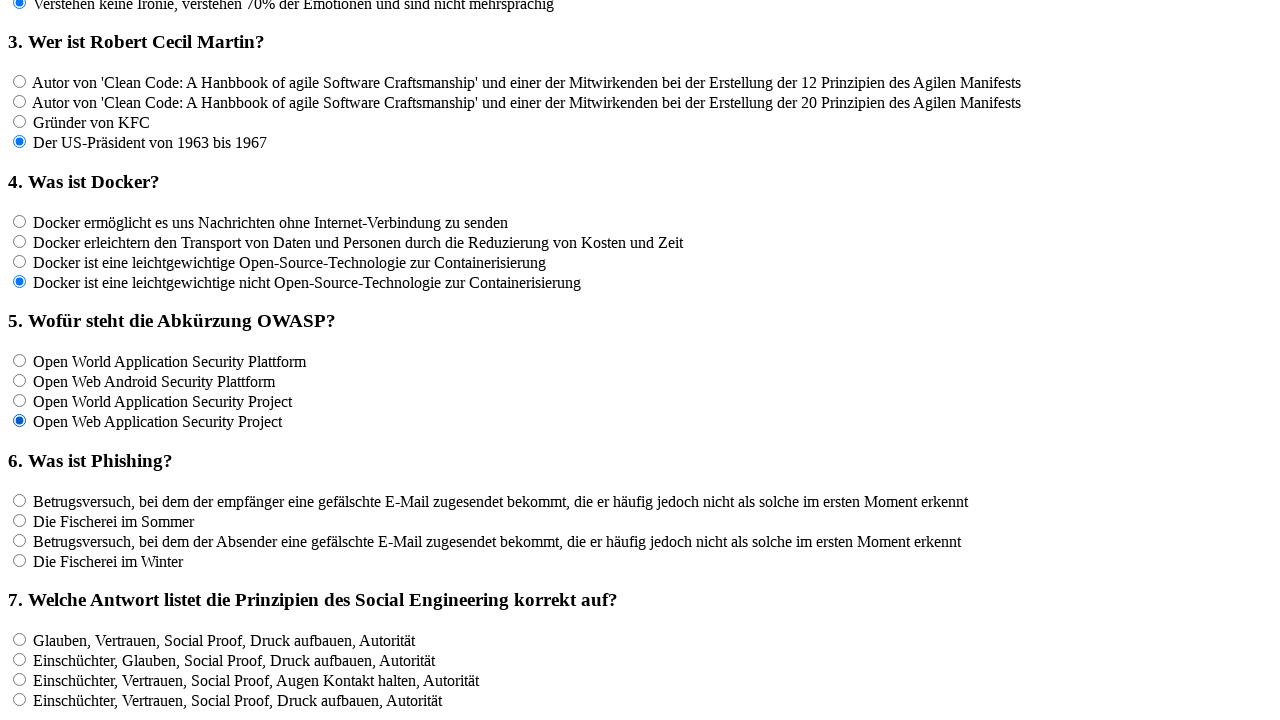

Waited 100ms after clicking answer option 4 for question f5
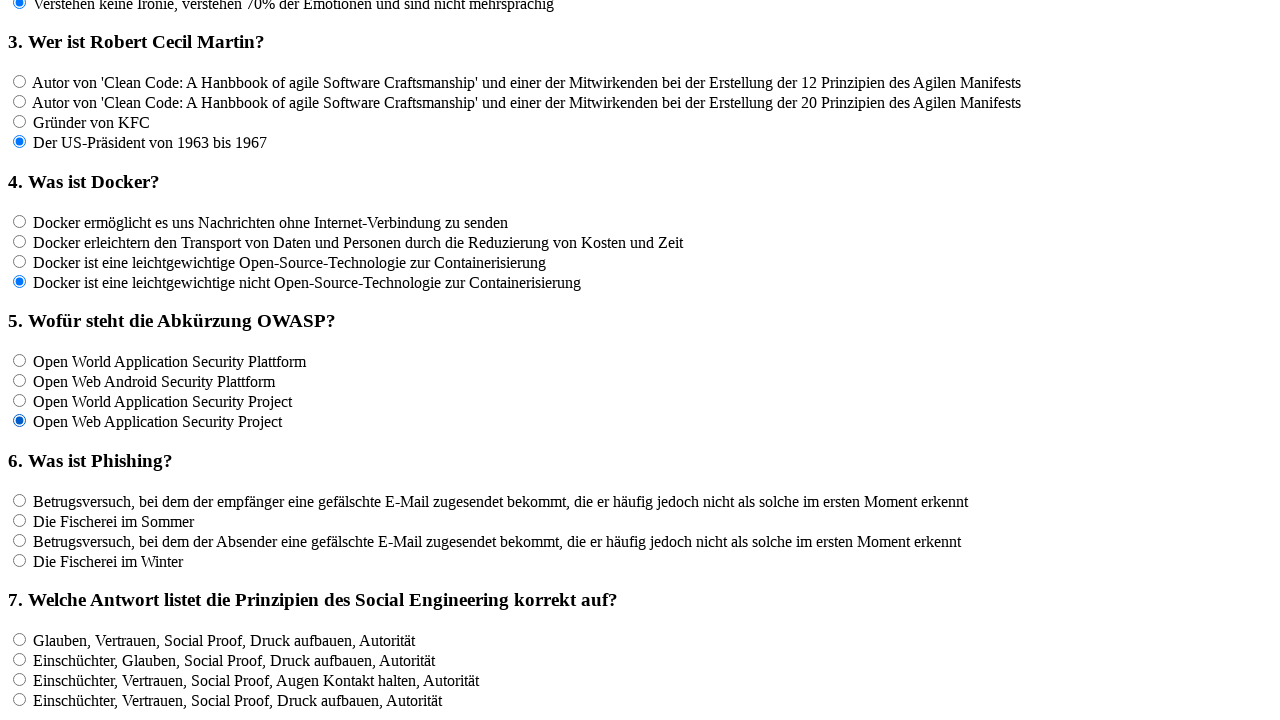

Located all answer radio buttons for question f6
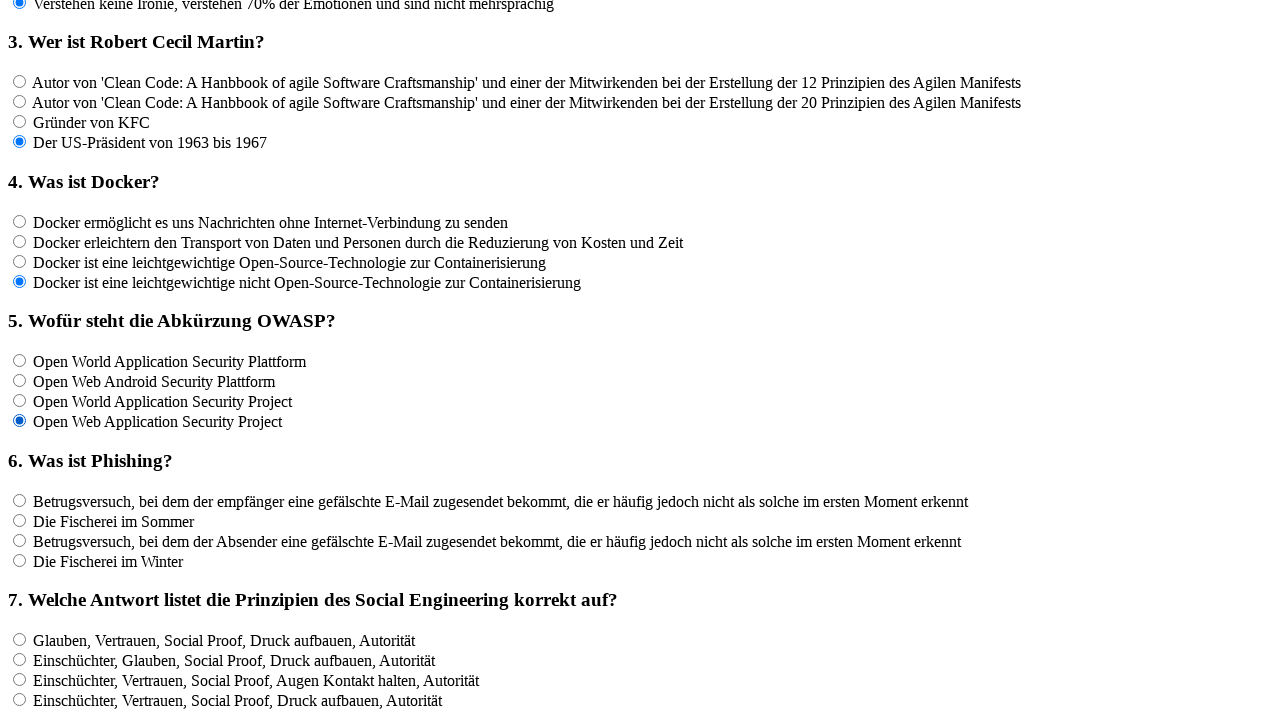

Clicked answer option 1 for question f6 at (20, 500) on input[name='rf6'] >> nth=0
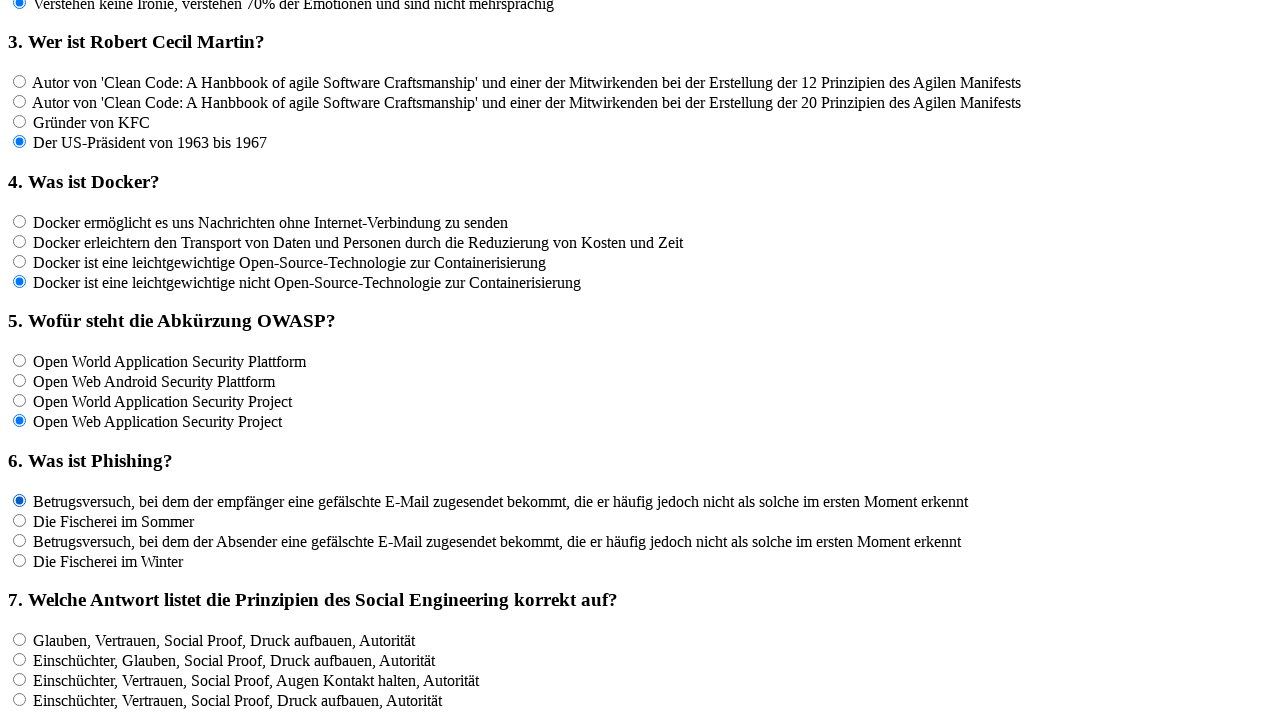

Waited 100ms after clicking answer option 1 for question f6
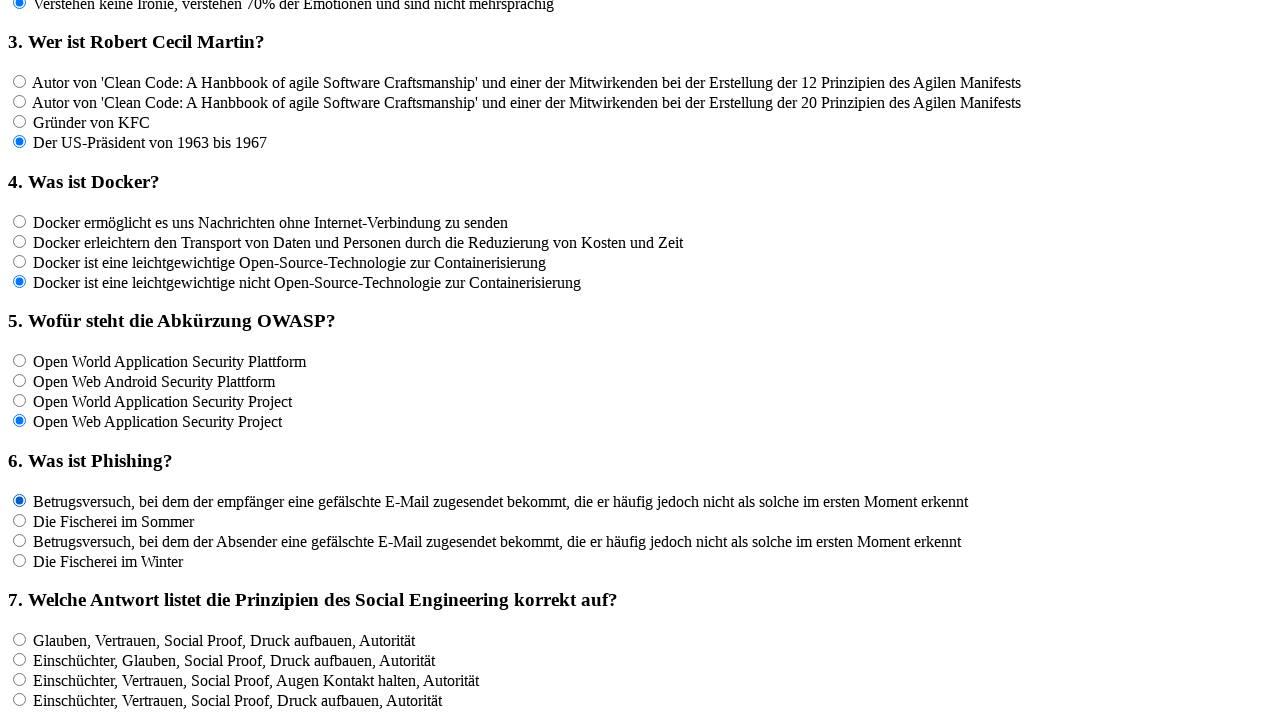

Clicked answer option 2 for question f6 at (20, 520) on input[name='rf6'] >> nth=1
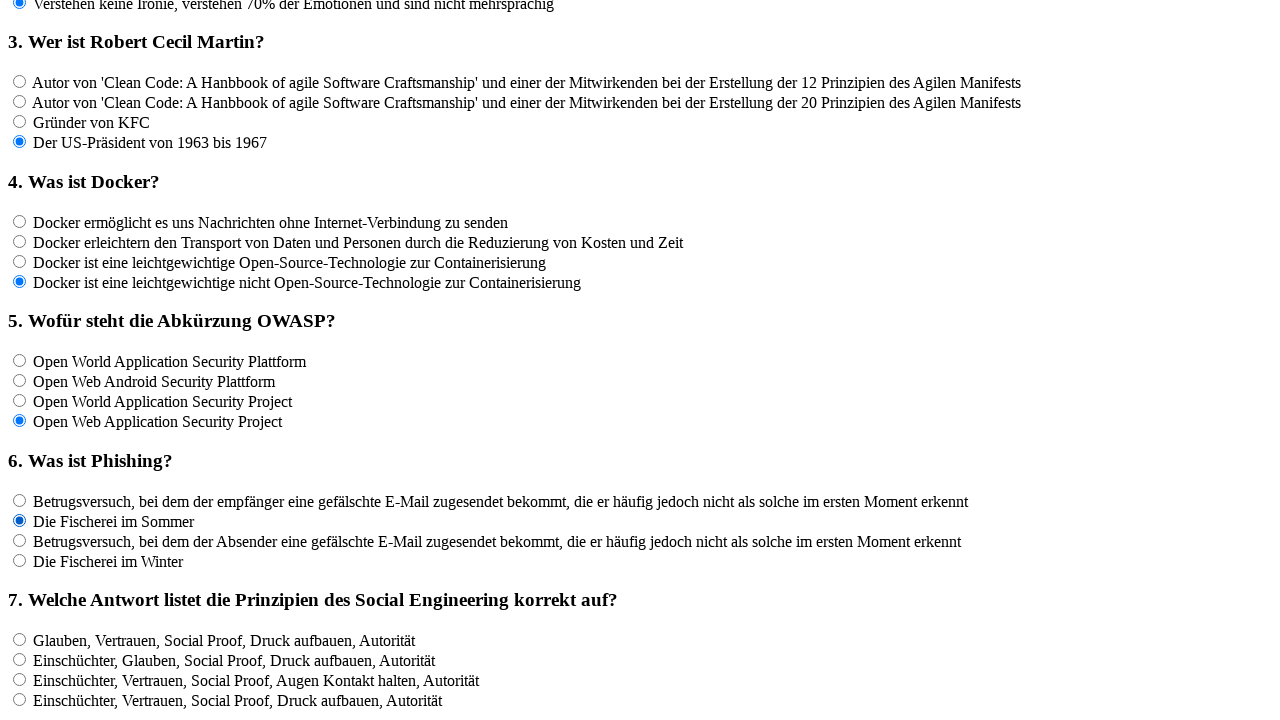

Waited 100ms after clicking answer option 2 for question f6
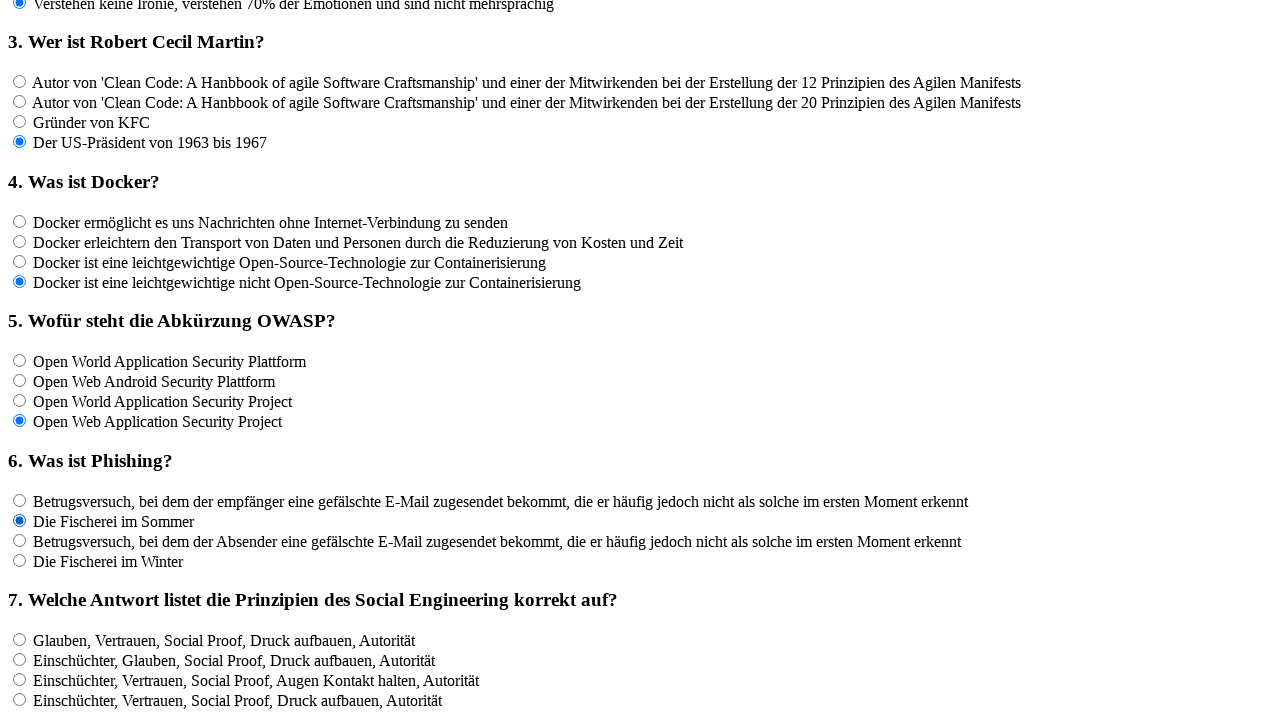

Clicked answer option 3 for question f6 at (20, 540) on input[name='rf6'] >> nth=2
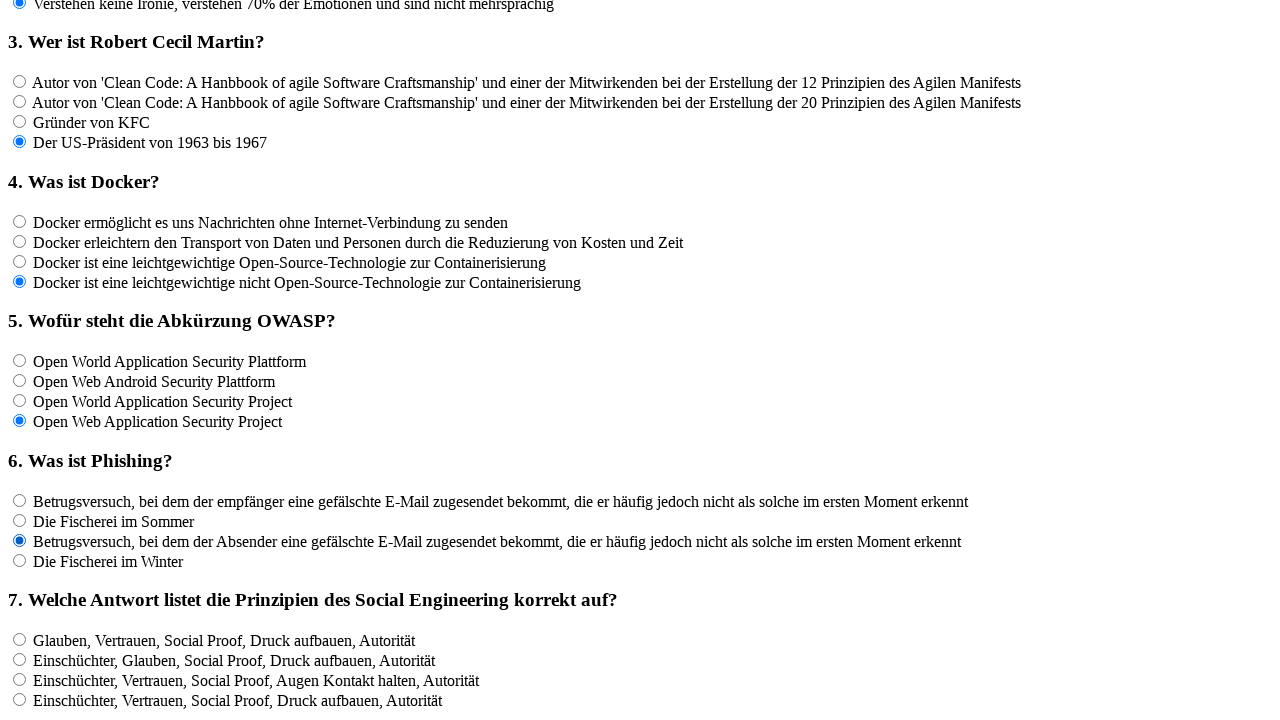

Waited 100ms after clicking answer option 3 for question f6
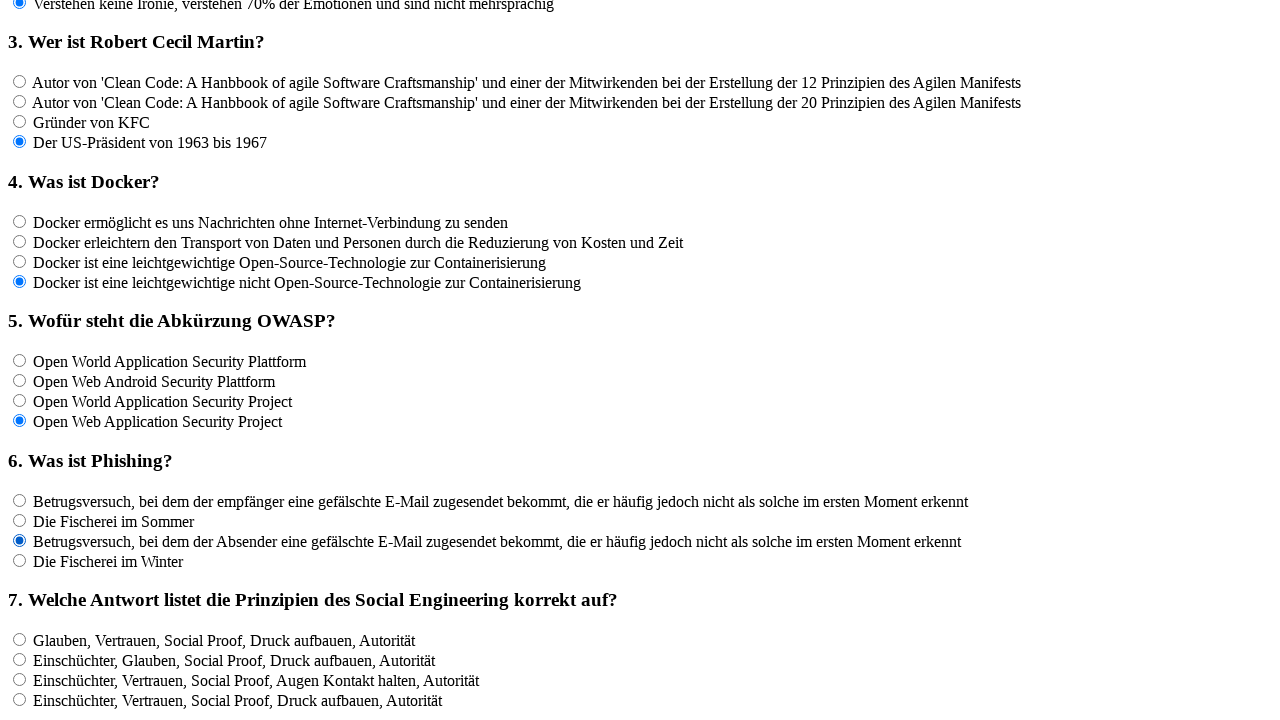

Clicked answer option 4 for question f6 at (20, 560) on input[name='rf6'] >> nth=3
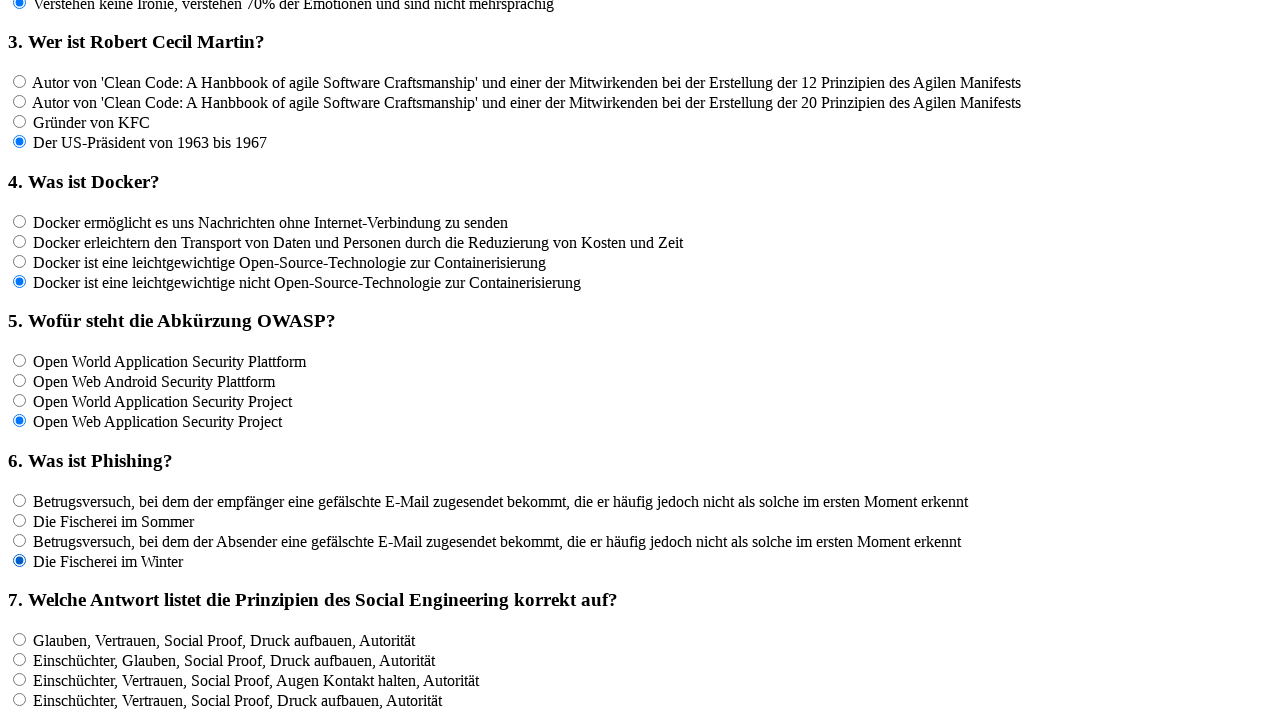

Waited 100ms after clicking answer option 4 for question f6
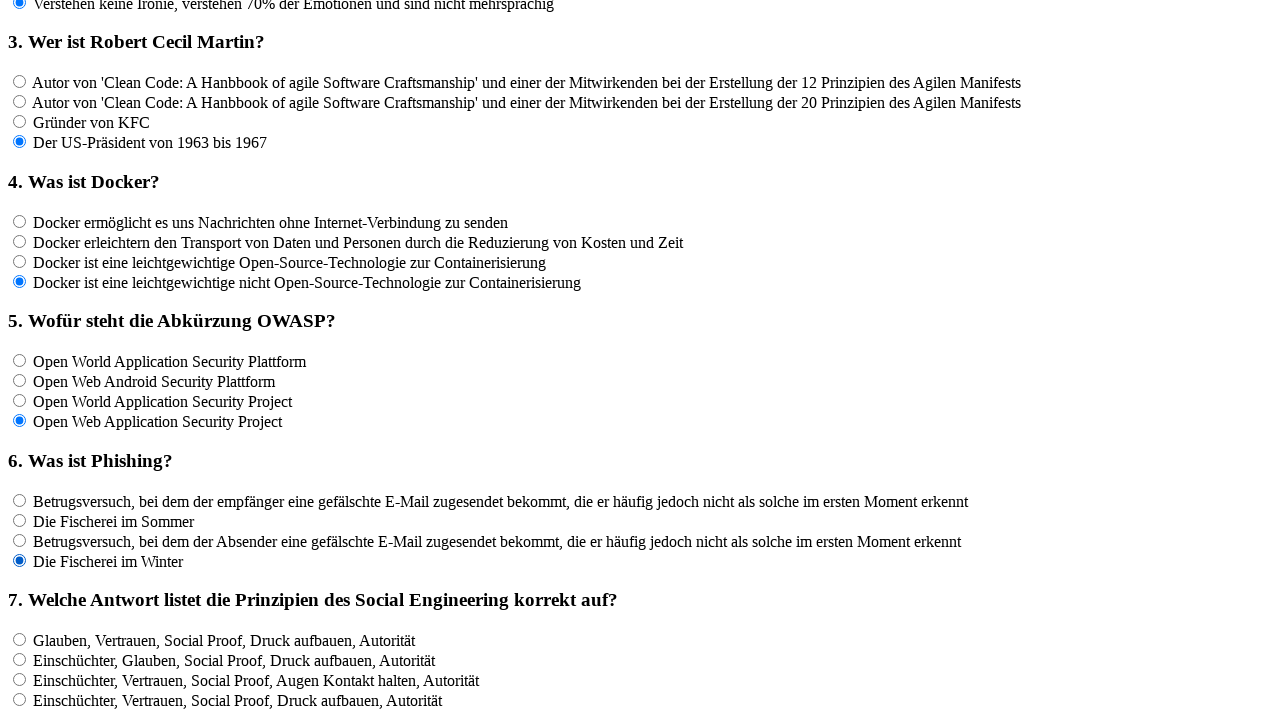

Located all answer radio buttons for question f7
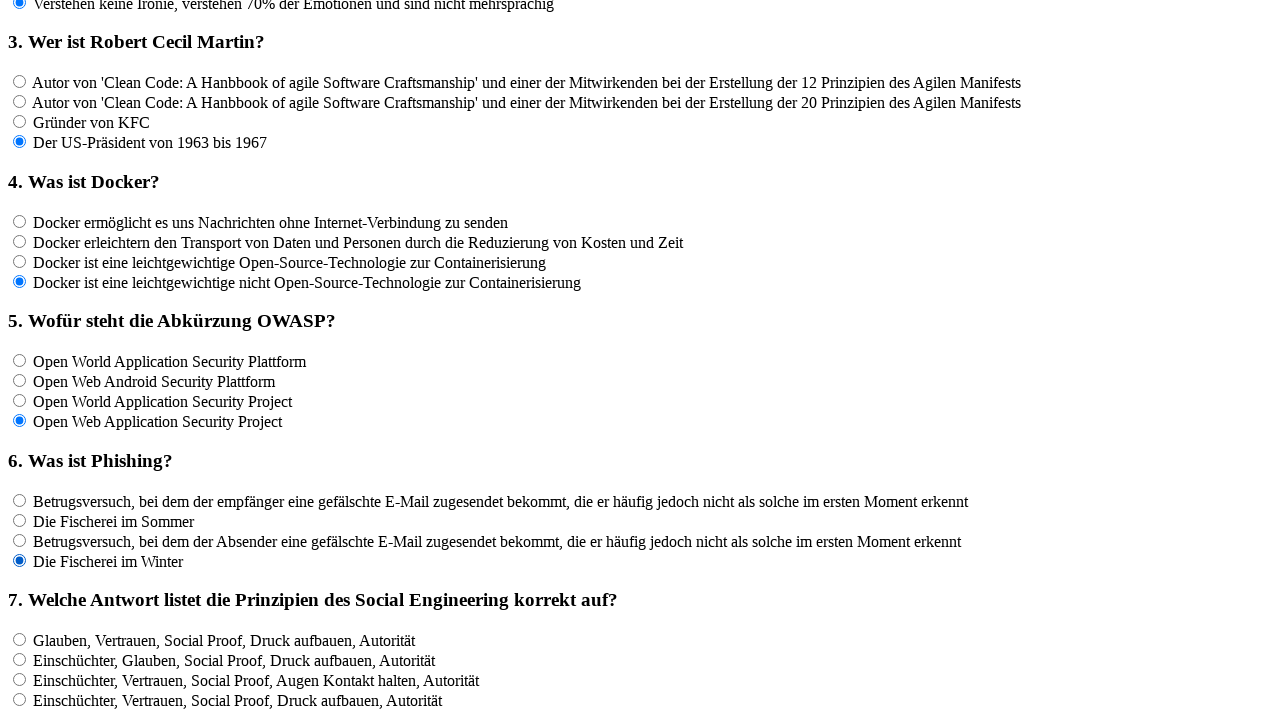

Clicked answer option 1 for question f7 at (20, 639) on input[name='rf7'] >> nth=0
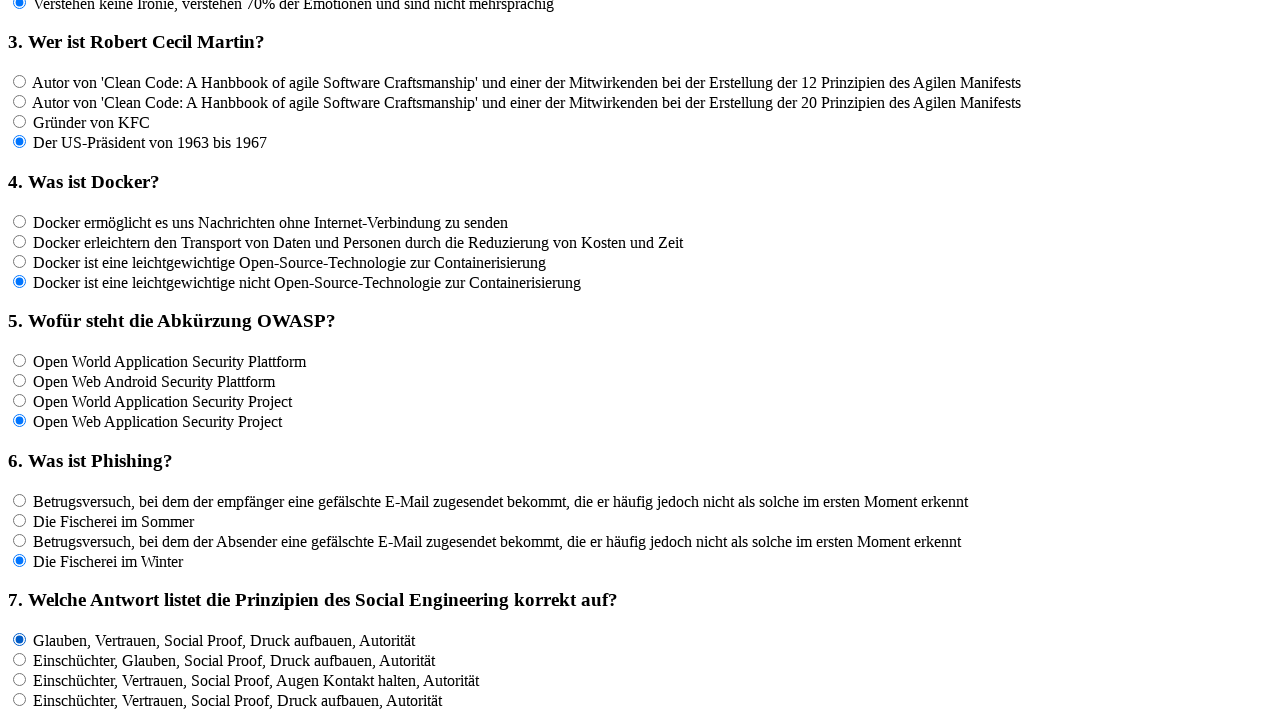

Waited 100ms after clicking answer option 1 for question f7
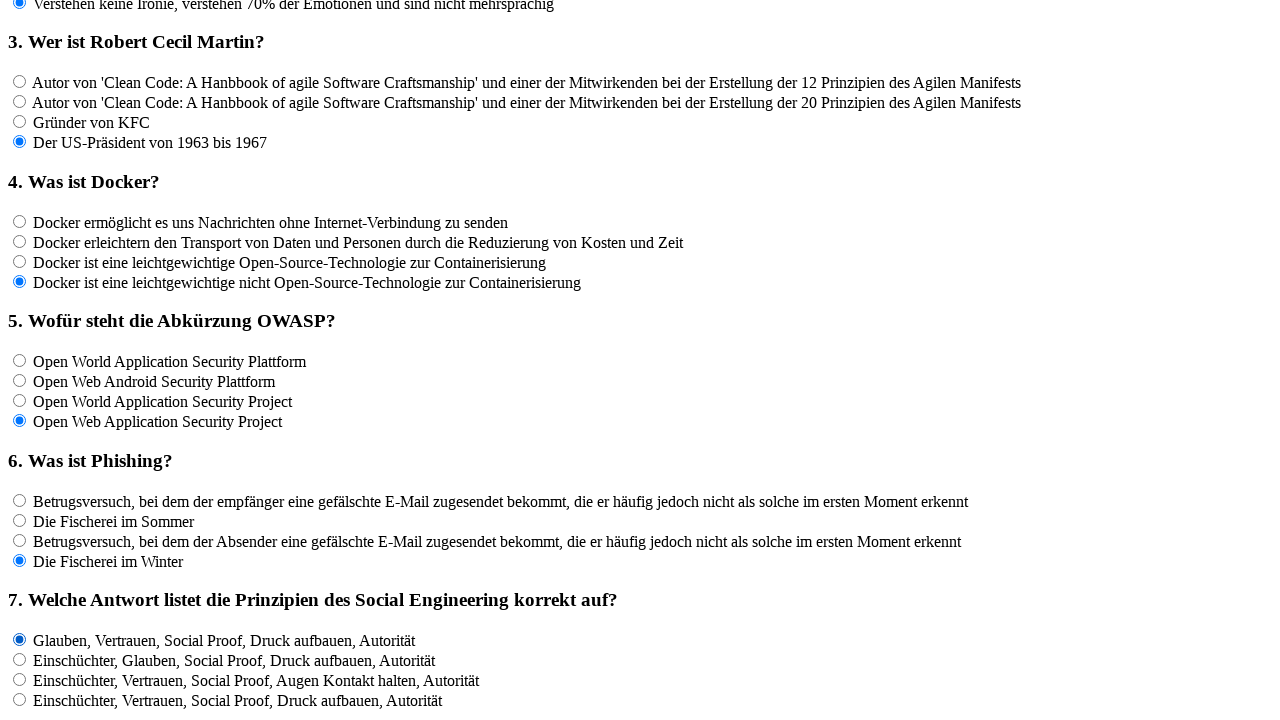

Clicked answer option 2 for question f7 at (20, 659) on input[name='rf7'] >> nth=1
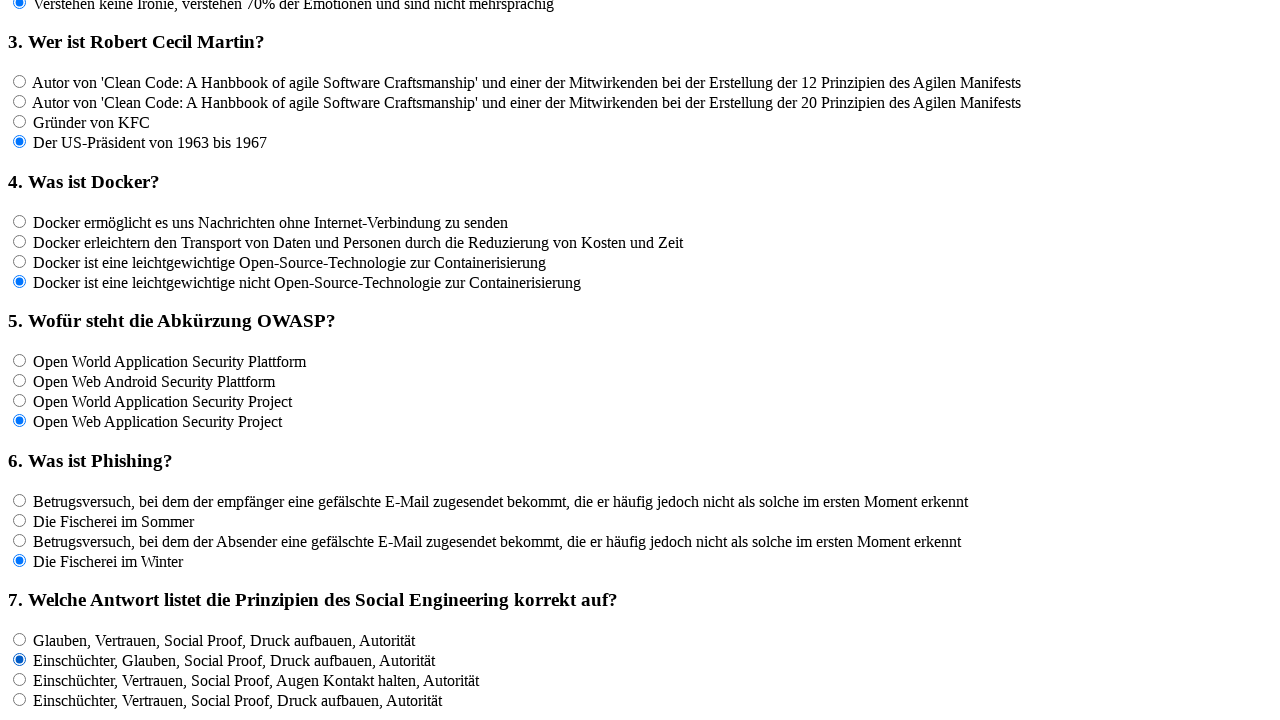

Waited 100ms after clicking answer option 2 for question f7
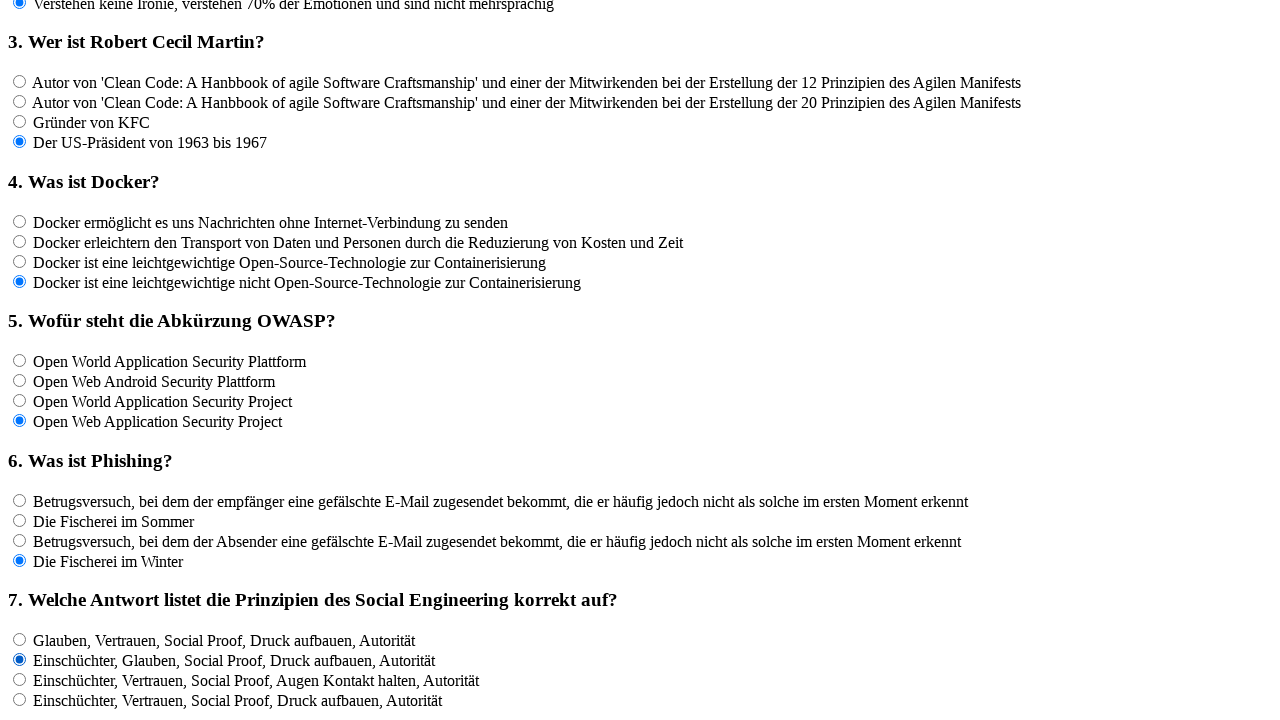

Clicked answer option 3 for question f7 at (20, 679) on input[name='rf7'] >> nth=2
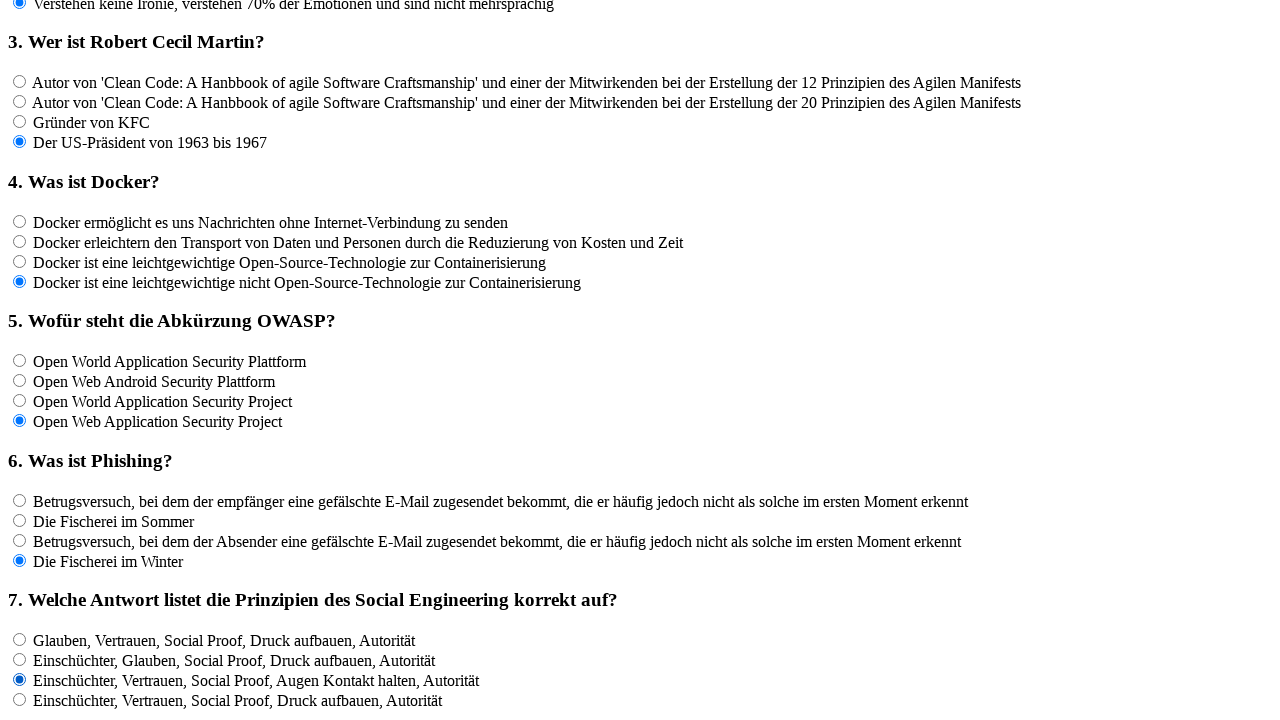

Waited 100ms after clicking answer option 3 for question f7
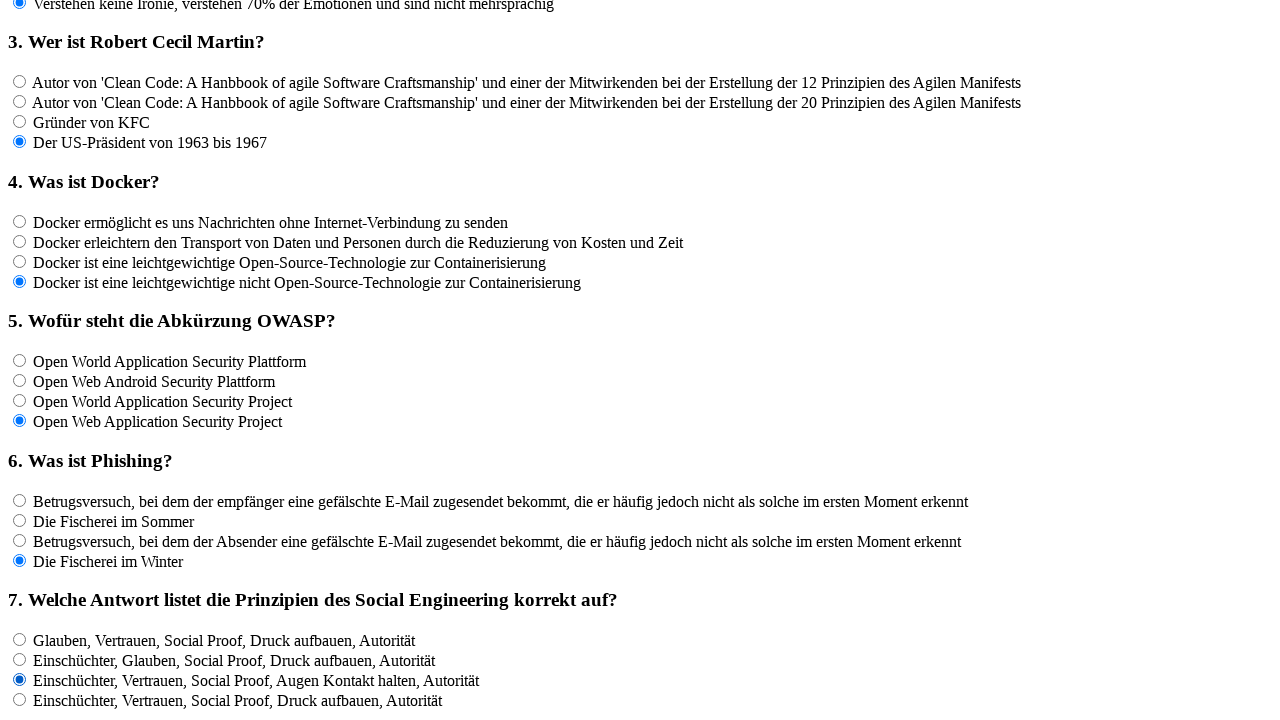

Clicked answer option 4 for question f7 at (20, 699) on input[name='rf7'] >> nth=3
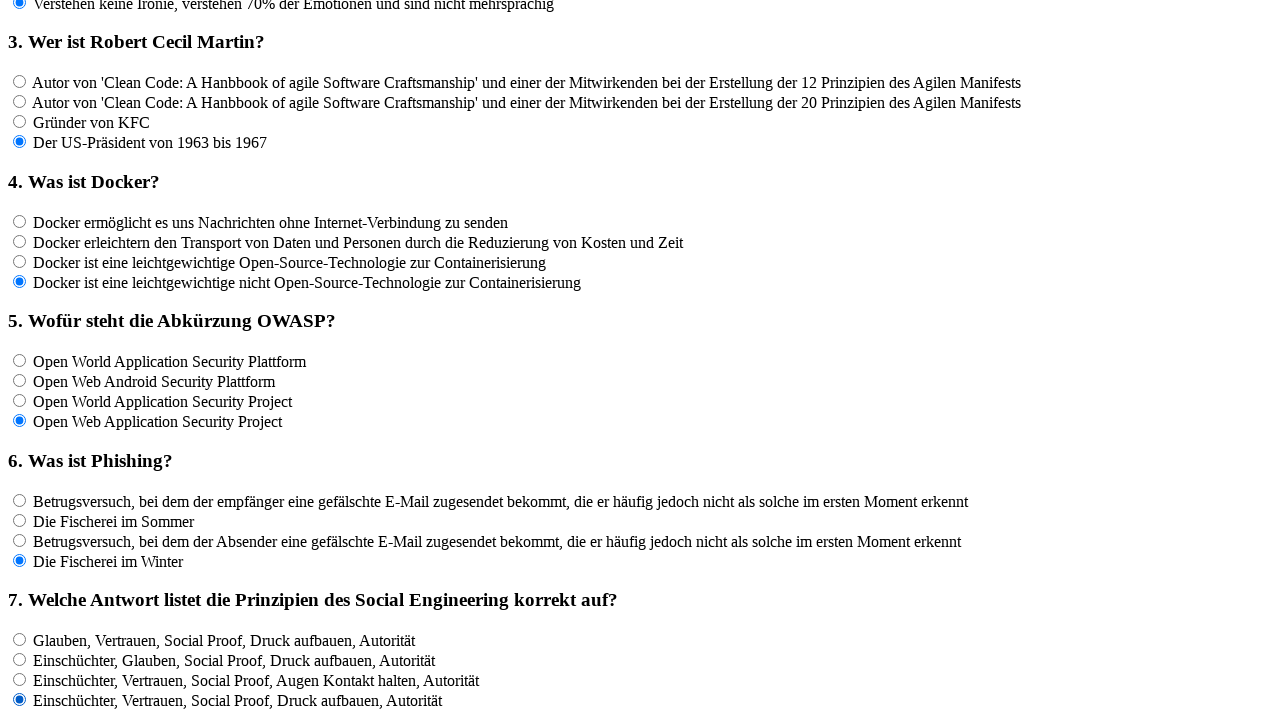

Waited 100ms after clicking answer option 4 for question f7
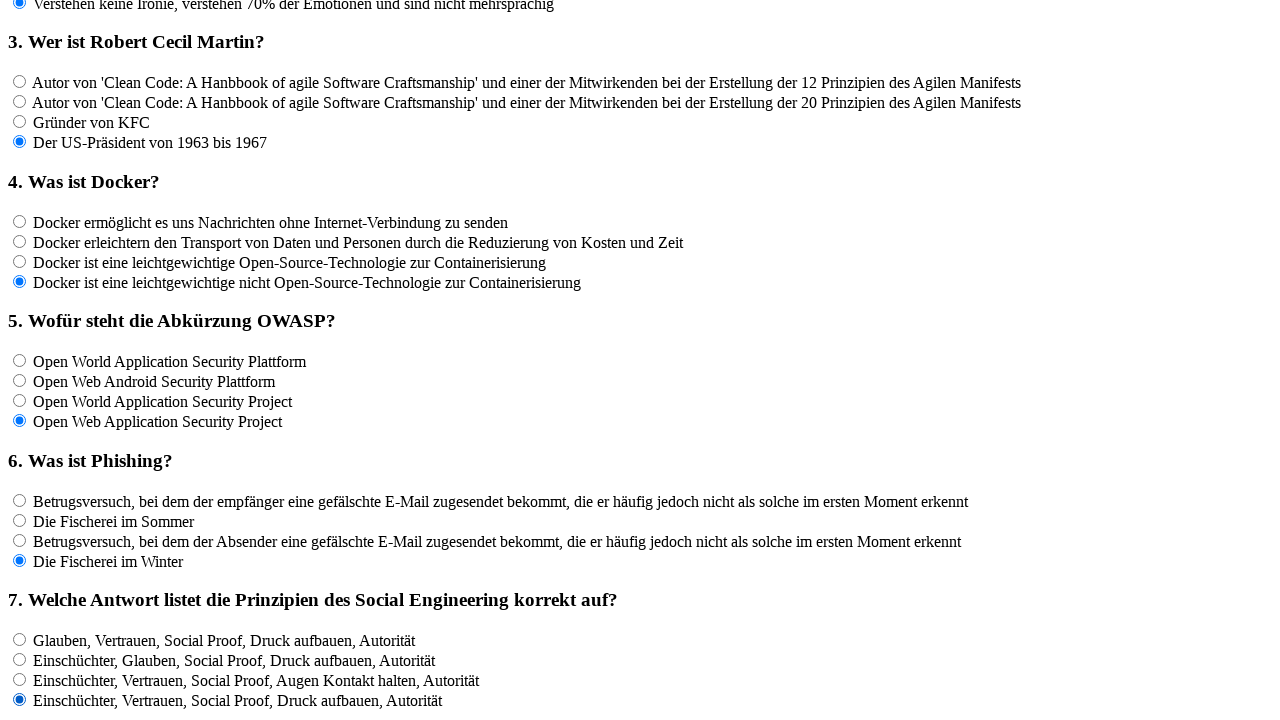

Located all answer radio buttons for question f8
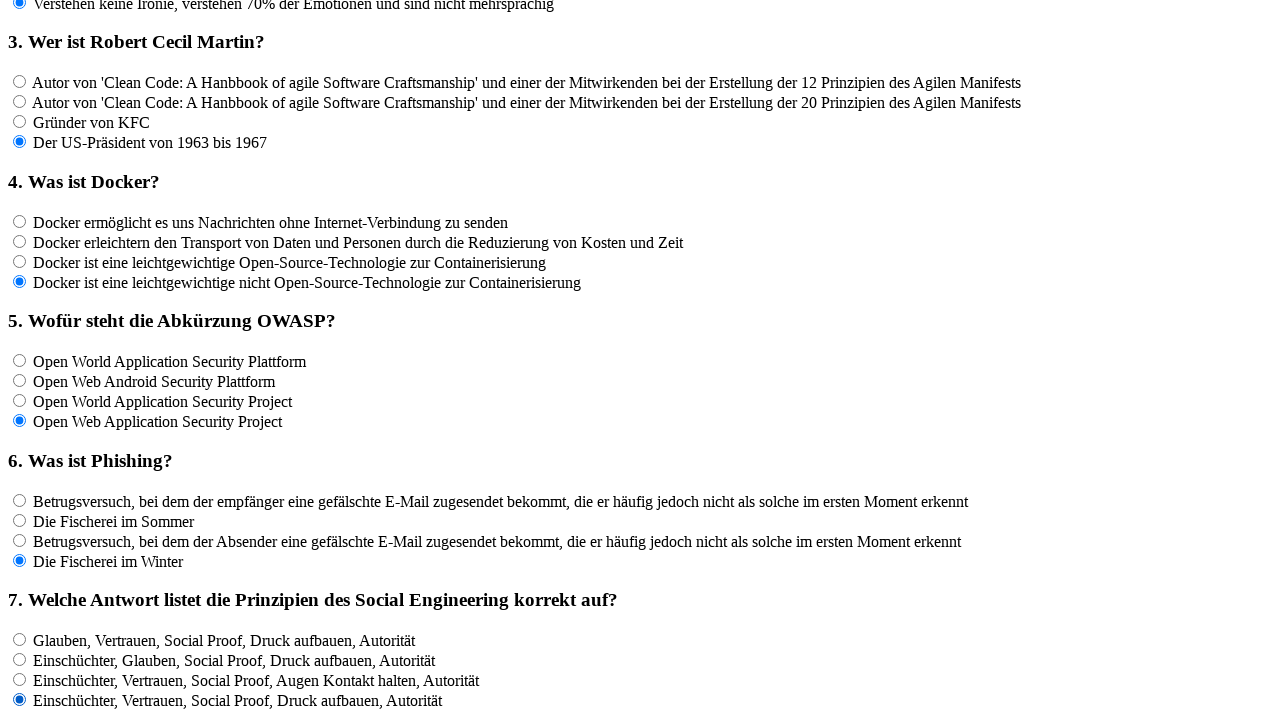

Clicked answer option 1 for question f8 at (20, 361) on input[name='rf8'] >> nth=0
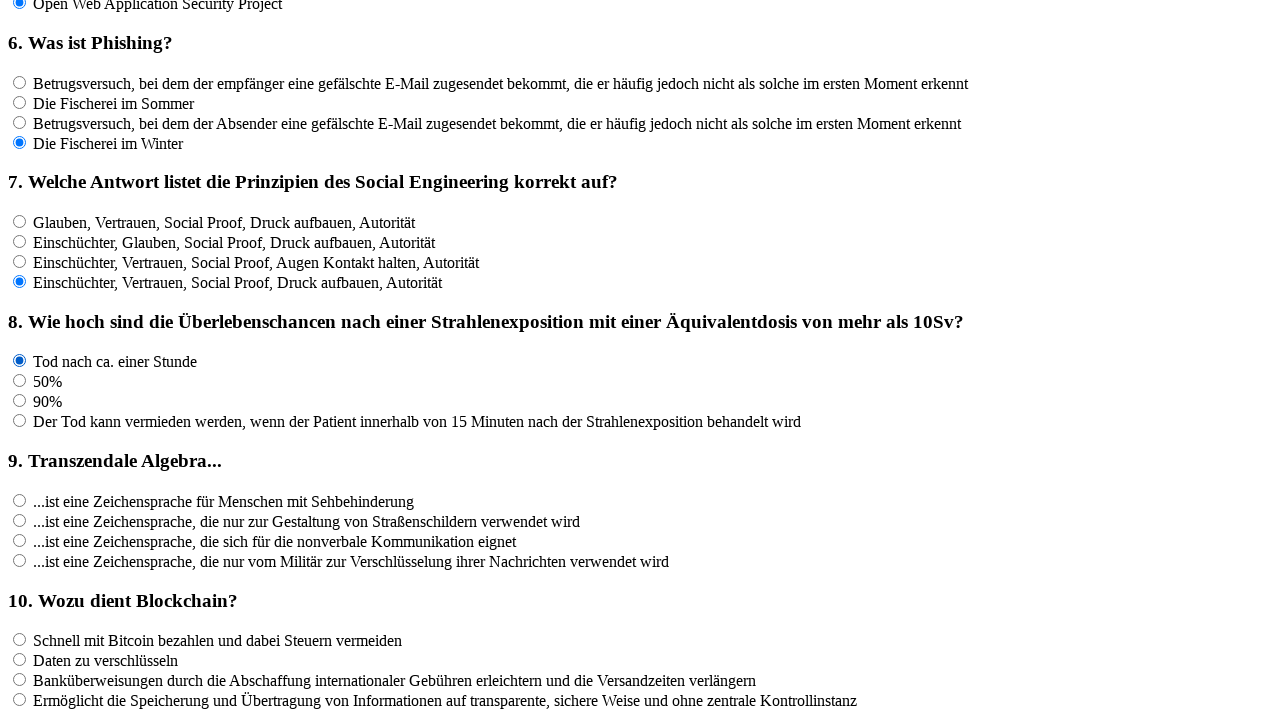

Waited 100ms after clicking answer option 1 for question f8
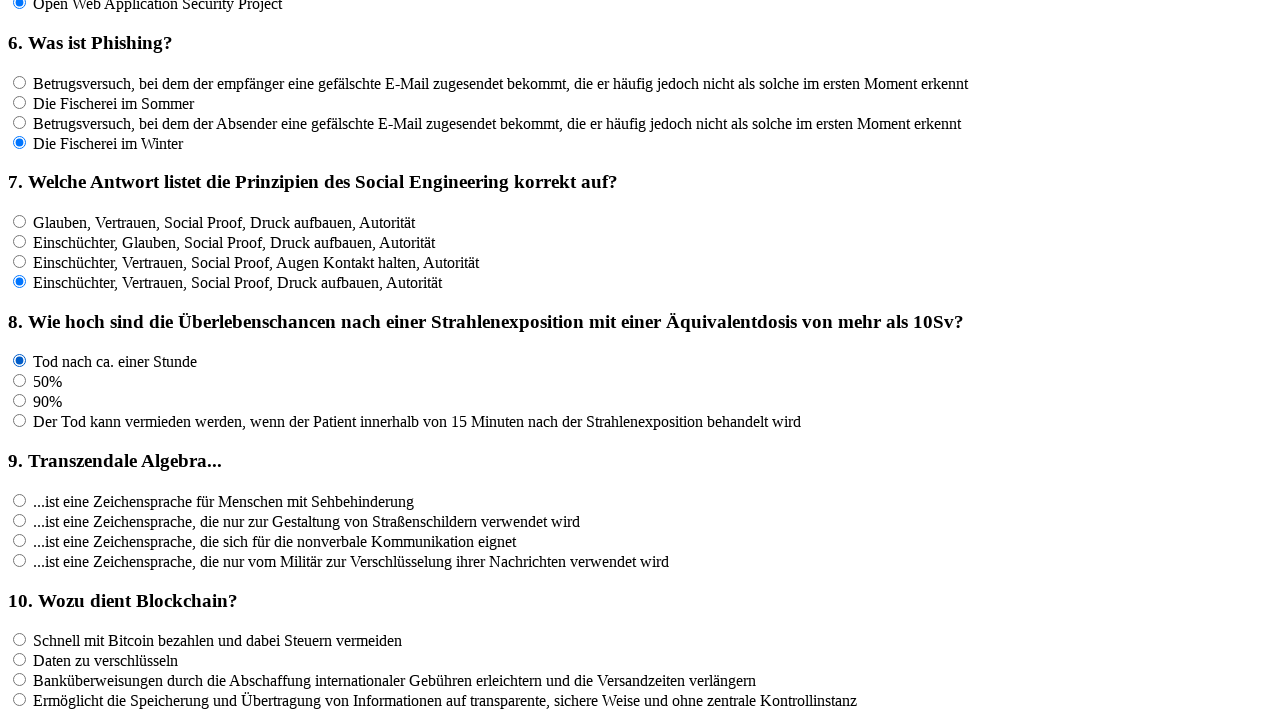

Clicked answer option 2 for question f8 at (20, 381) on input[name='rf8'] >> nth=1
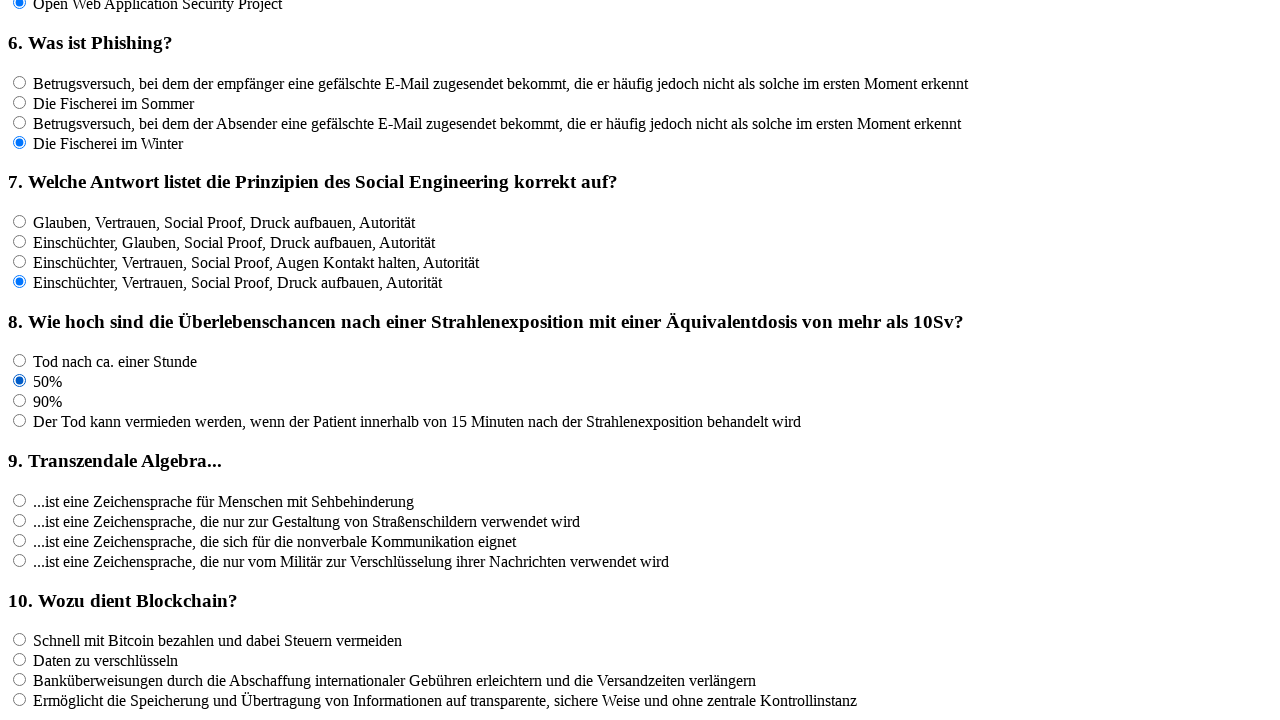

Waited 100ms after clicking answer option 2 for question f8
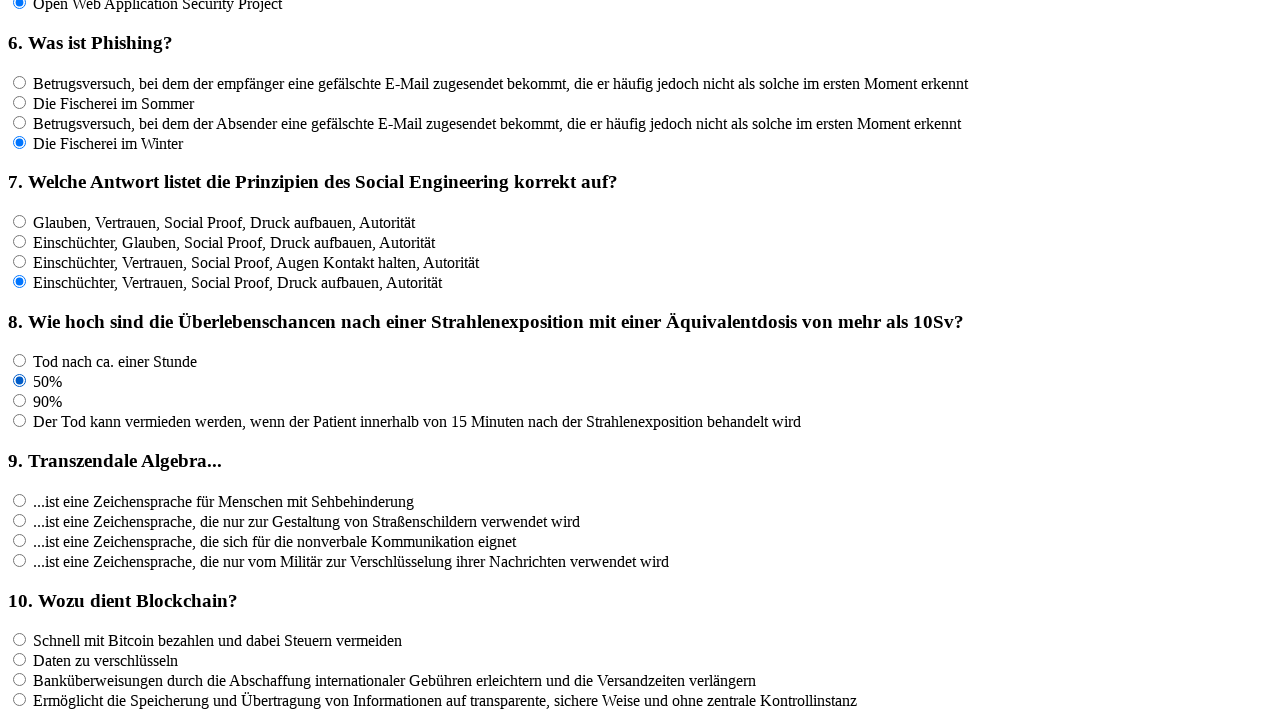

Clicked answer option 3 for question f8 at (20, 401) on input[name='rf8'] >> nth=2
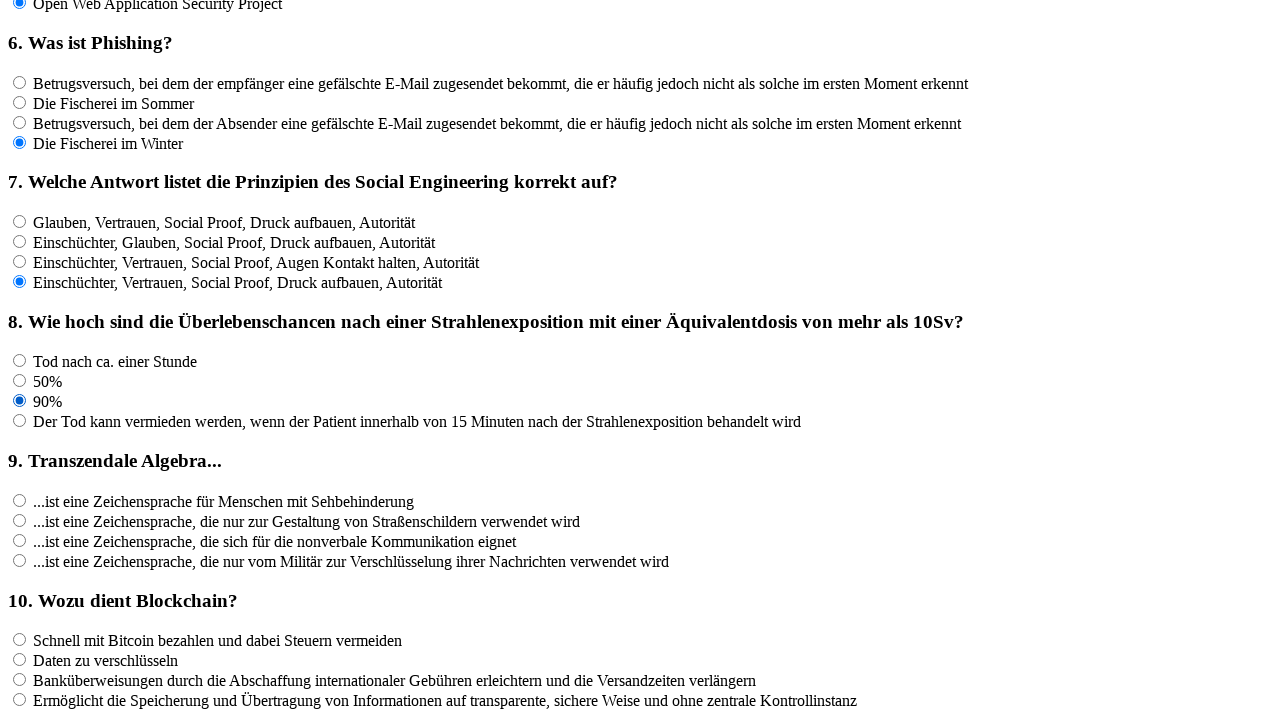

Waited 100ms after clicking answer option 3 for question f8
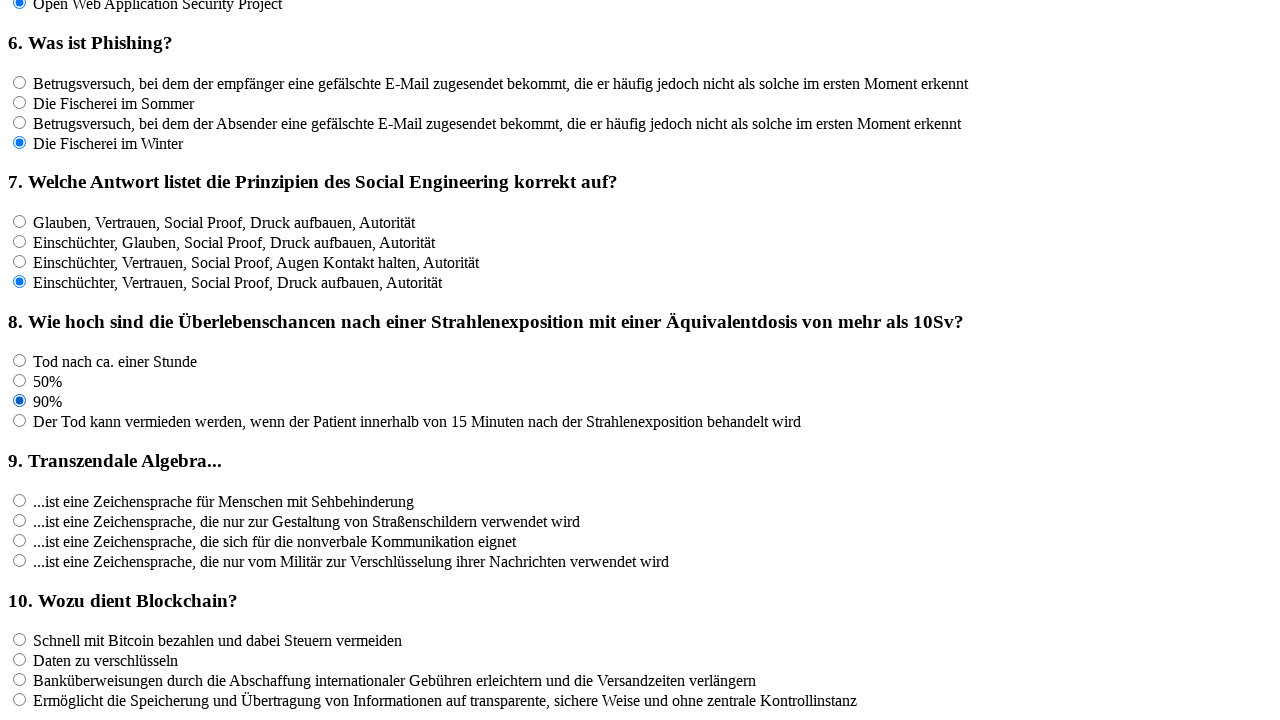

Clicked answer option 4 for question f8 at (20, 421) on input[name='rf8'] >> nth=3
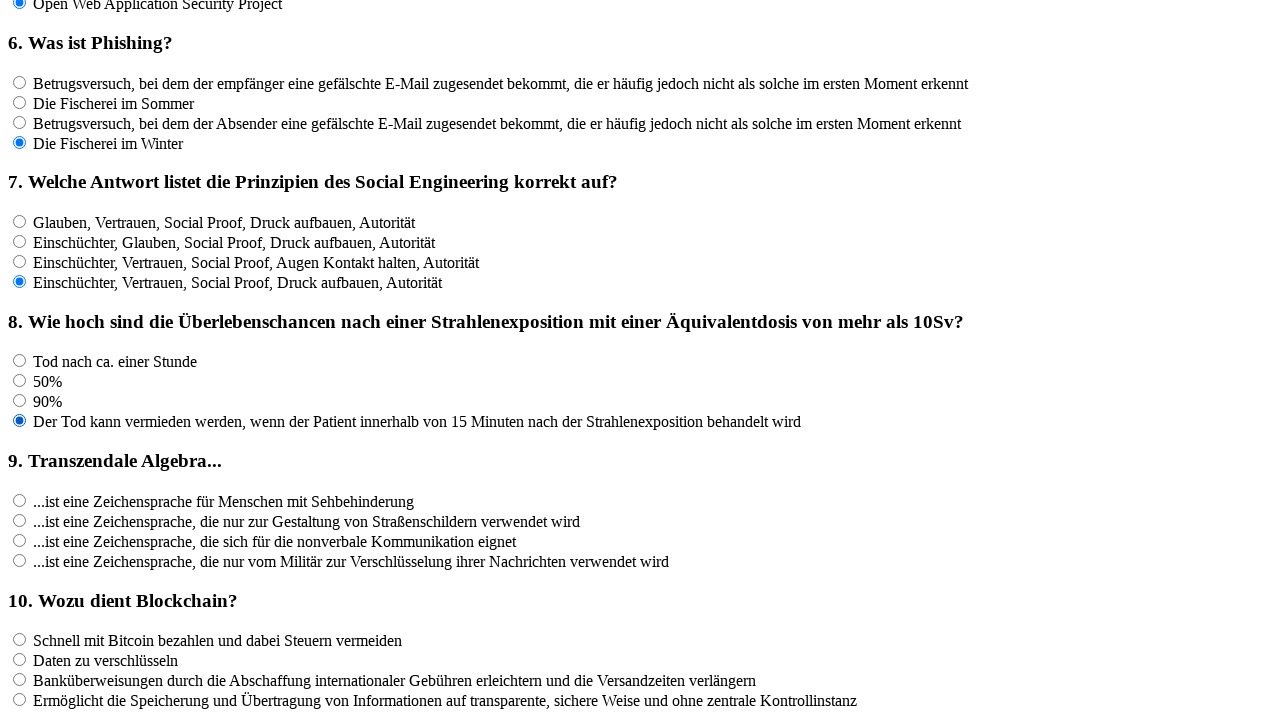

Waited 100ms after clicking answer option 4 for question f8
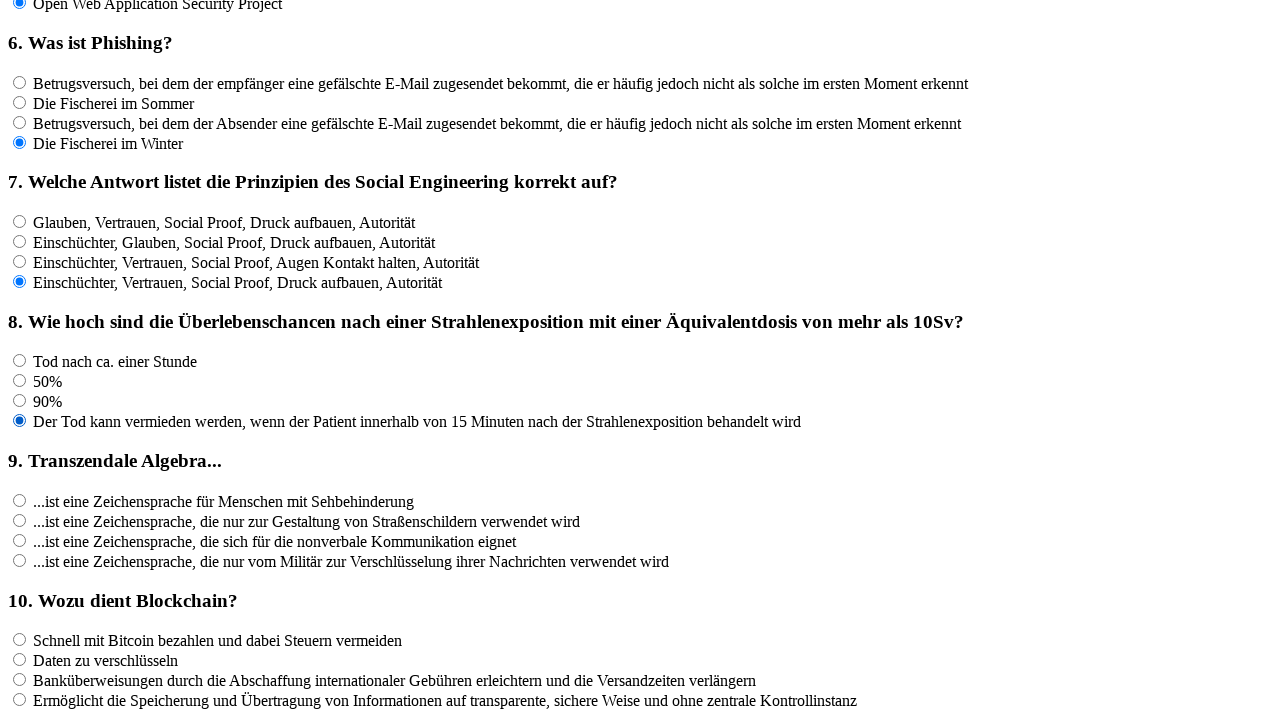

Located all answer radio buttons for question f9
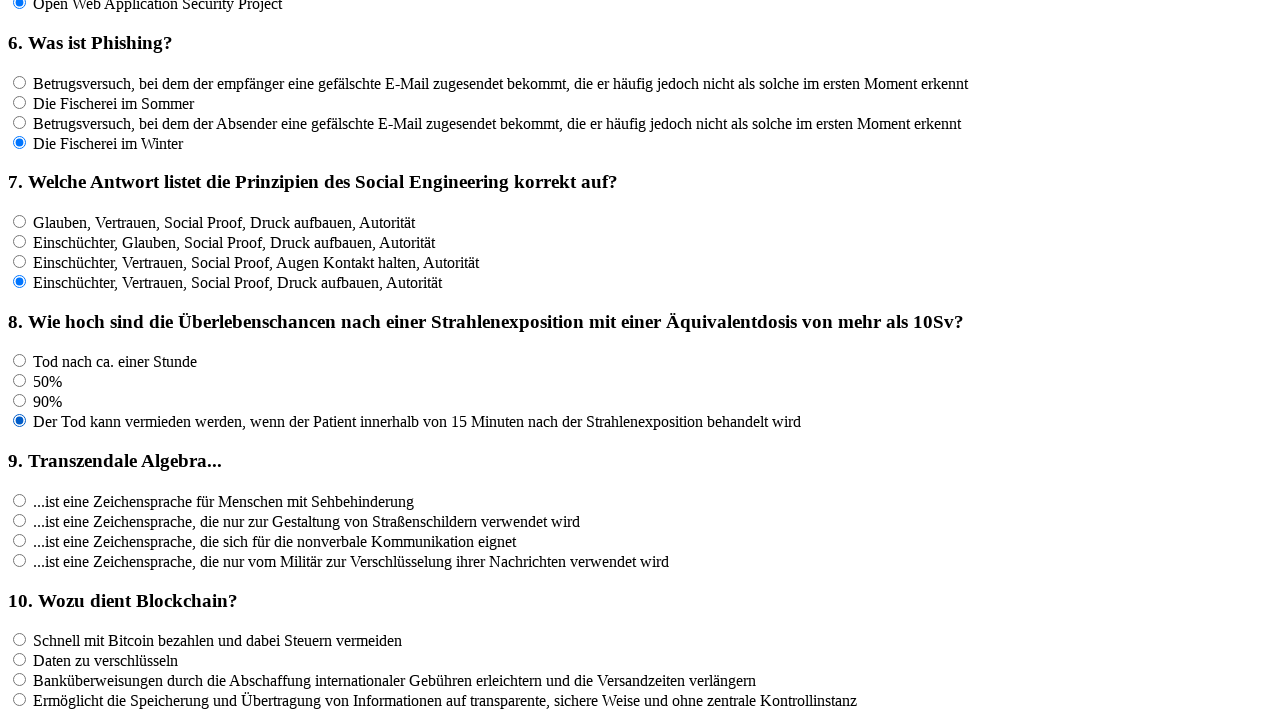

Clicked answer option 1 for question f9 at (20, 500) on input[name='rf9'] >> nth=0
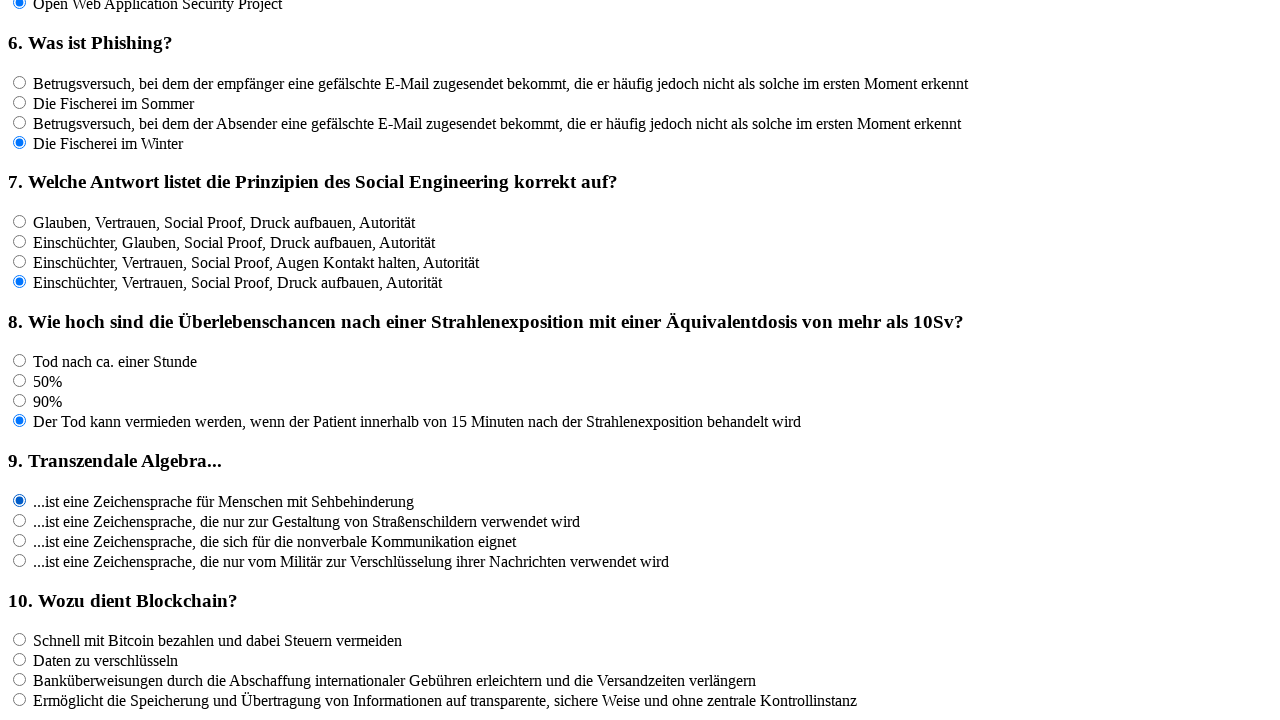

Waited 100ms after clicking answer option 1 for question f9
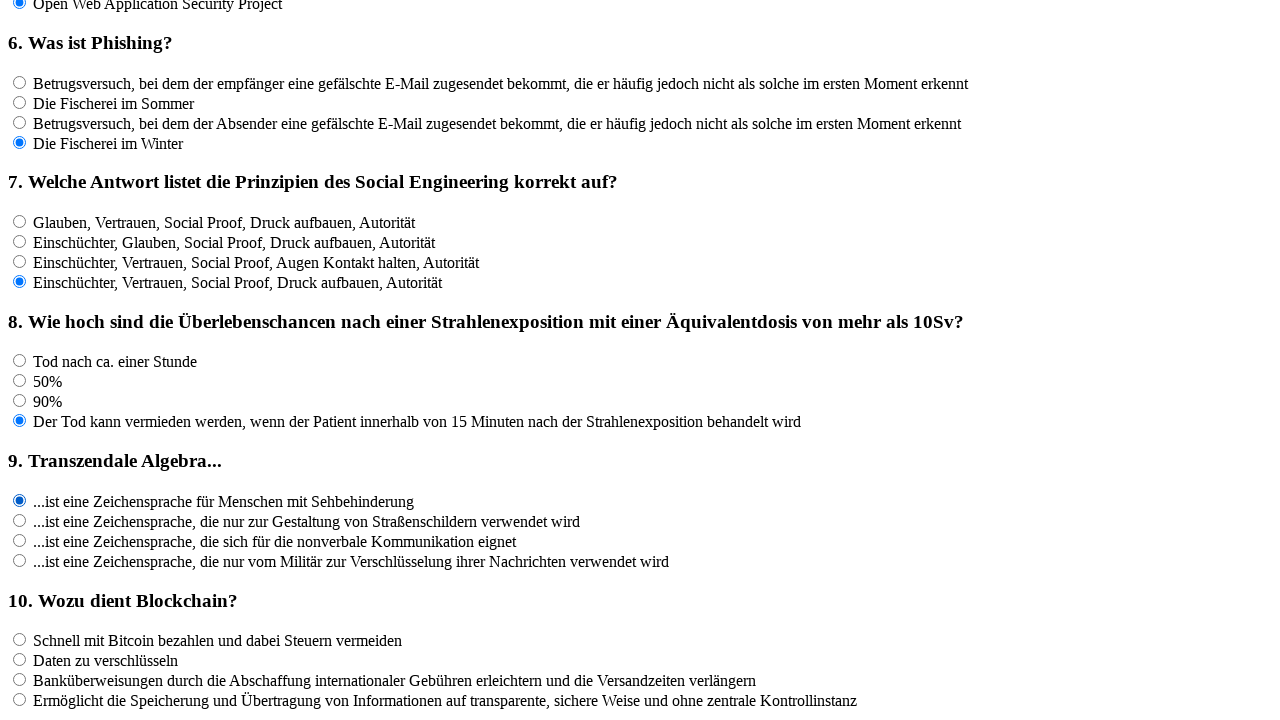

Clicked answer option 2 for question f9 at (20, 520) on input[name='rf9'] >> nth=1
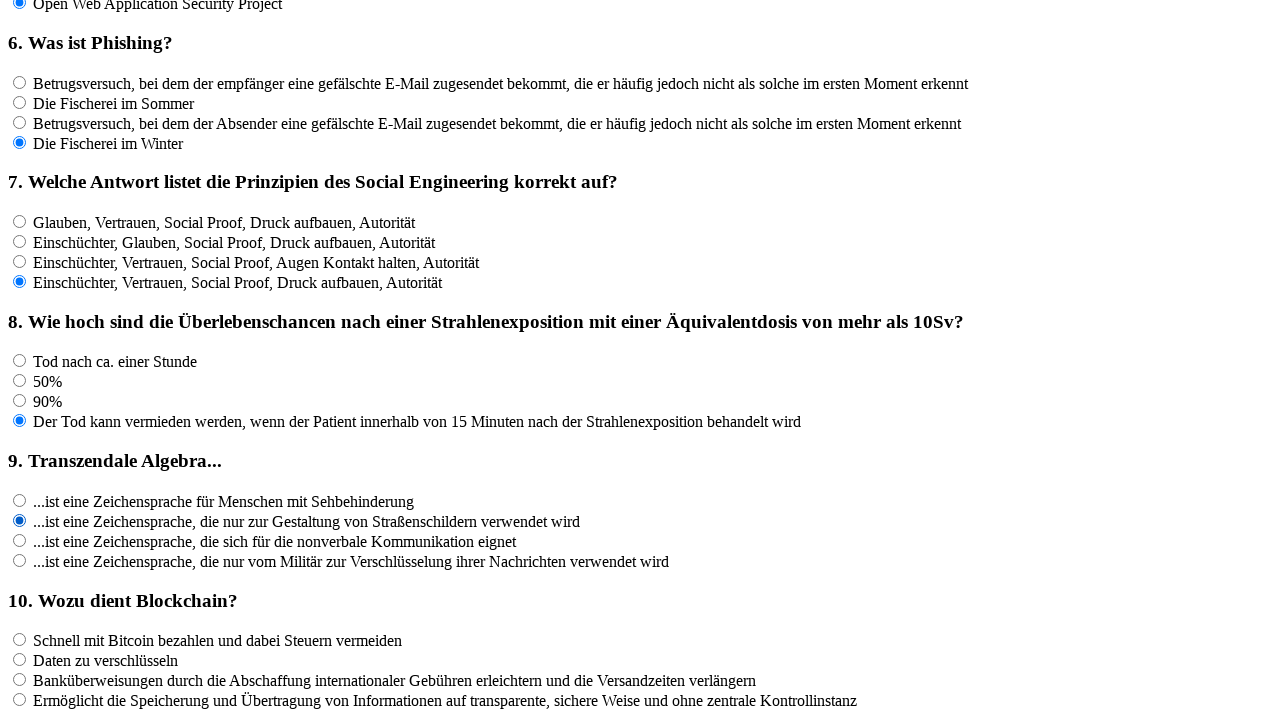

Waited 100ms after clicking answer option 2 for question f9
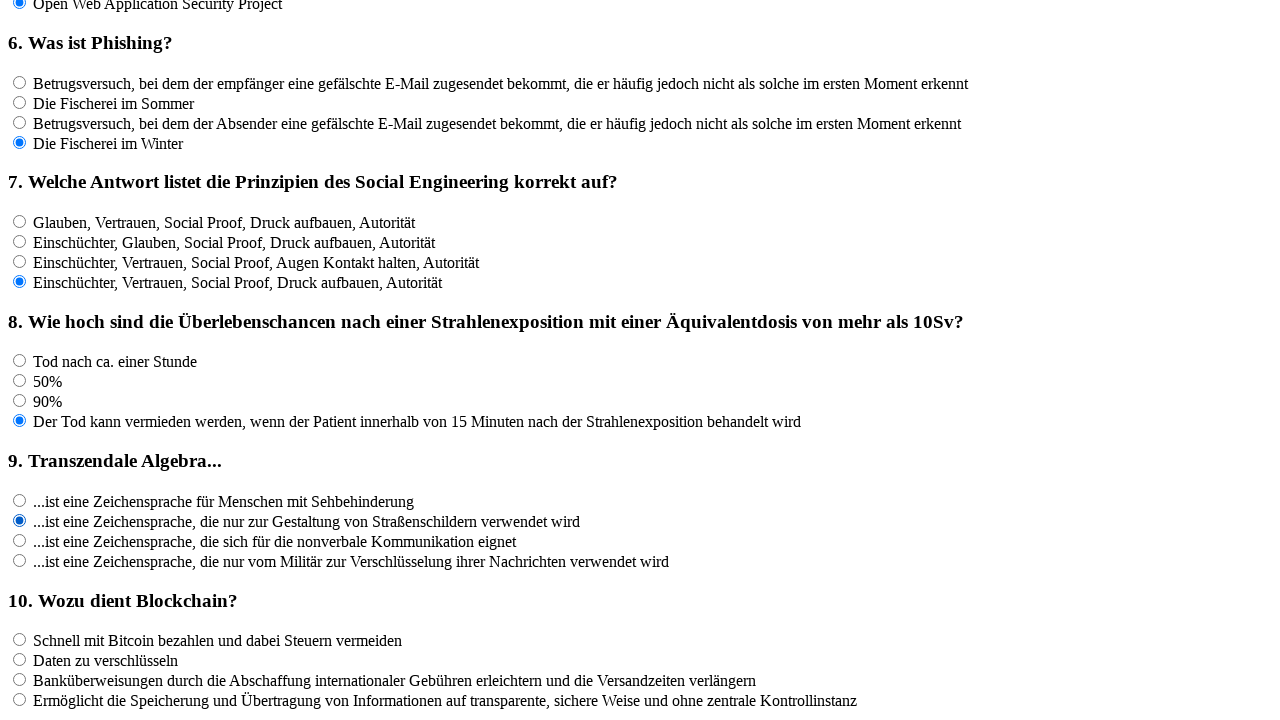

Clicked answer option 3 for question f9 at (20, 540) on input[name='rf9'] >> nth=2
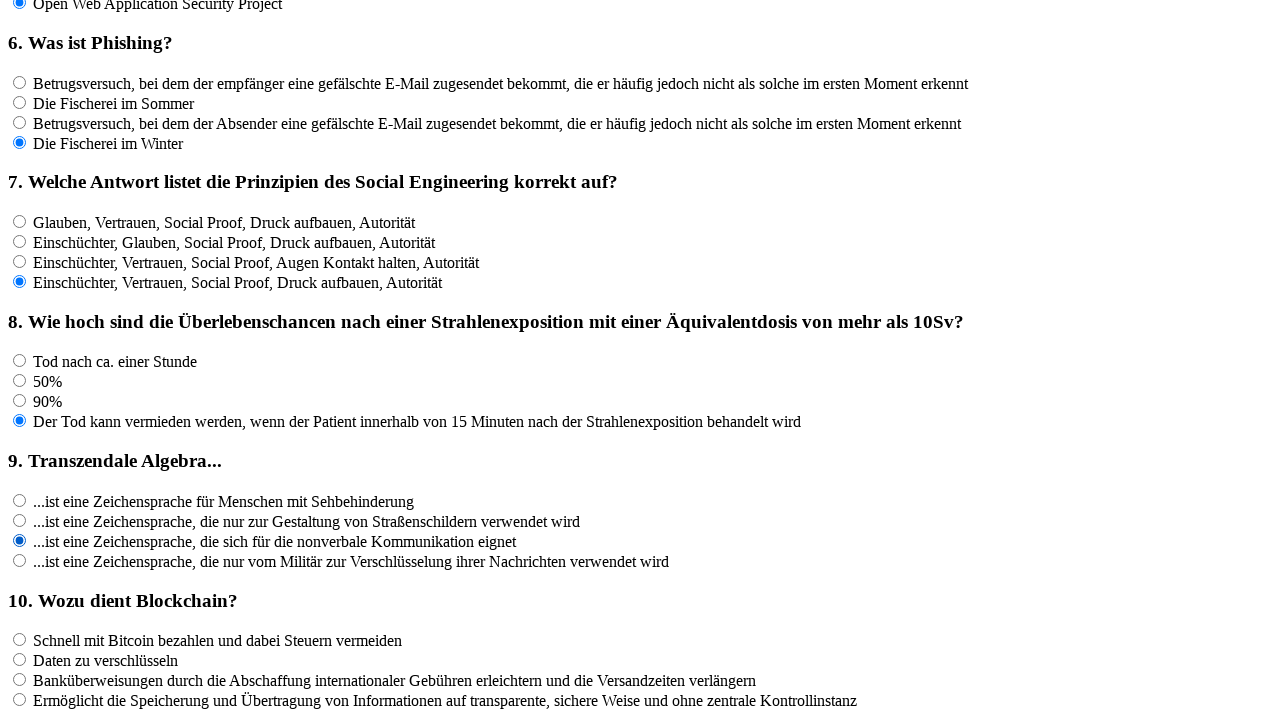

Waited 100ms after clicking answer option 3 for question f9
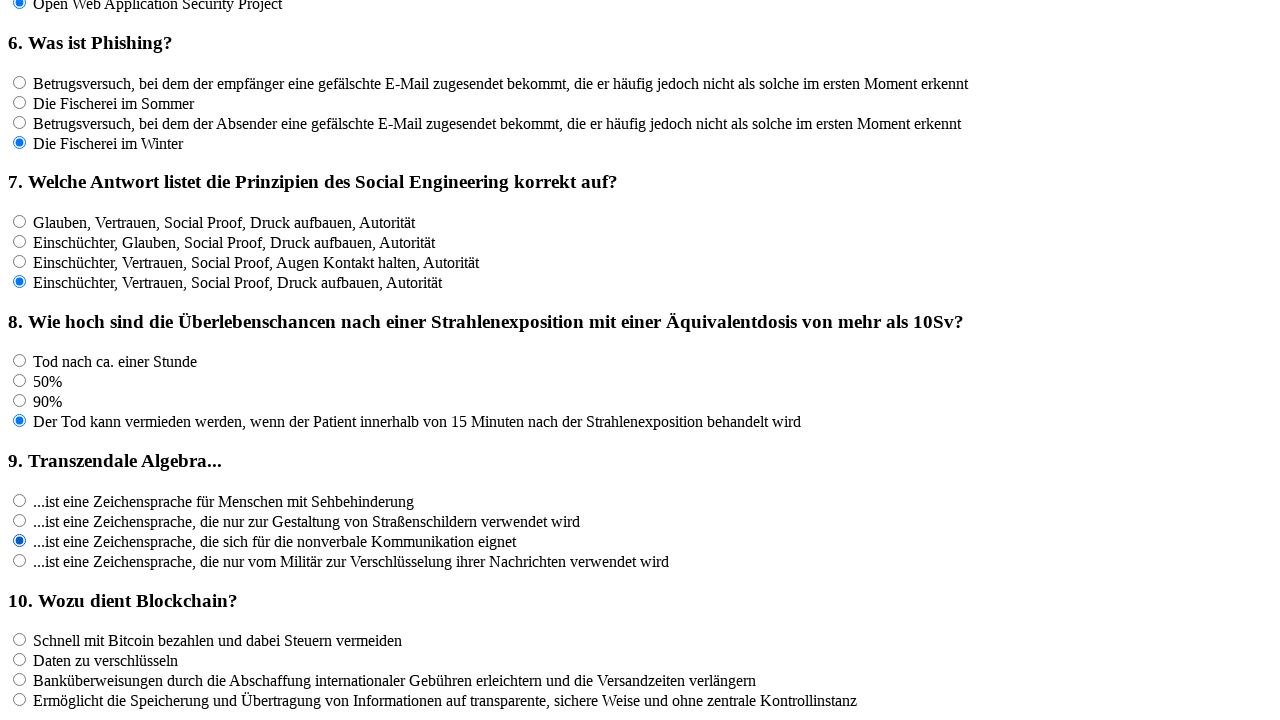

Clicked answer option 4 for question f9 at (20, 560) on input[name='rf9'] >> nth=3
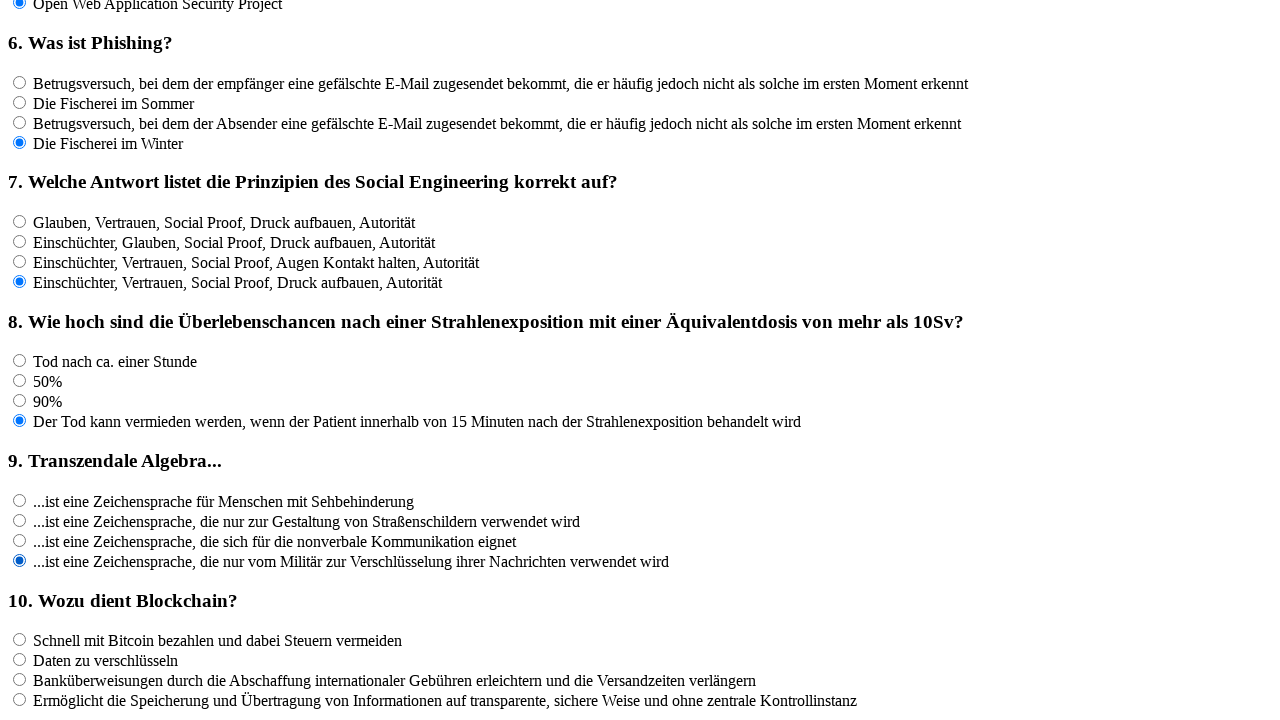

Waited 100ms after clicking answer option 4 for question f9
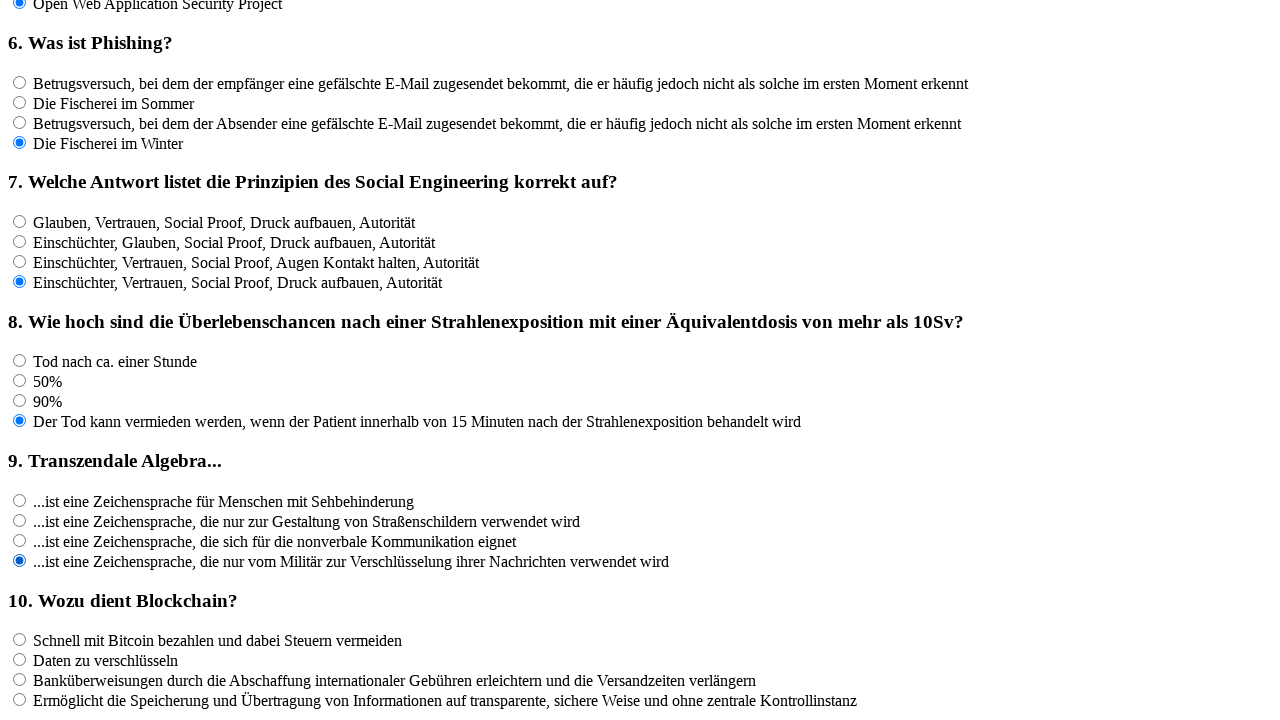

Located all answer radio buttons for question f10
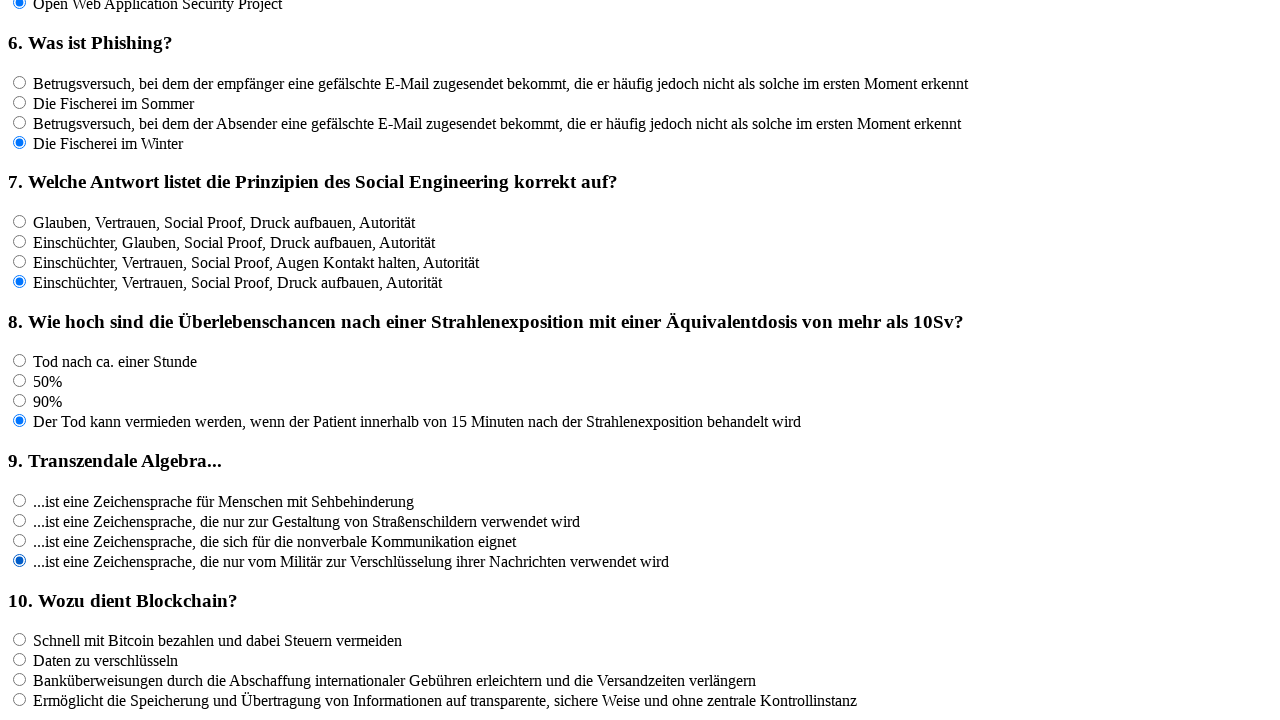

Clicked answer option 1 for question f10 at (20, 640) on input[name='rf10'] >> nth=0
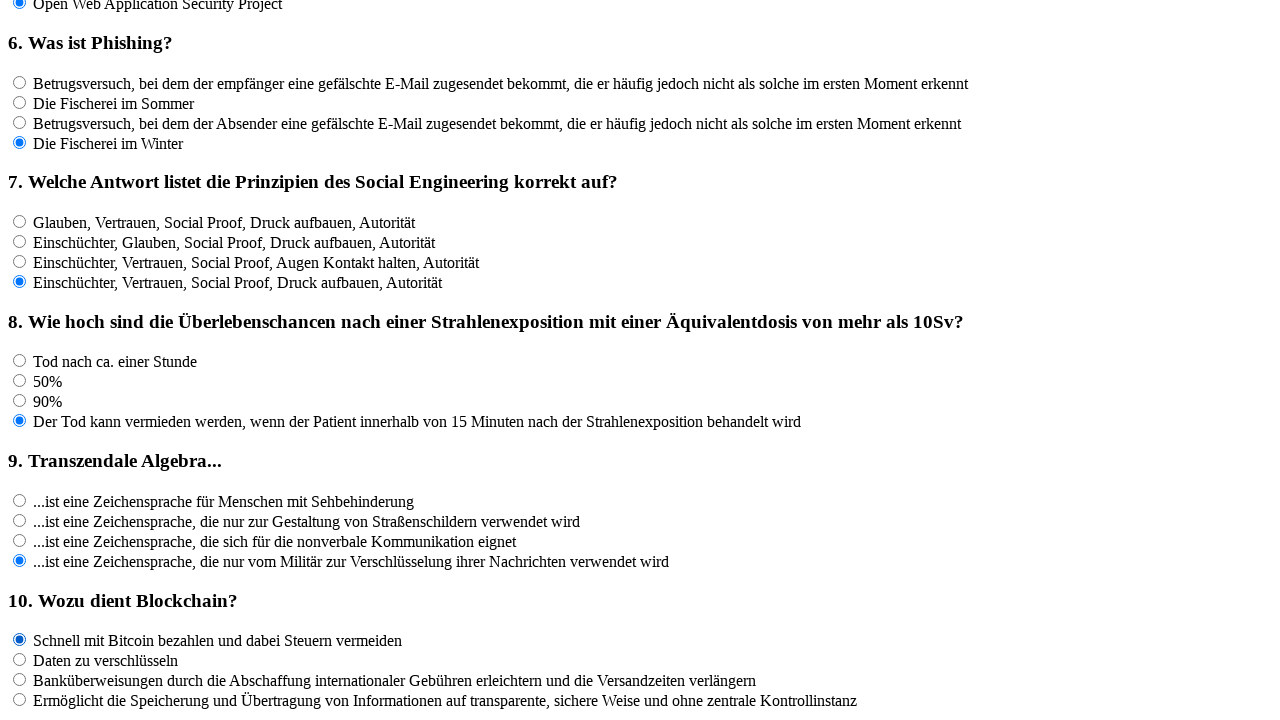

Waited 100ms after clicking answer option 1 for question f10
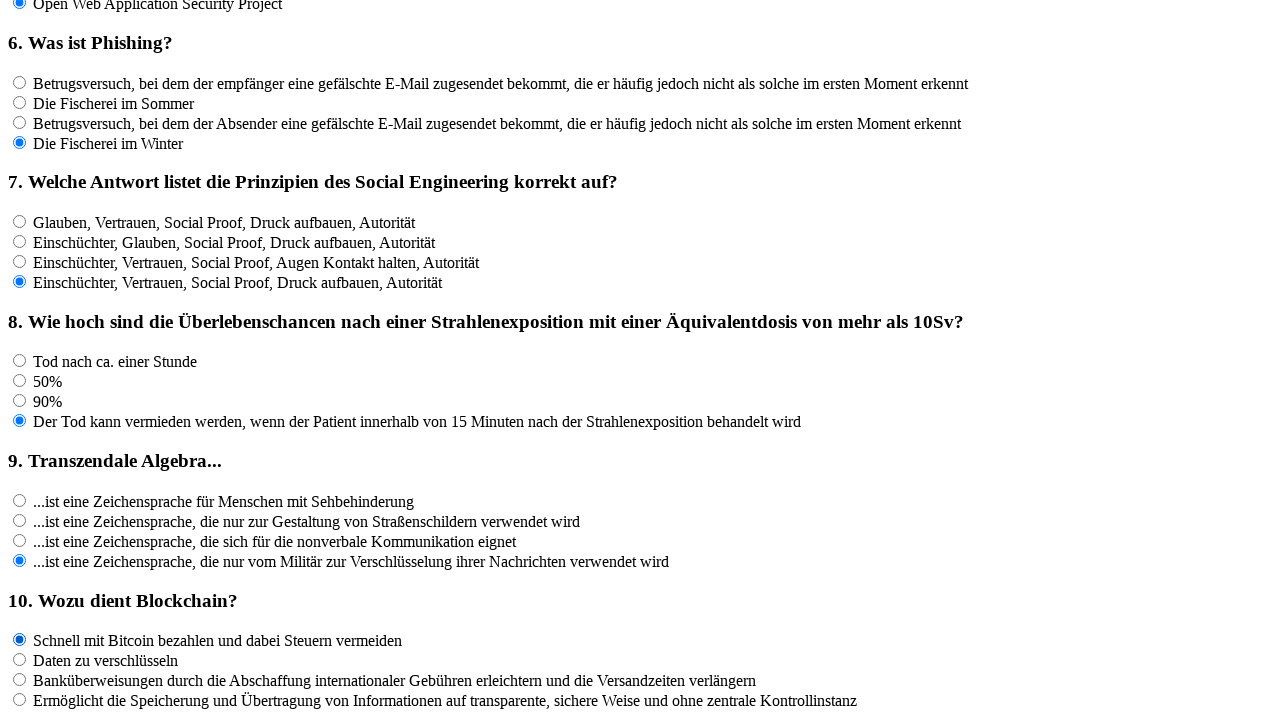

Clicked answer option 2 for question f10 at (20, 660) on input[name='rf10'] >> nth=1
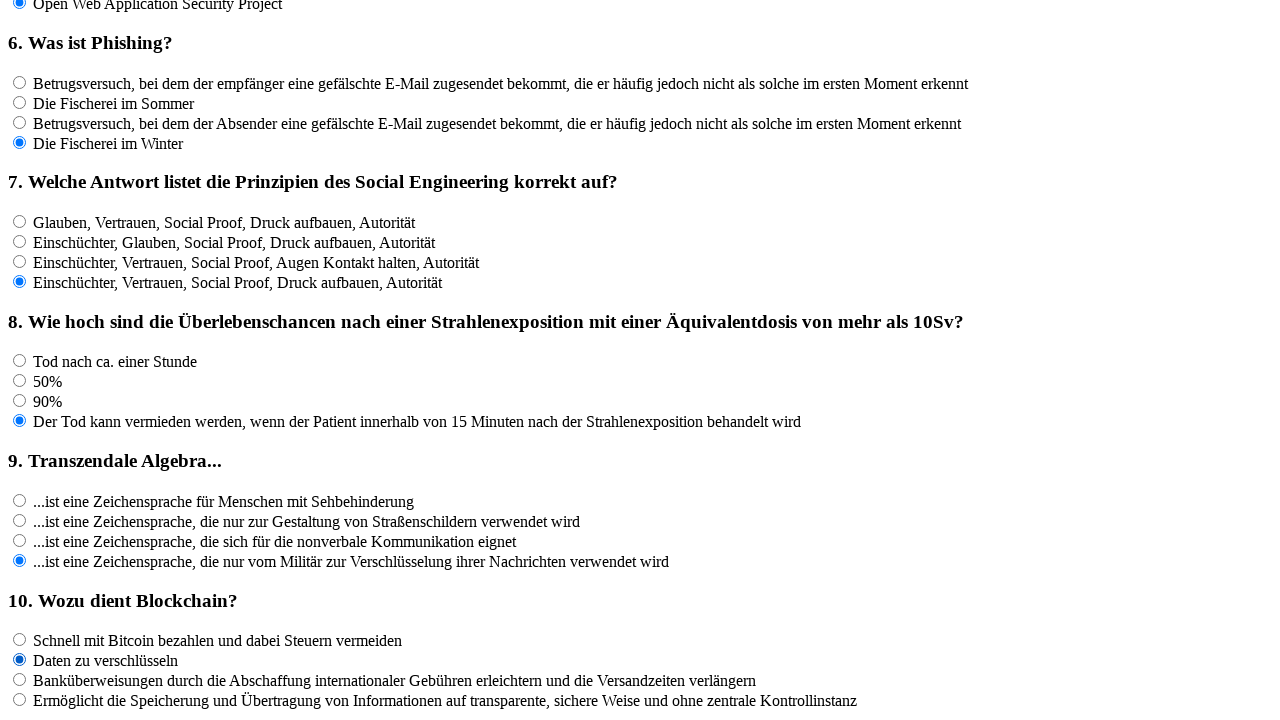

Waited 100ms after clicking answer option 2 for question f10
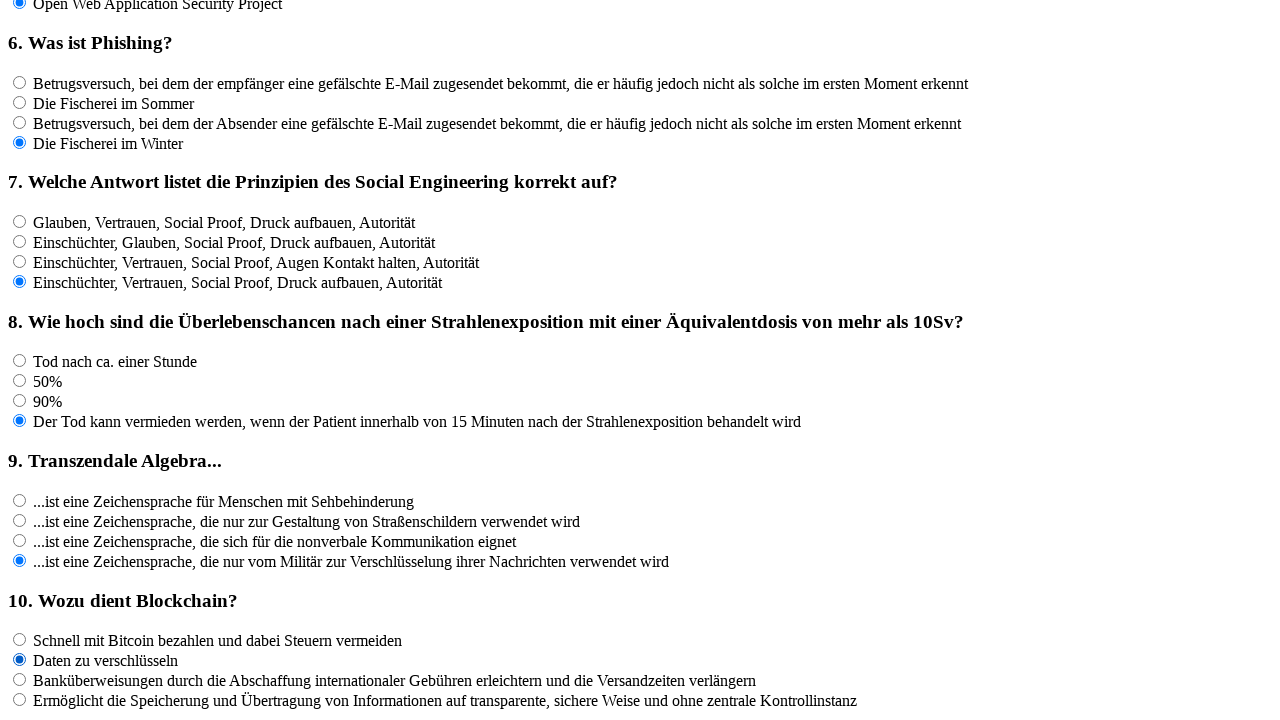

Clicked answer option 3 for question f10 at (20, 680) on input[name='rf10'] >> nth=2
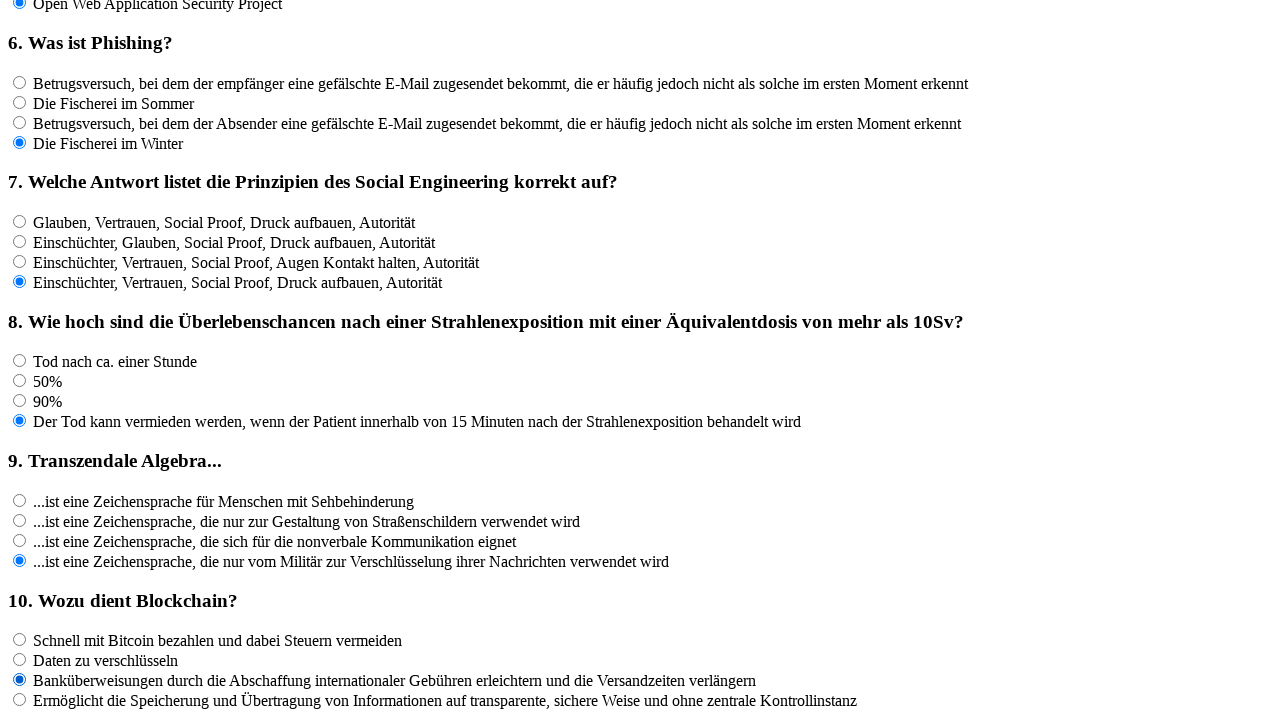

Waited 100ms after clicking answer option 3 for question f10
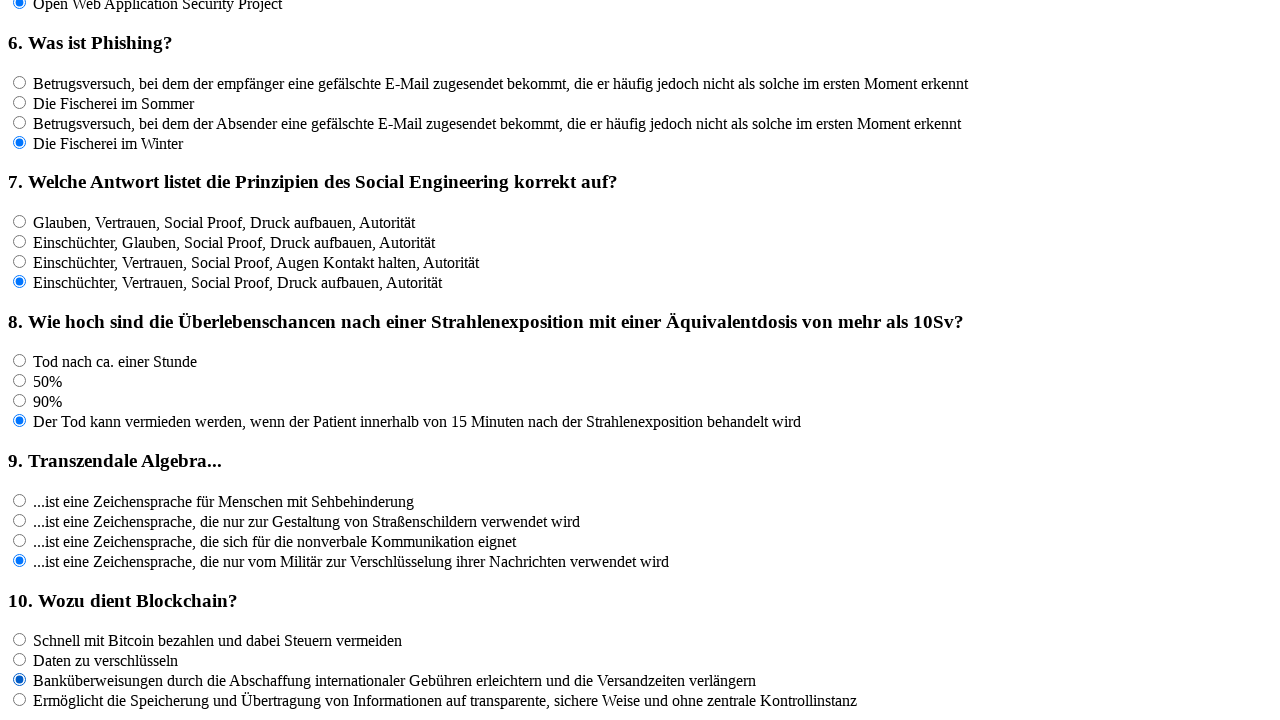

Clicked answer option 4 for question f10 at (20, 700) on input[name='rf10'] >> nth=3
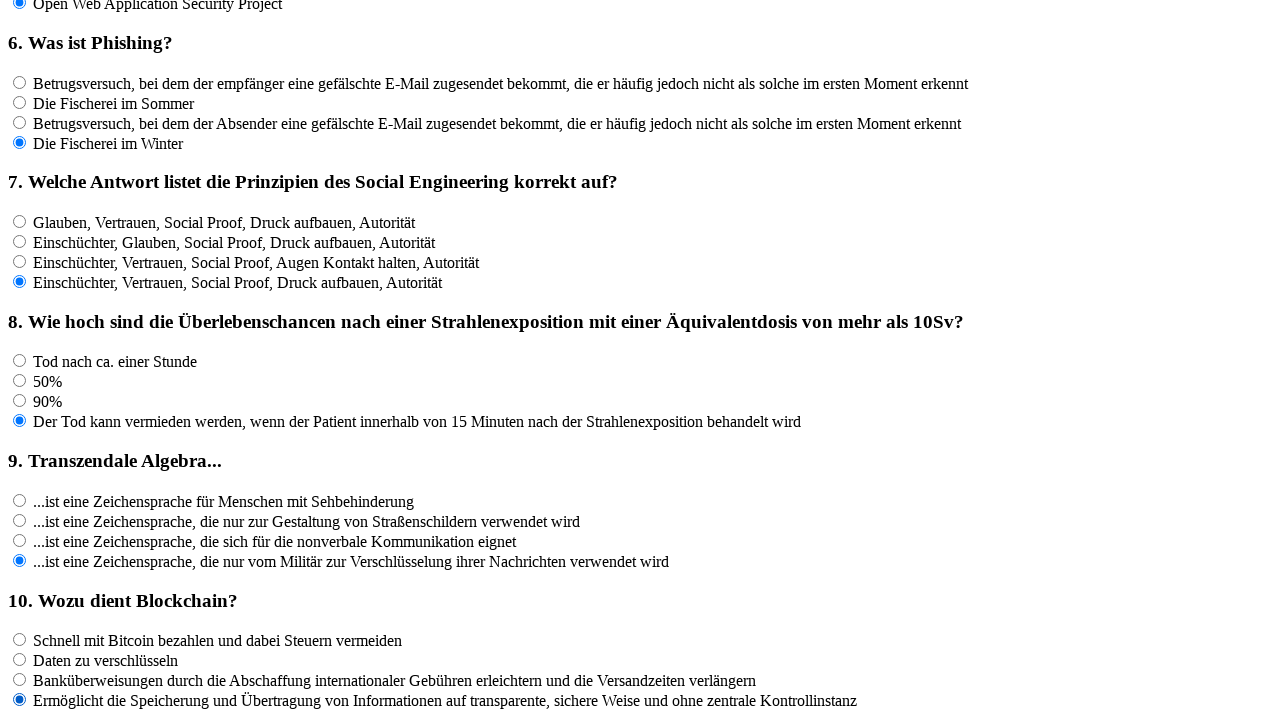

Waited 100ms after clicking answer option 4 for question f10
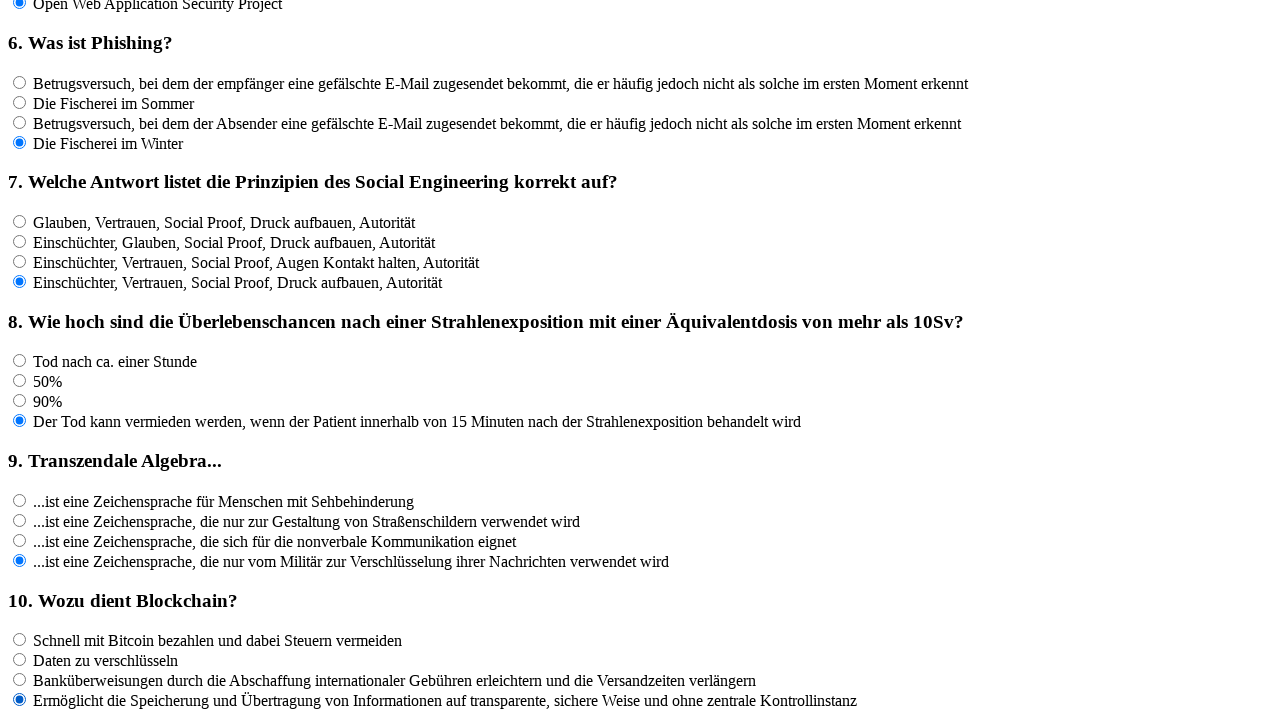

Located all answer radio buttons for question f11
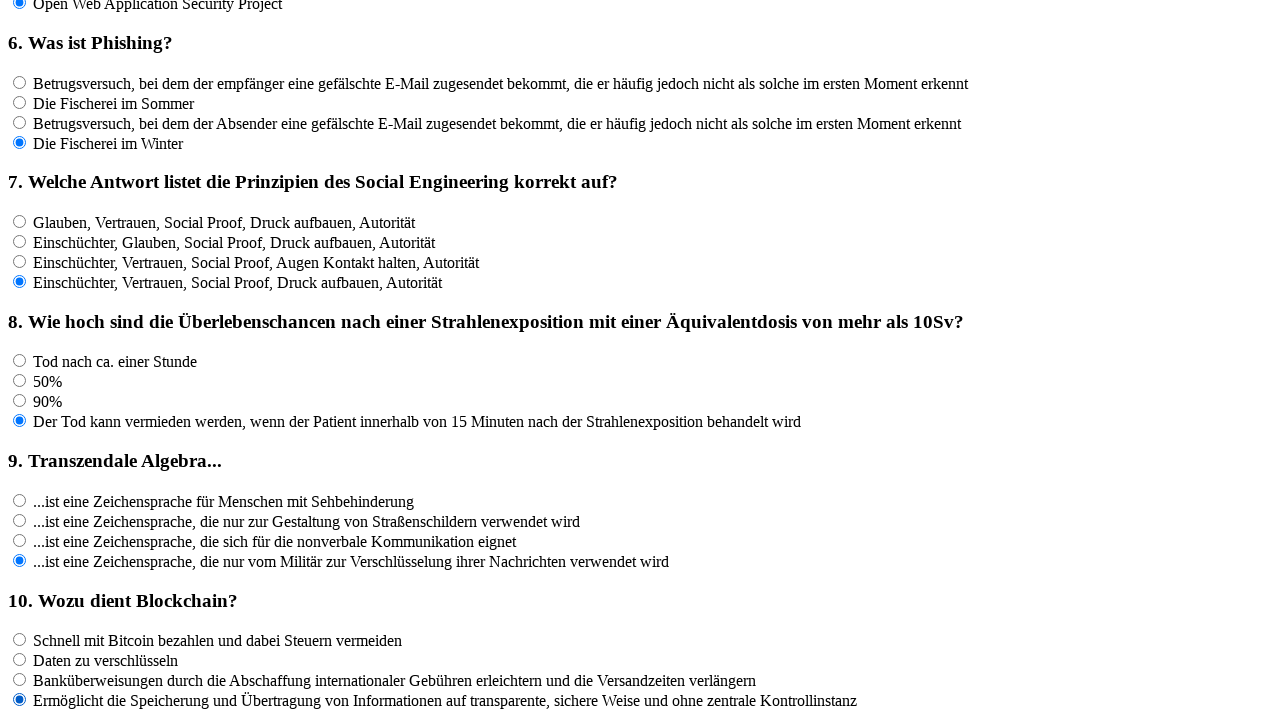

Clicked answer option 1 for question f11 at (20, 463) on input[name='rf11'] >> nth=0
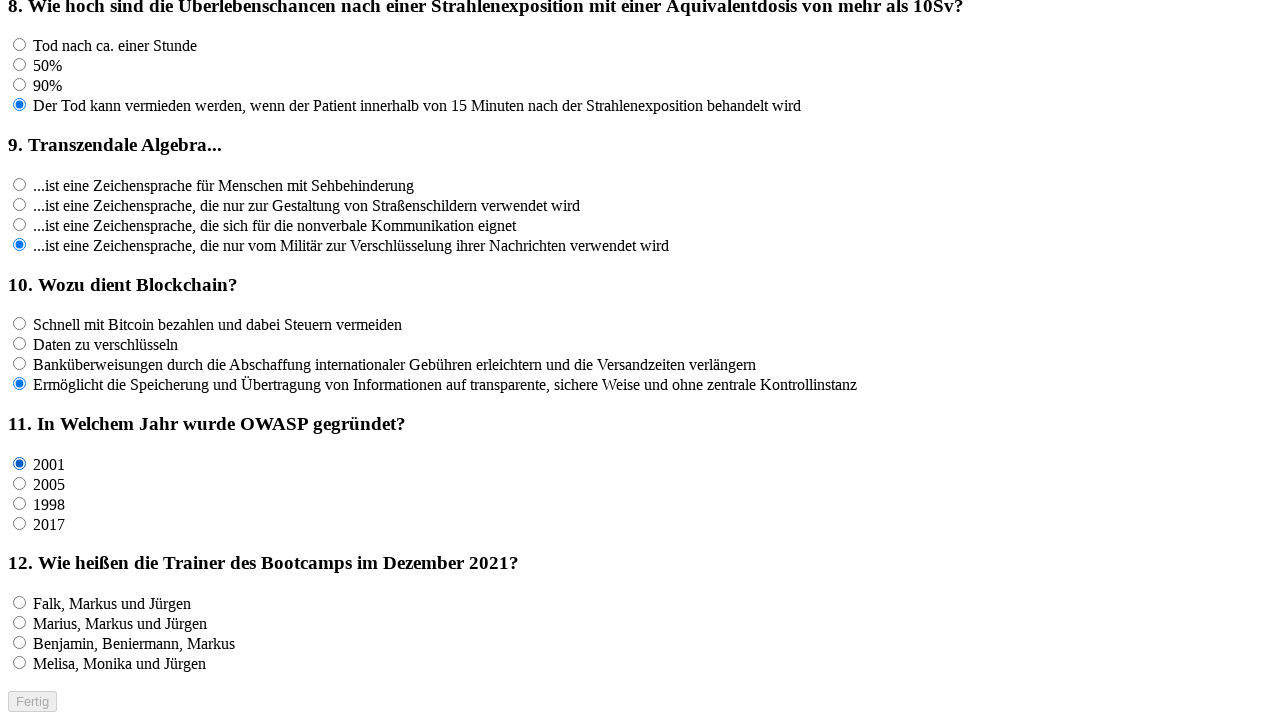

Waited 100ms after clicking answer option 1 for question f11
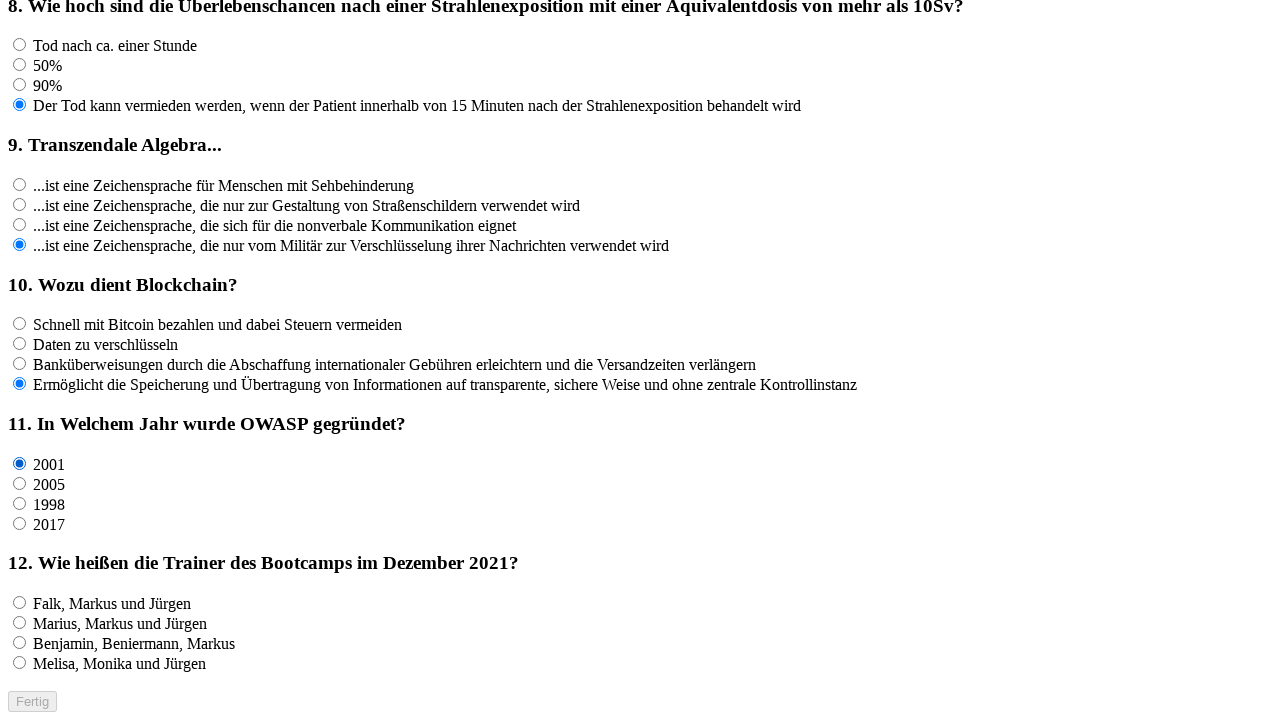

Clicked answer option 2 for question f11 at (20, 483) on input[name='rf11'] >> nth=1
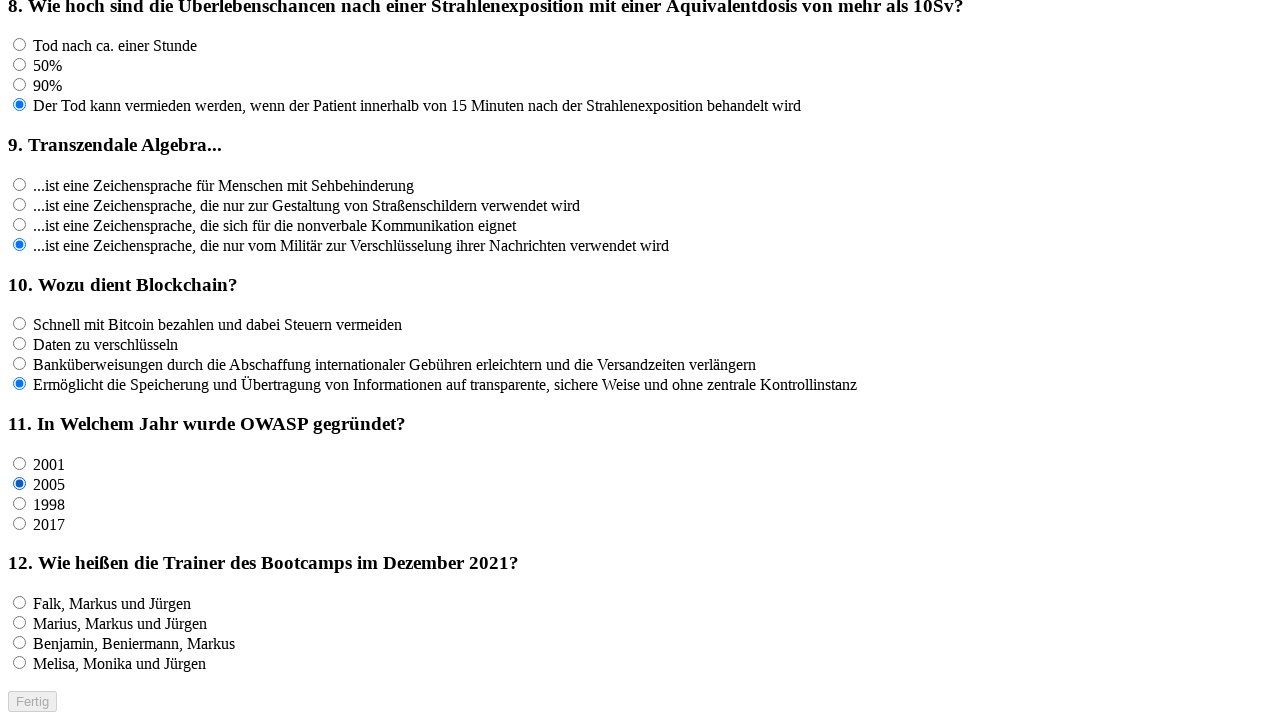

Waited 100ms after clicking answer option 2 for question f11
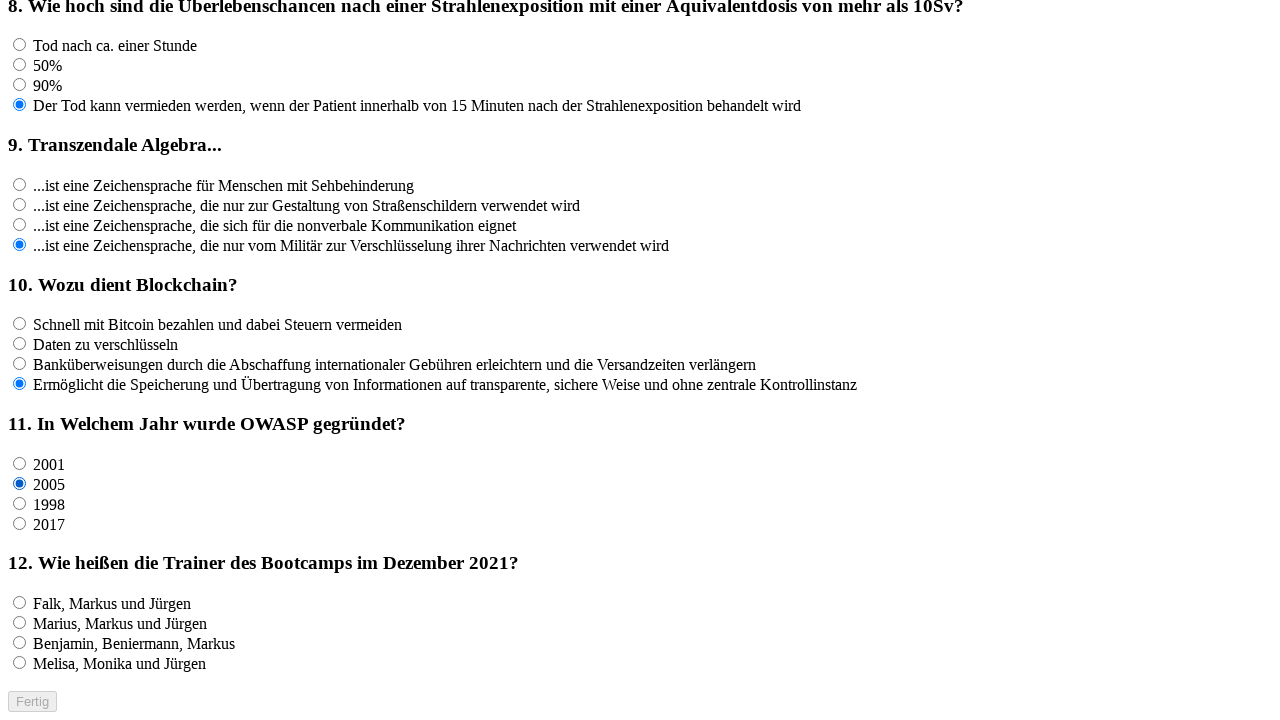

Clicked answer option 3 for question f11 at (20, 503) on input[name='rf11'] >> nth=2
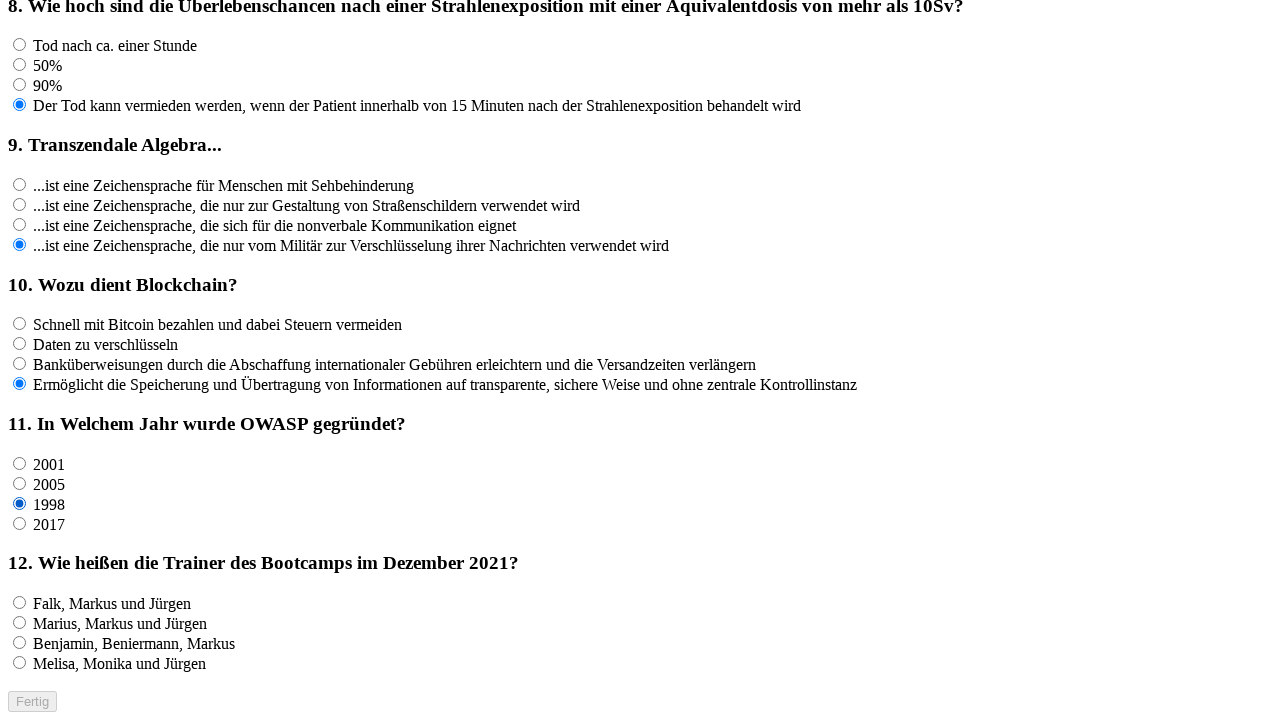

Waited 100ms after clicking answer option 3 for question f11
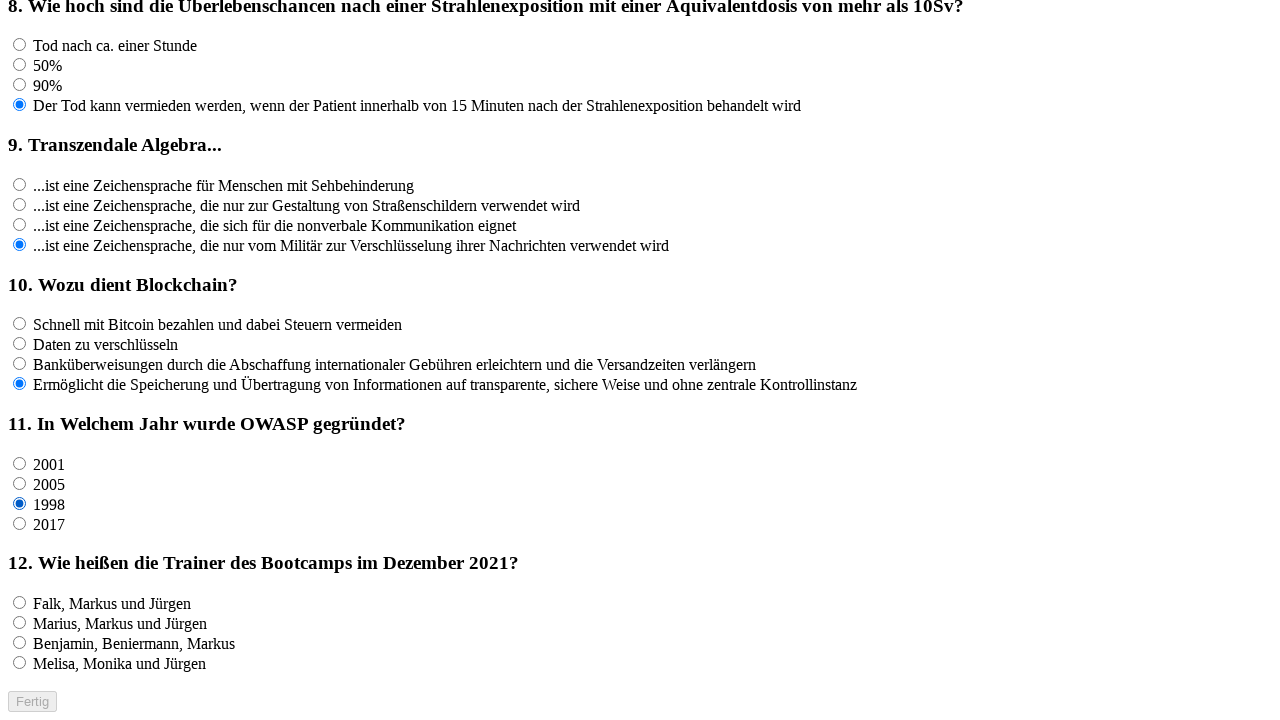

Clicked answer option 4 for question f11 at (20, 523) on input[name='rf11'] >> nth=3
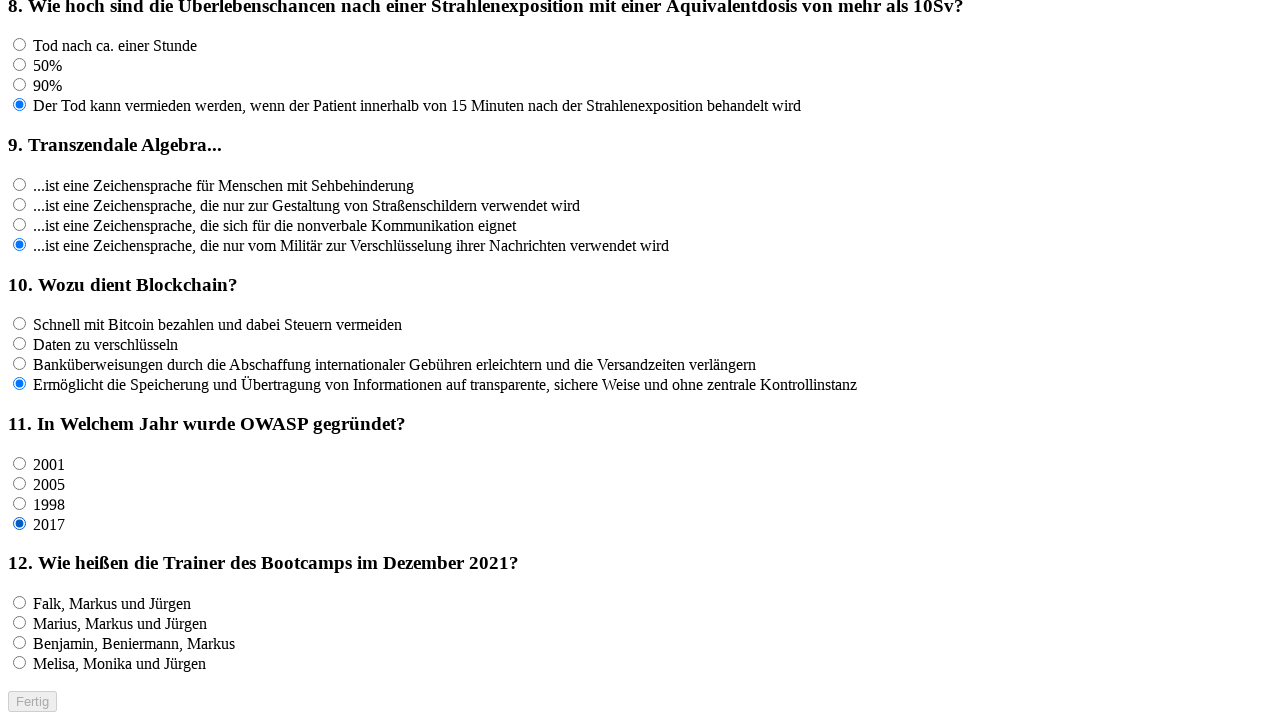

Waited 100ms after clicking answer option 4 for question f11
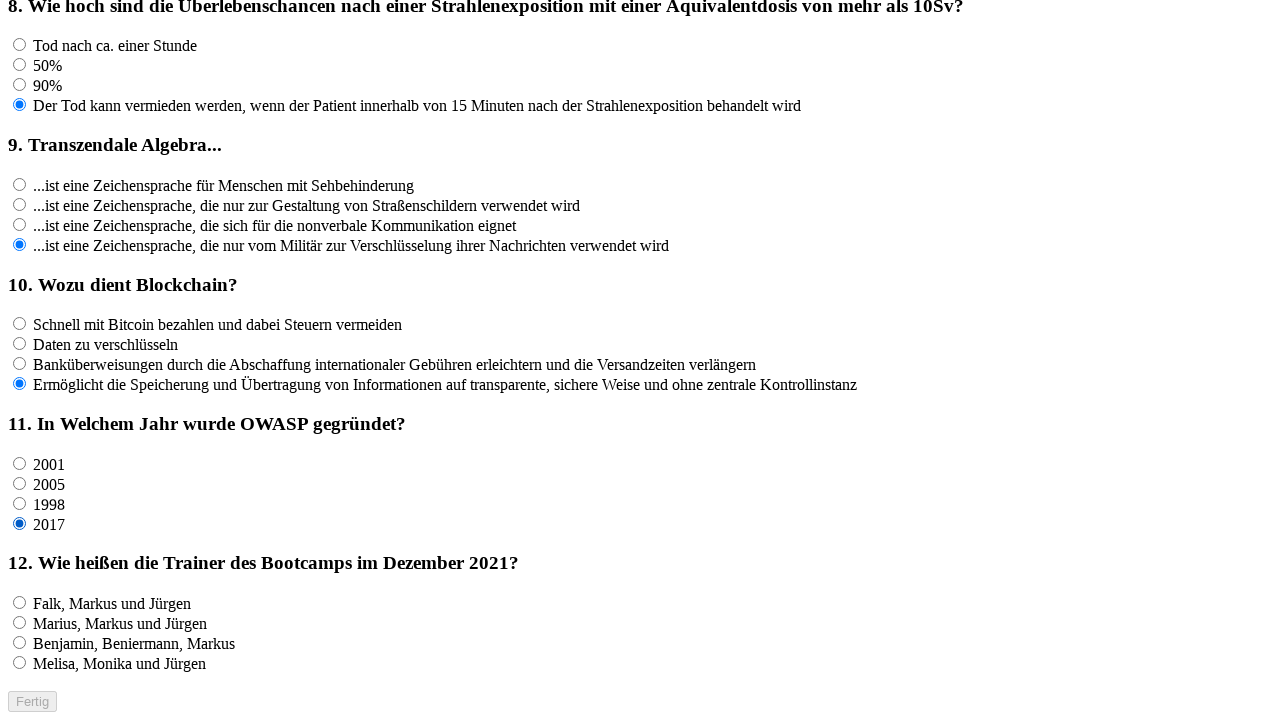

Located all answer radio buttons for question f12
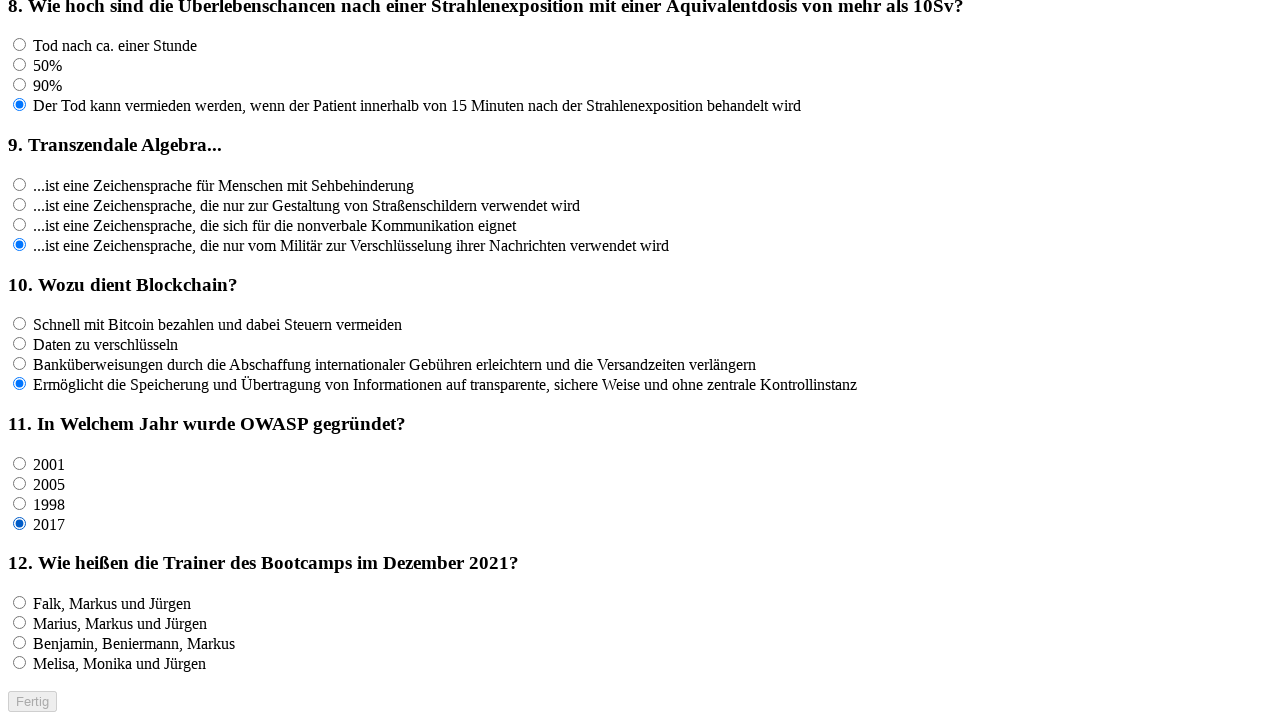

Clicked answer option 1 for question f12 at (20, 603) on input[name='rf12'] >> nth=0
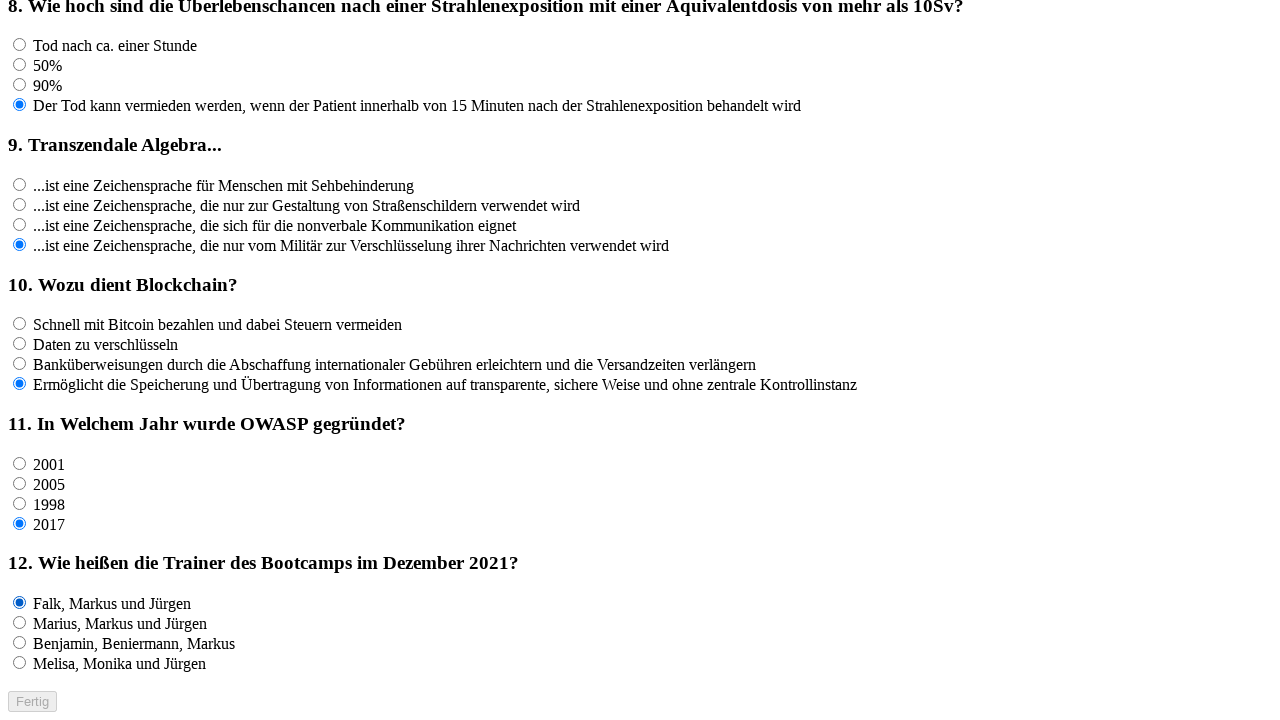

Waited 100ms after clicking answer option 1 for question f12
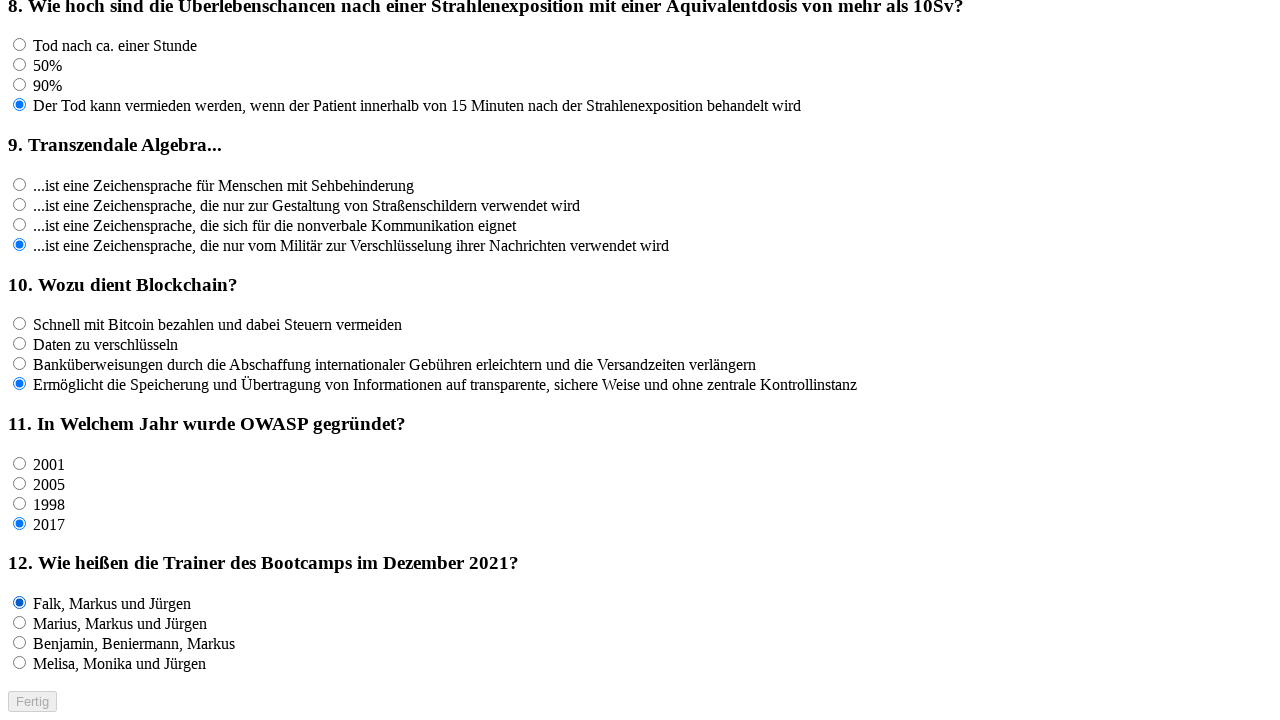

Clicked answer option 2 for question f12 at (20, 623) on input[name='rf12'] >> nth=1
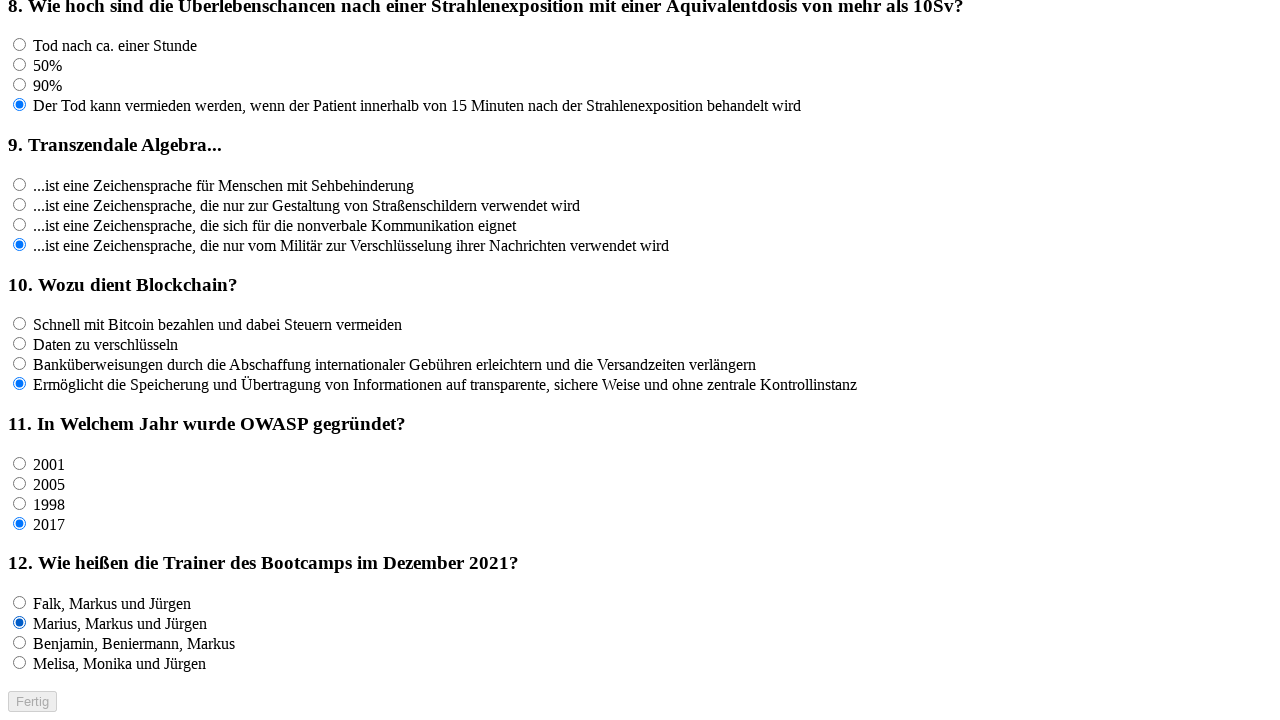

Waited 100ms after clicking answer option 2 for question f12
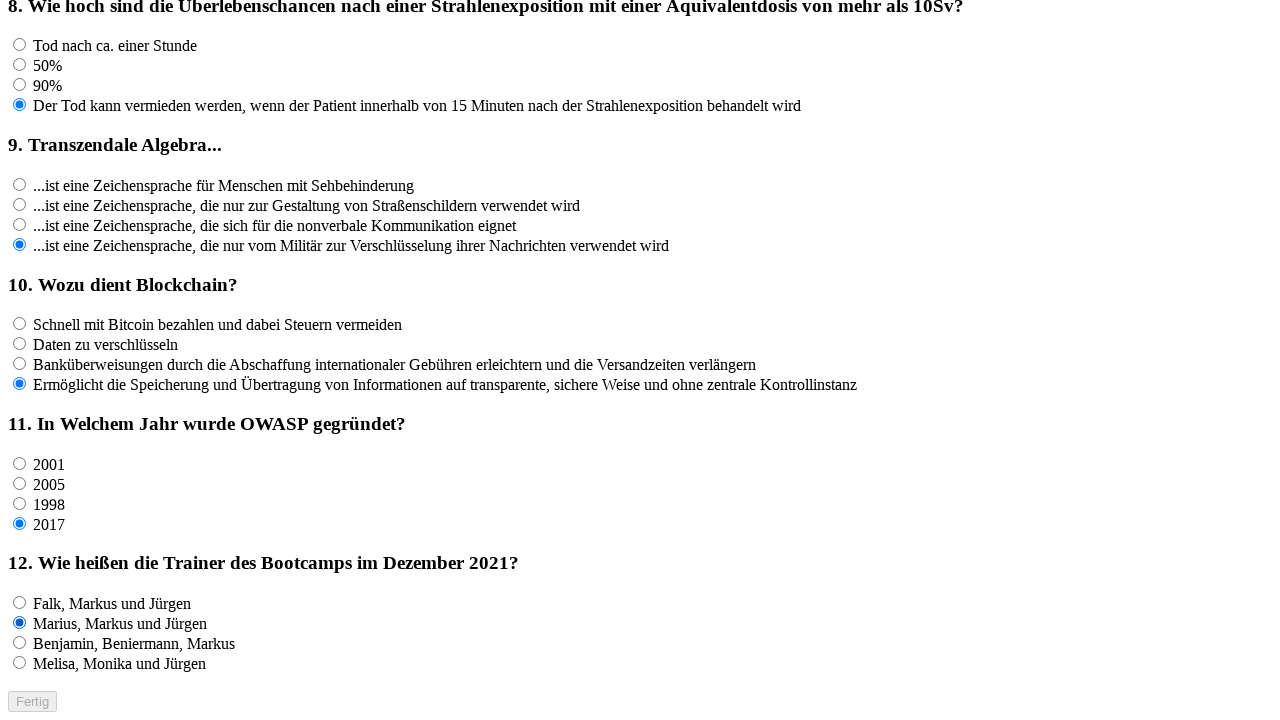

Clicked answer option 3 for question f12 at (20, 643) on input[name='rf12'] >> nth=2
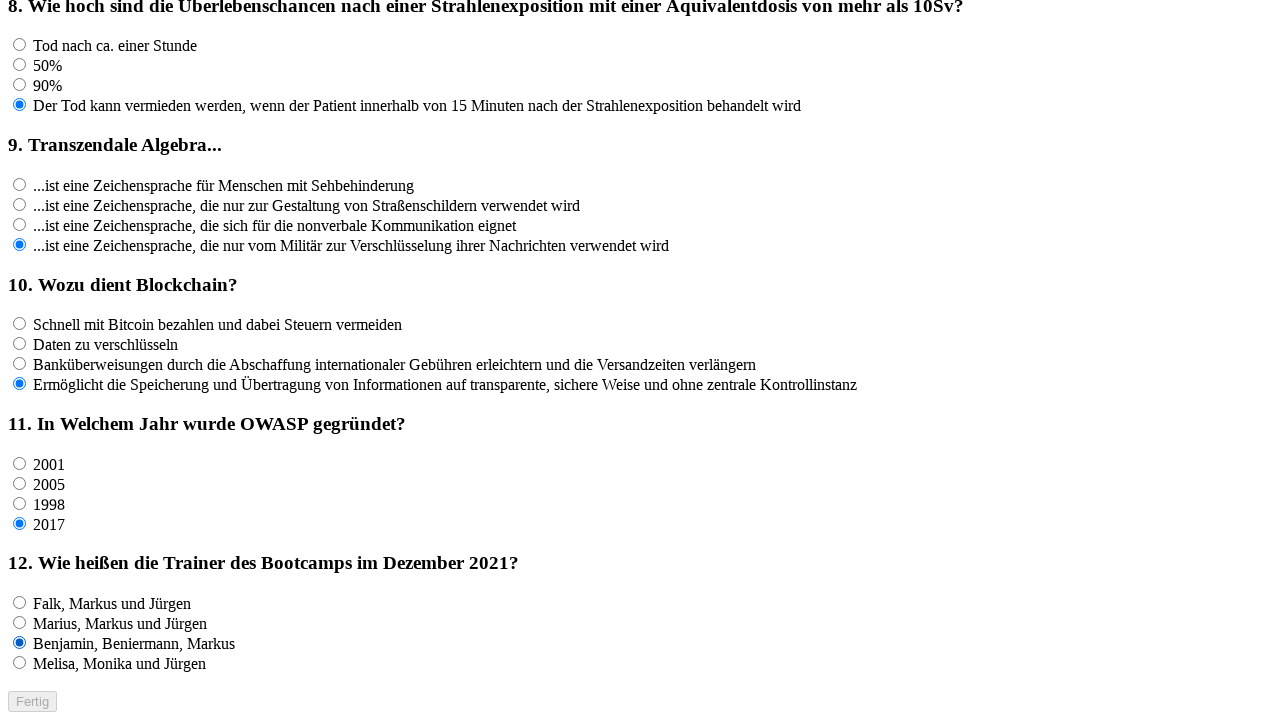

Waited 100ms after clicking answer option 3 for question f12
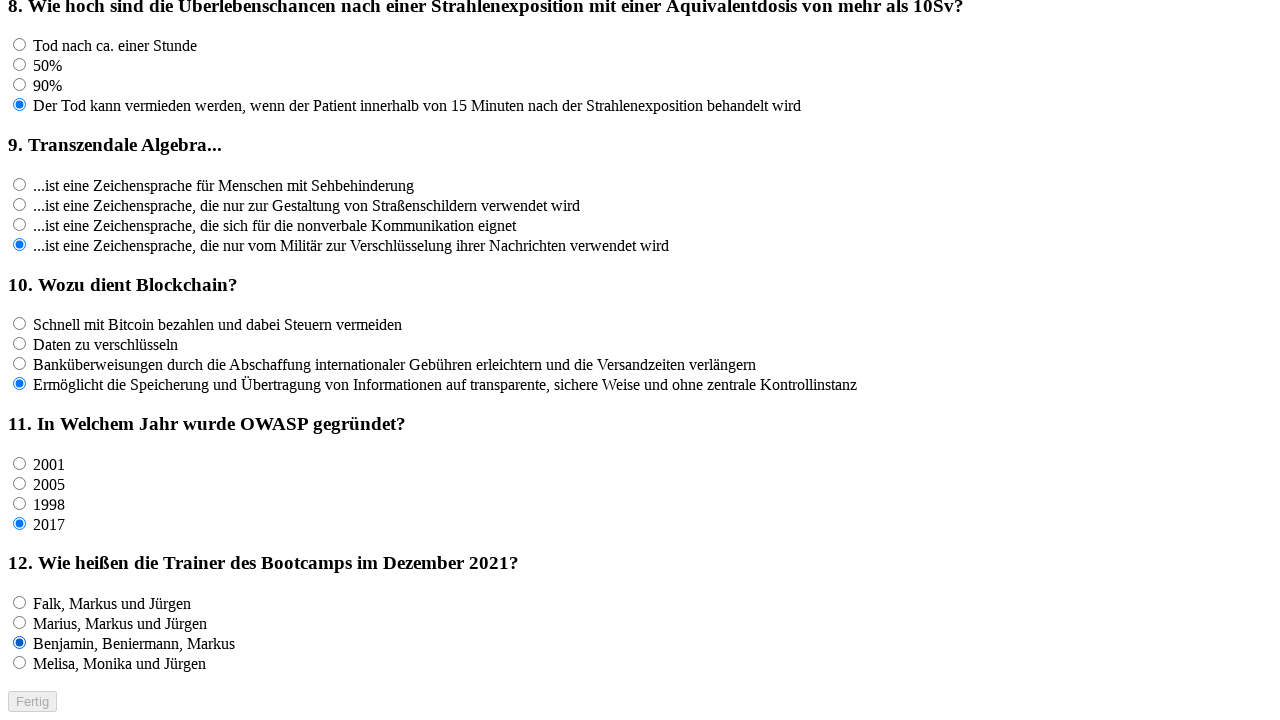

Clicked answer option 4 for question f12 at (20, 663) on input[name='rf12'] >> nth=3
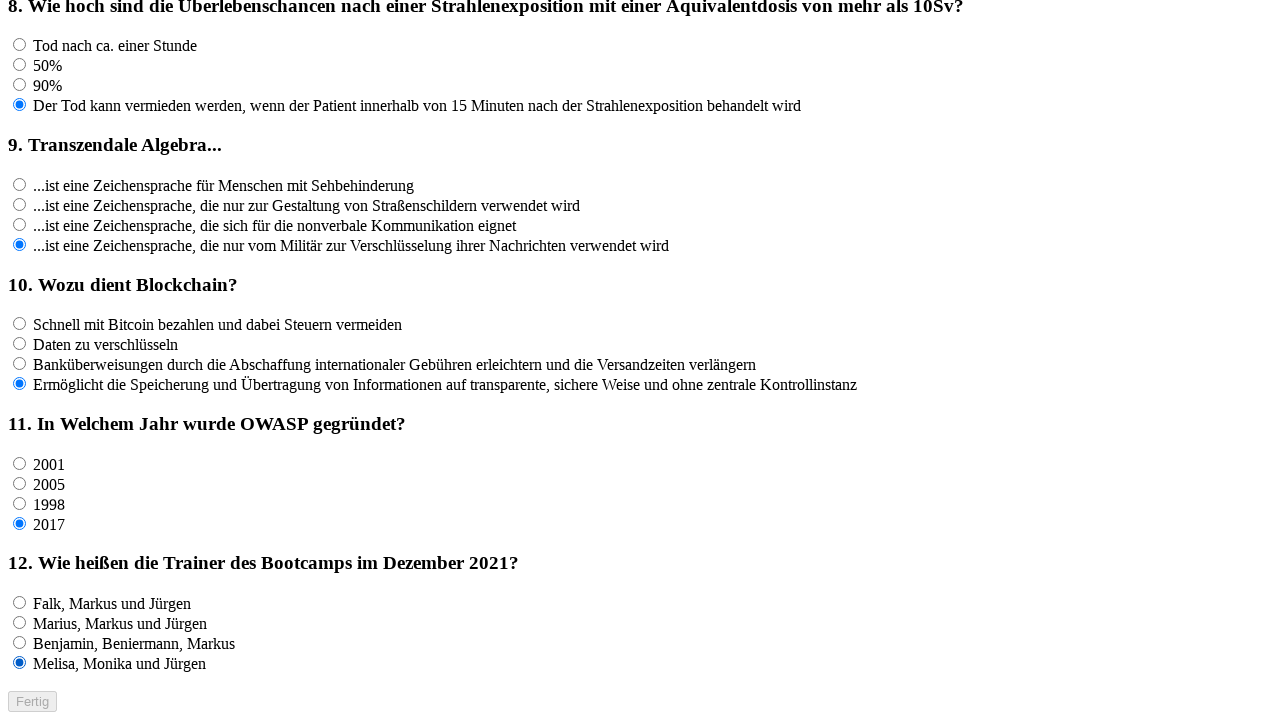

Waited 100ms after clicking answer option 4 for question f12
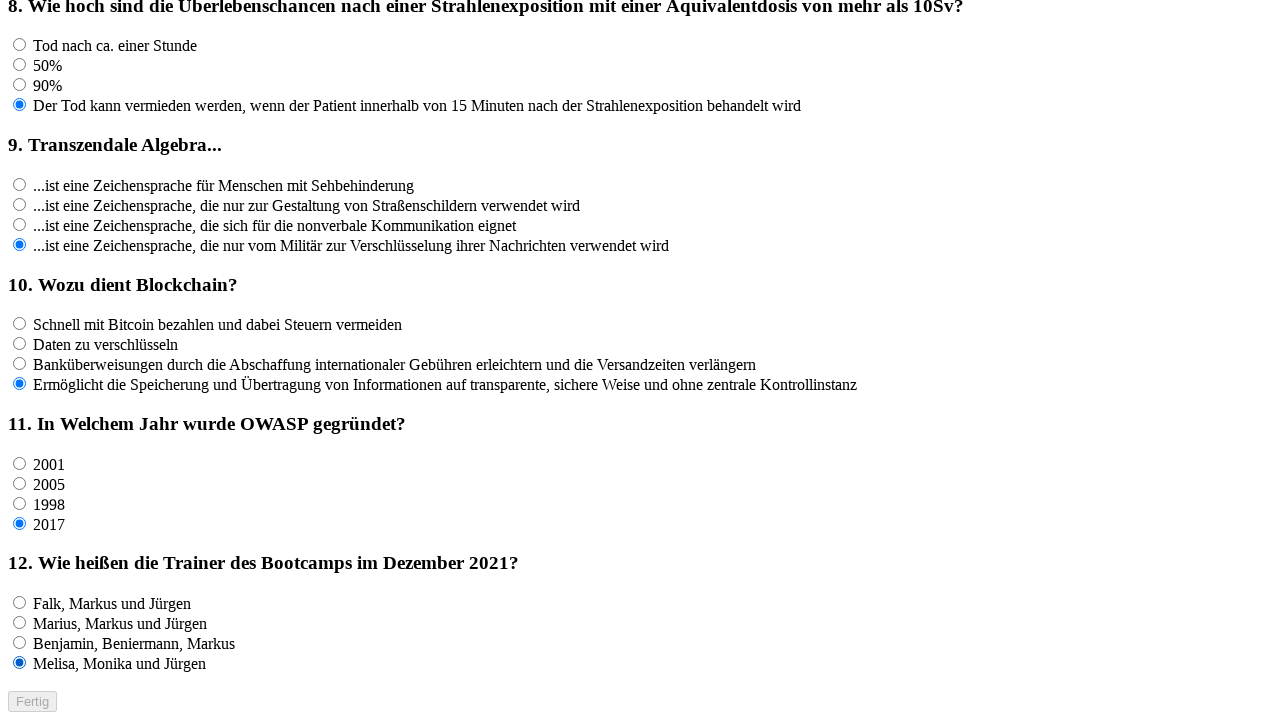

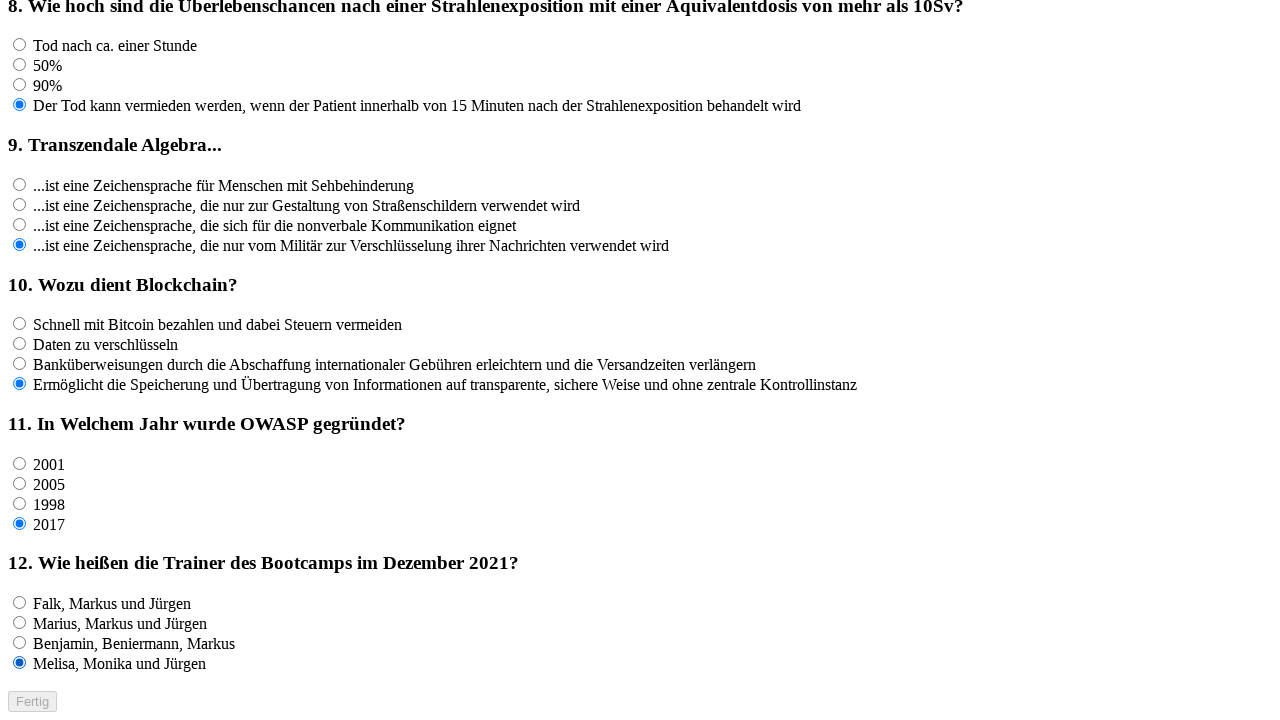